Tests jQuery UI datepicker functionality by navigating to a specific date using month/year navigation and selecting a day

Starting URL: https://jqueryui.com/datepicker/

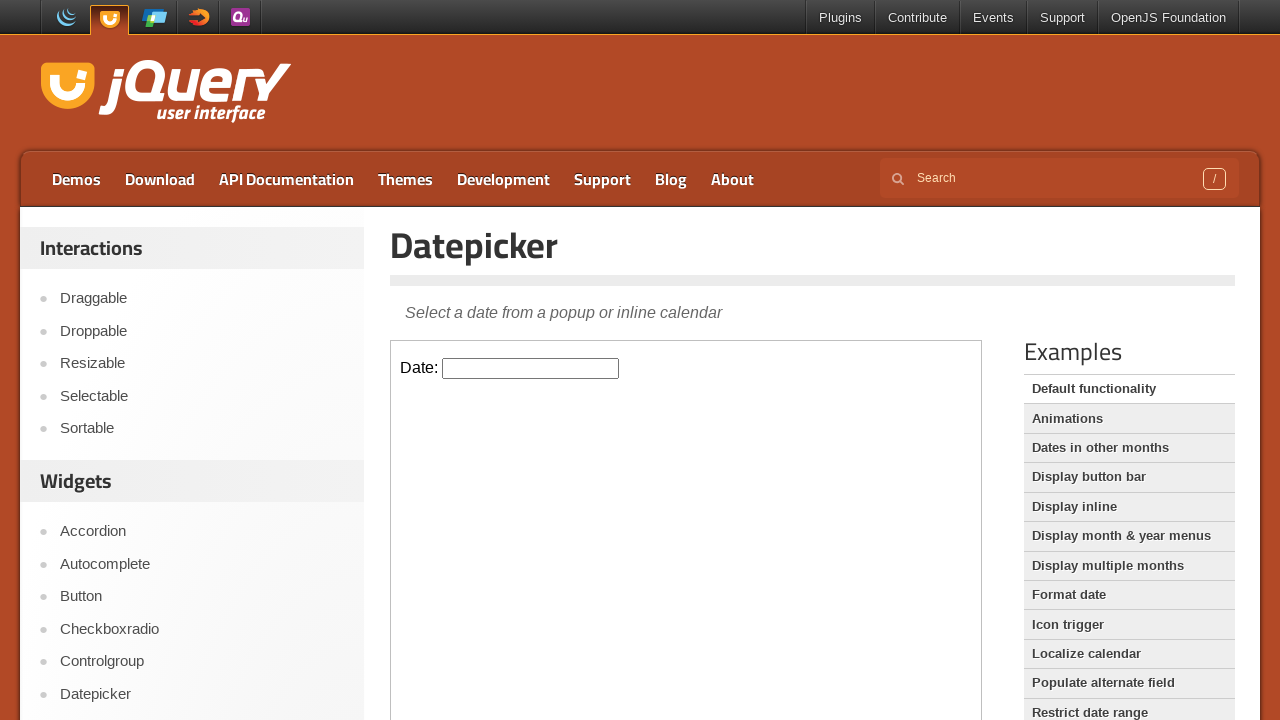

Clicked datepicker input field in iframe at (531, 368) on iframe >> nth=0 >> internal:control=enter-frame >> #datepicker
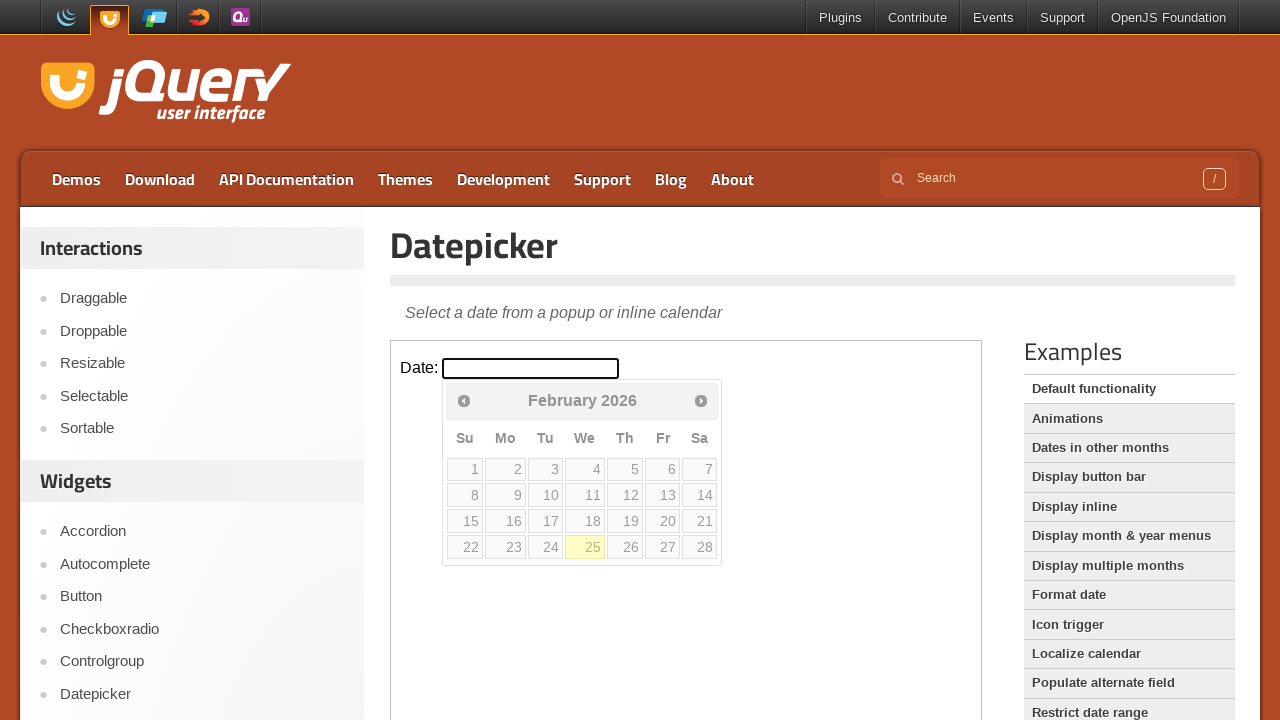

Retrieved current month: February
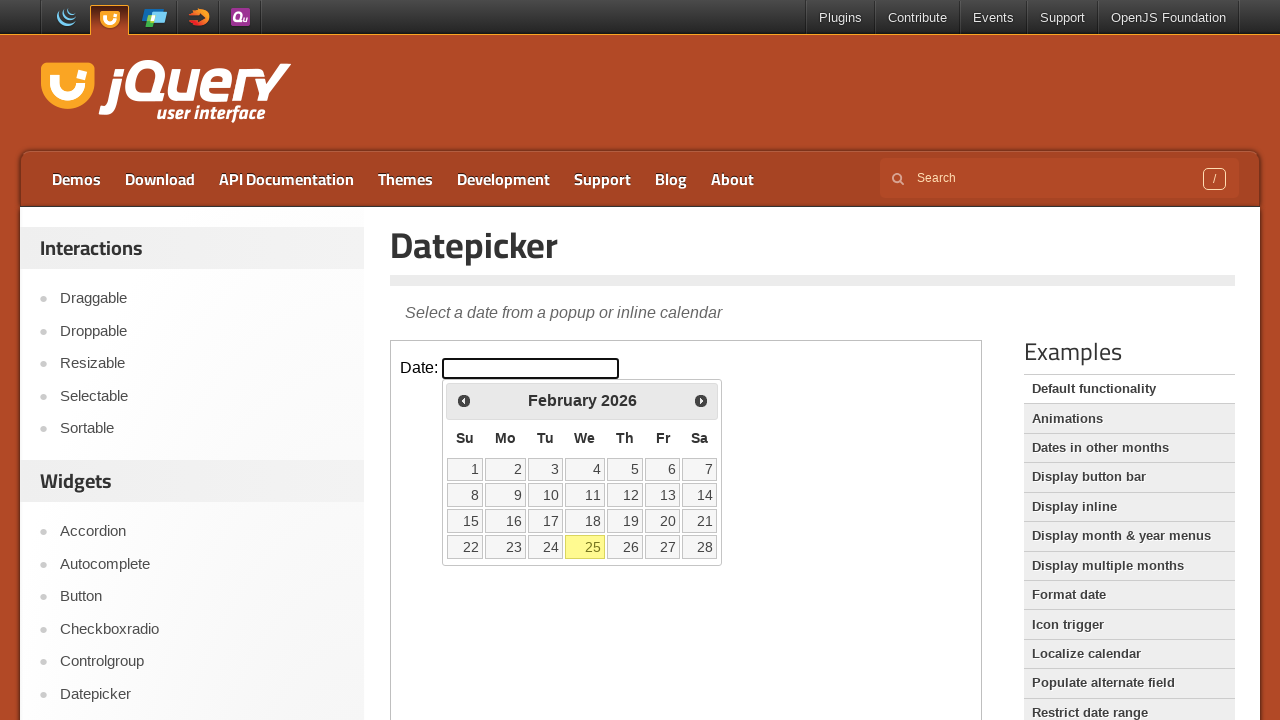

Retrieved current year: 2026
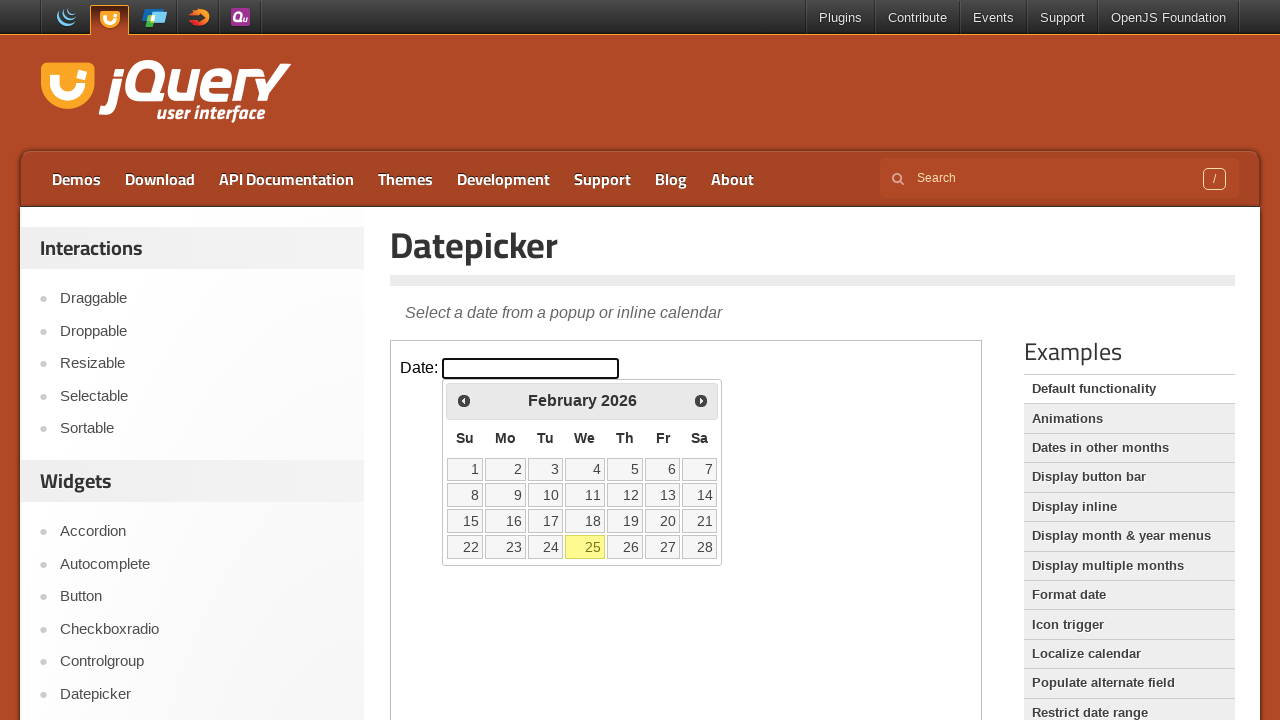

Clicked previous month button to navigate backwards at (464, 400) on iframe >> nth=0 >> internal:control=enter-frame >> .ui-icon.ui-icon-circle-trian
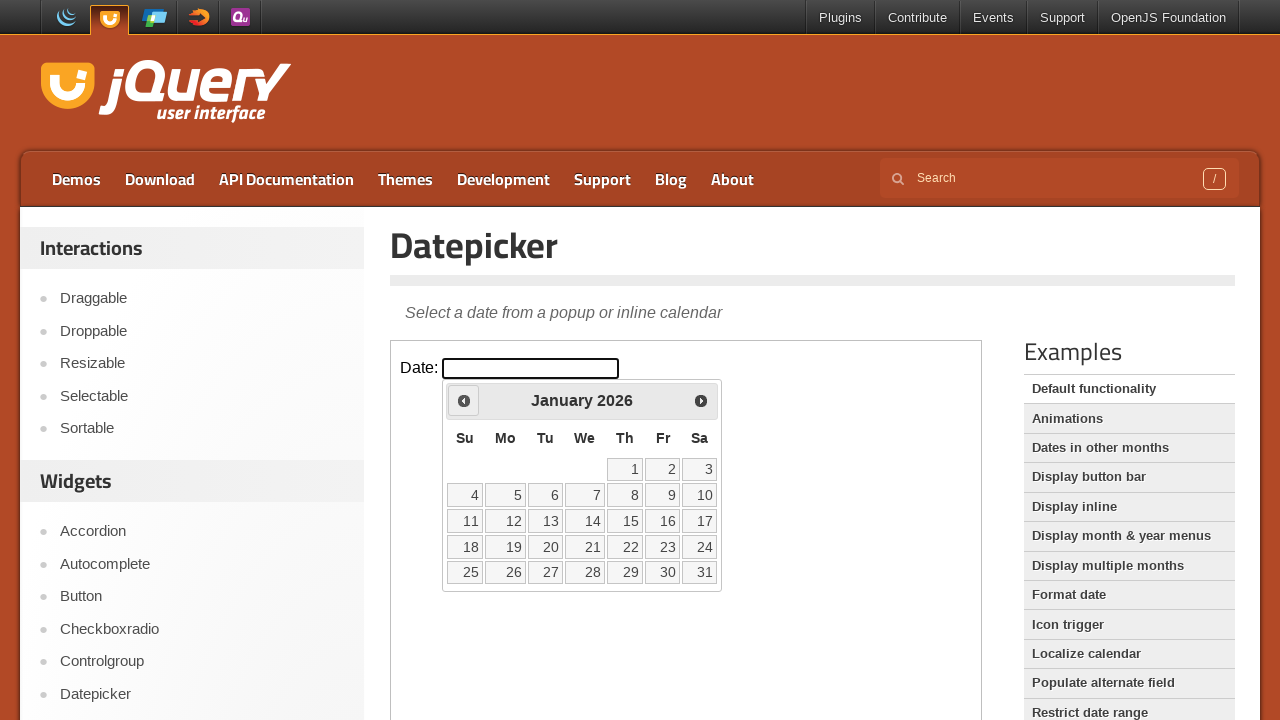

Retrieved current month: January
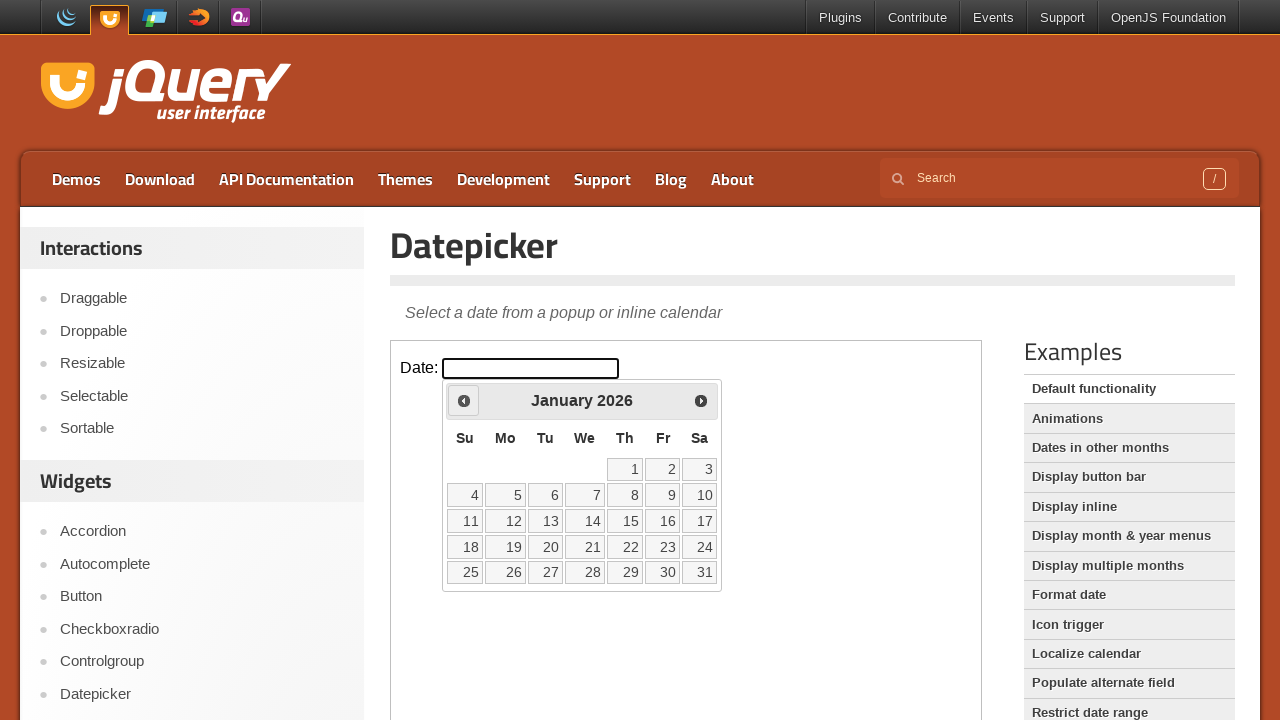

Retrieved current year: 2026
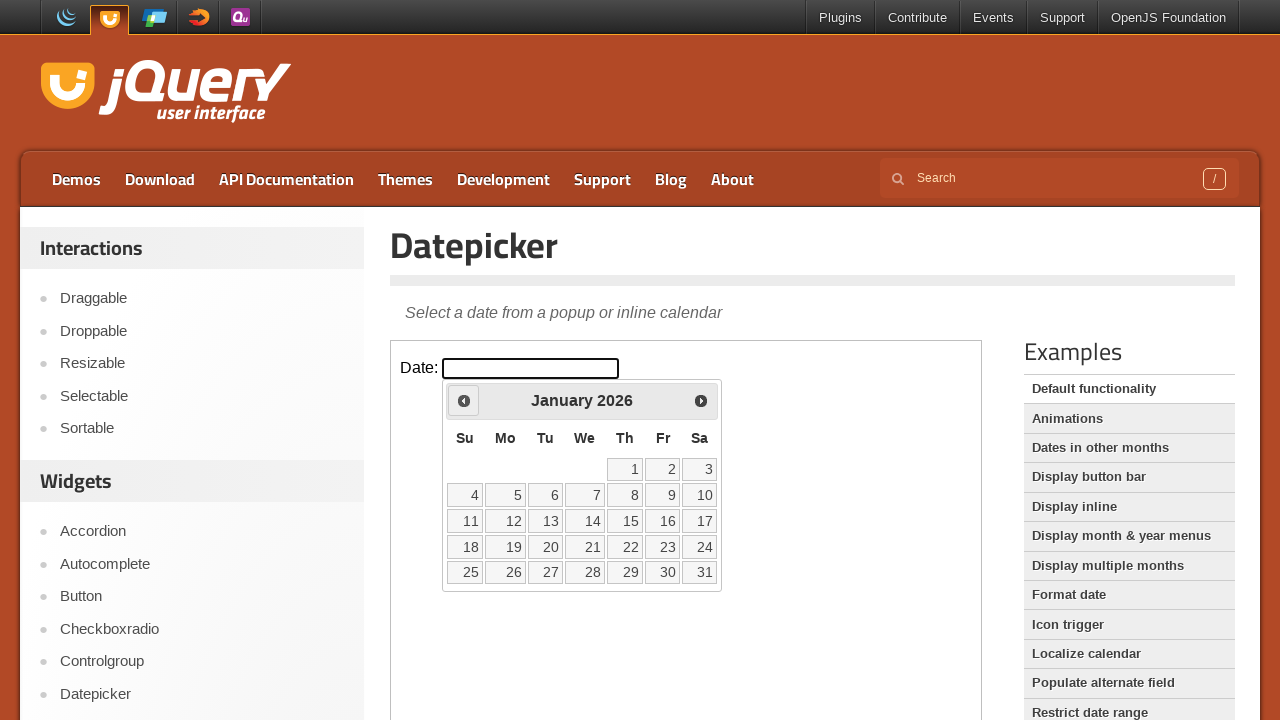

Clicked previous month button to navigate backwards at (464, 400) on iframe >> nth=0 >> internal:control=enter-frame >> .ui-icon.ui-icon-circle-trian
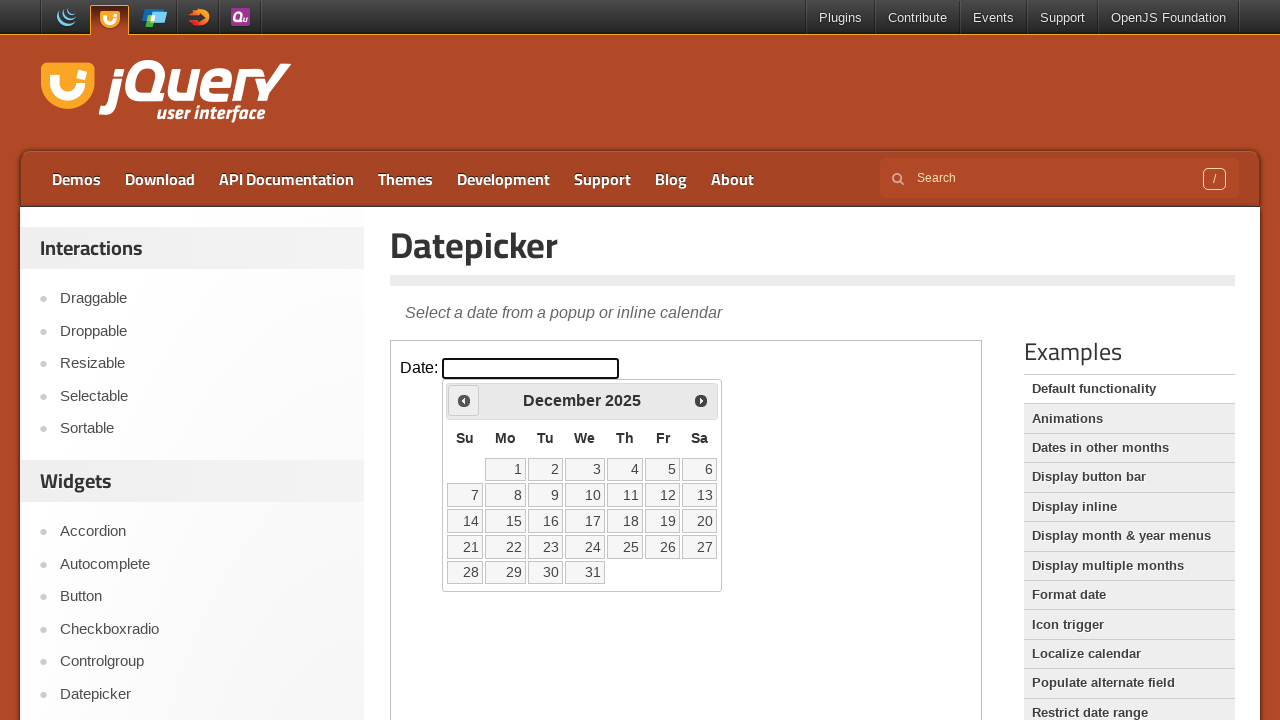

Retrieved current month: December
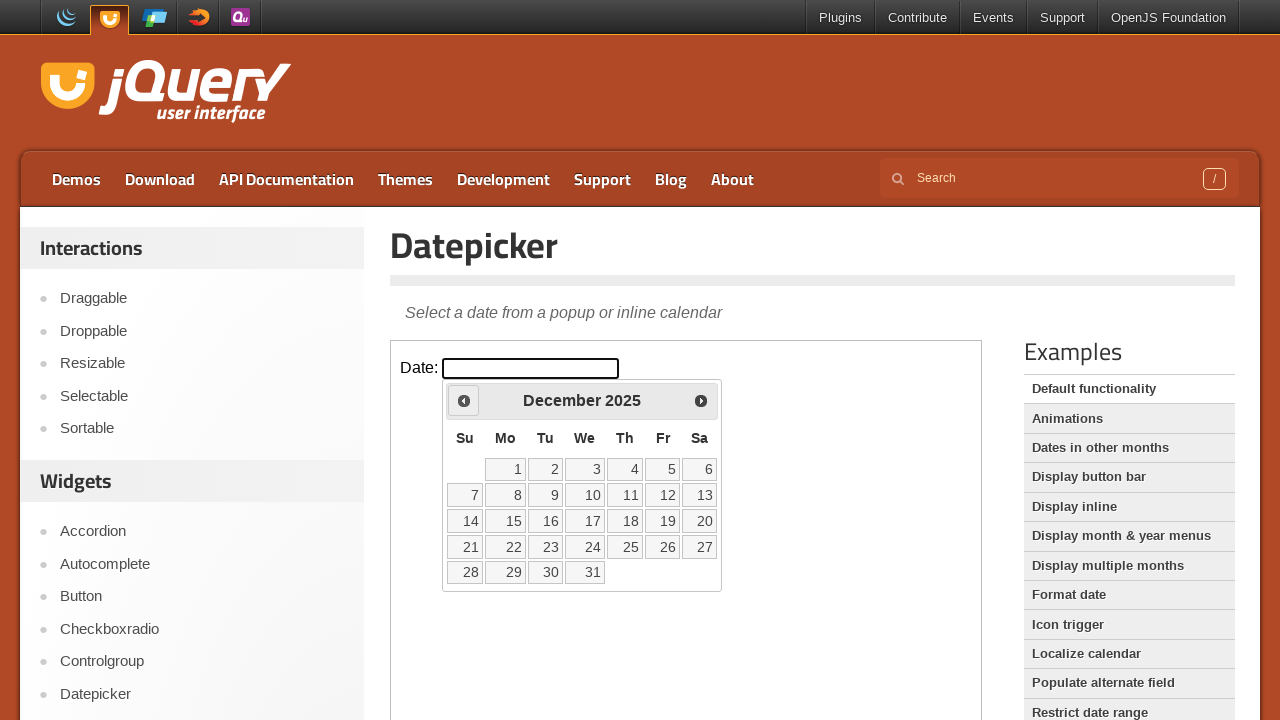

Retrieved current year: 2025
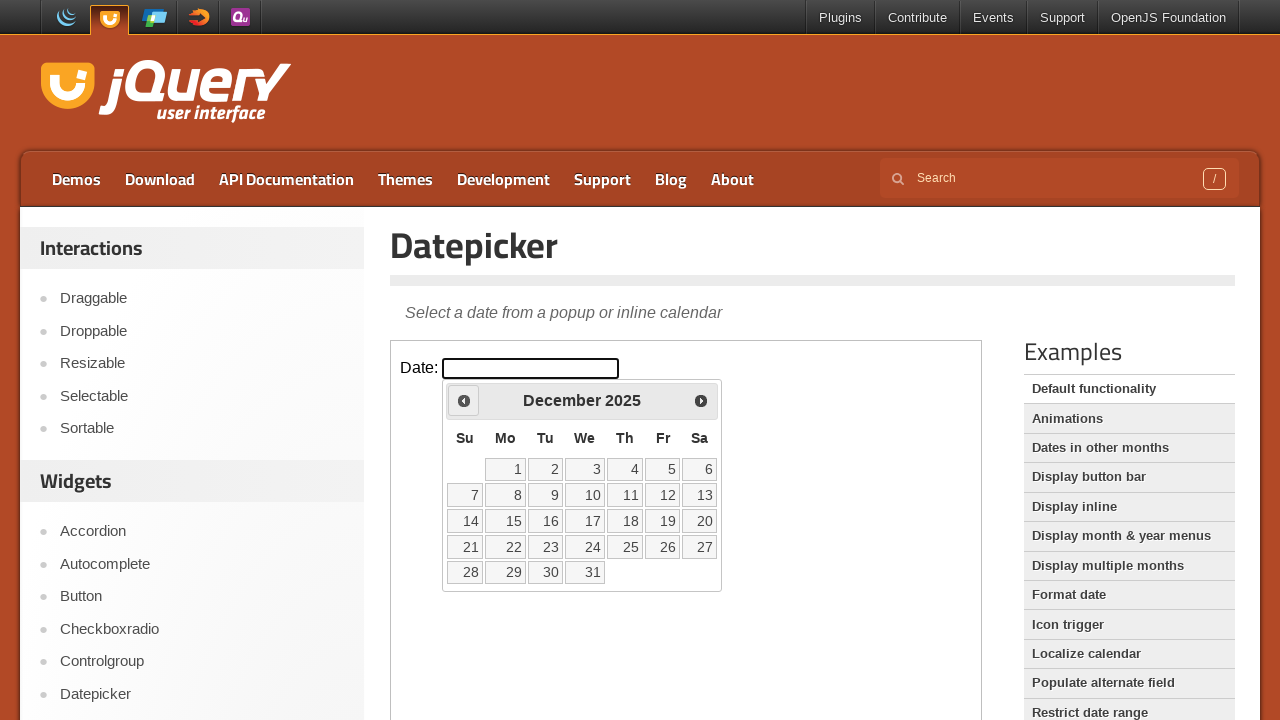

Clicked previous month button to navigate backwards at (464, 400) on iframe >> nth=0 >> internal:control=enter-frame >> .ui-icon.ui-icon-circle-trian
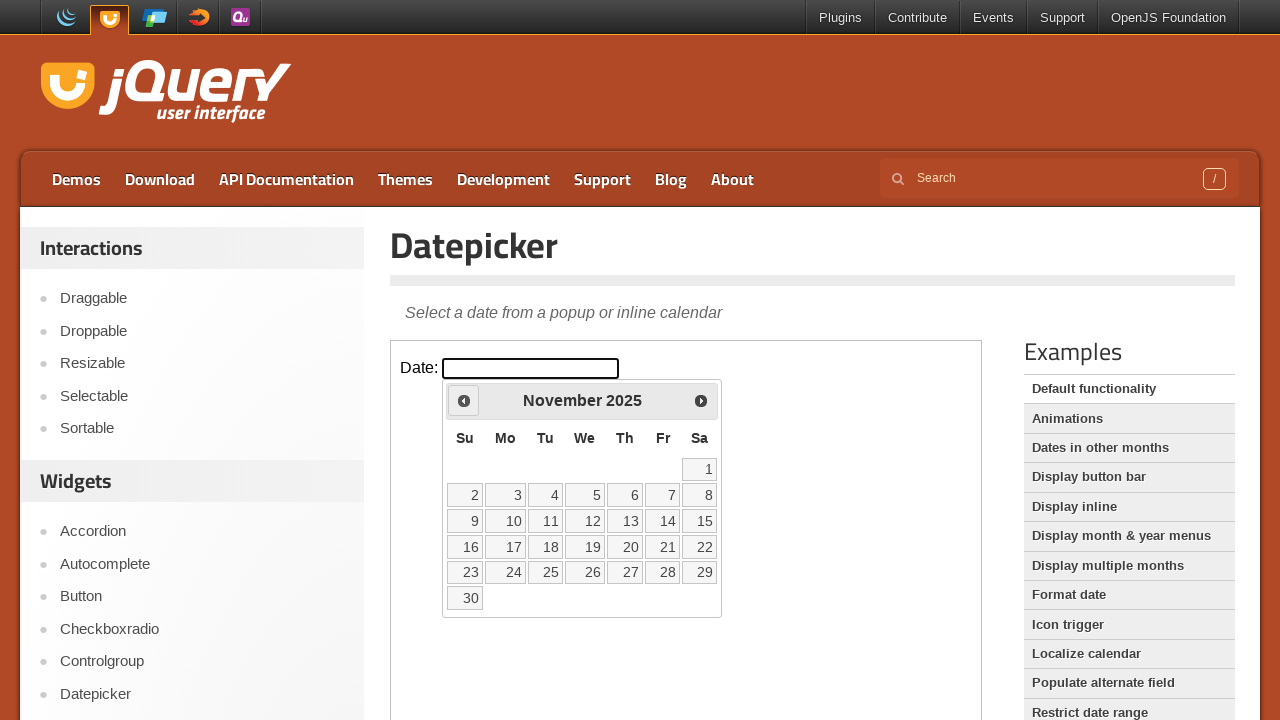

Retrieved current month: November
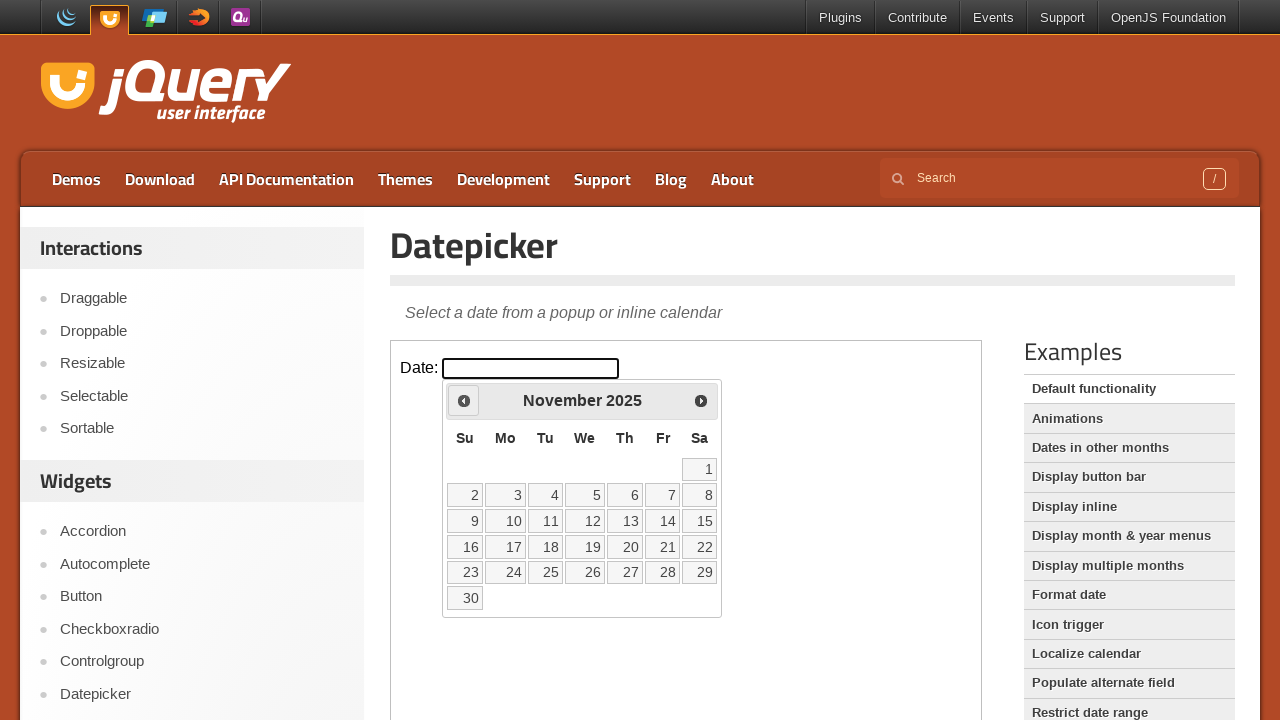

Retrieved current year: 2025
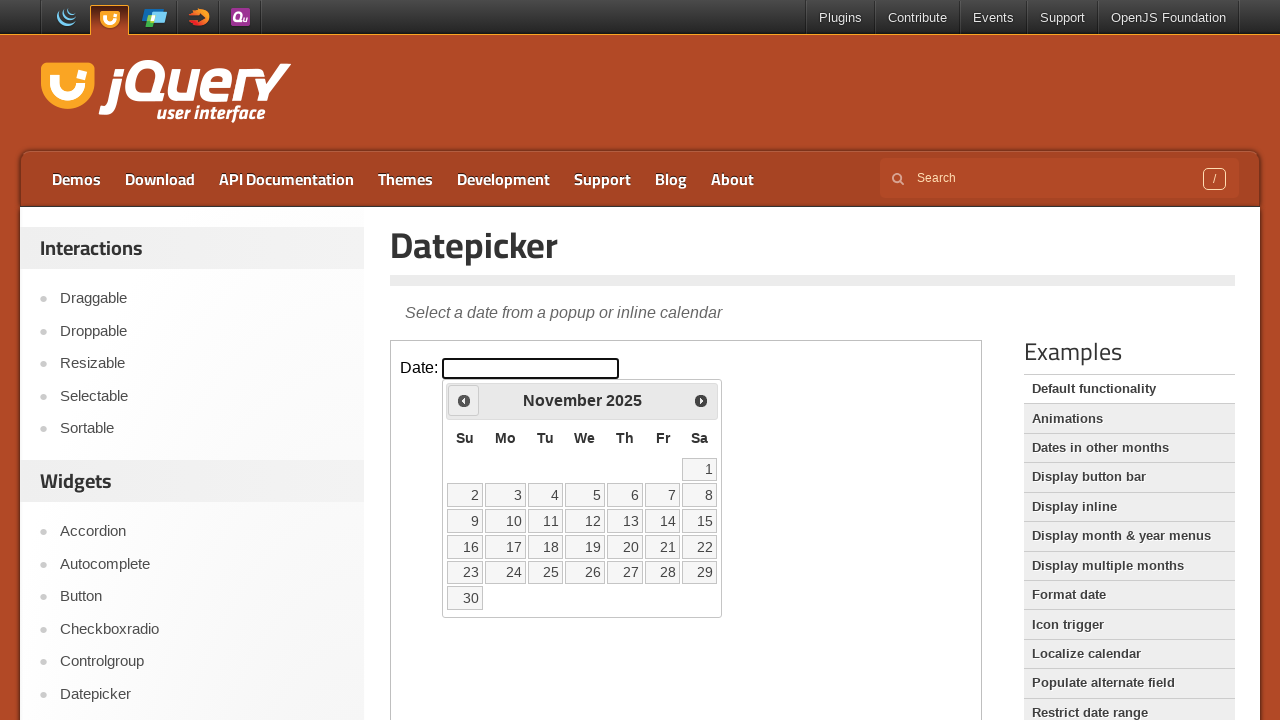

Clicked previous month button to navigate backwards at (464, 400) on iframe >> nth=0 >> internal:control=enter-frame >> .ui-icon.ui-icon-circle-trian
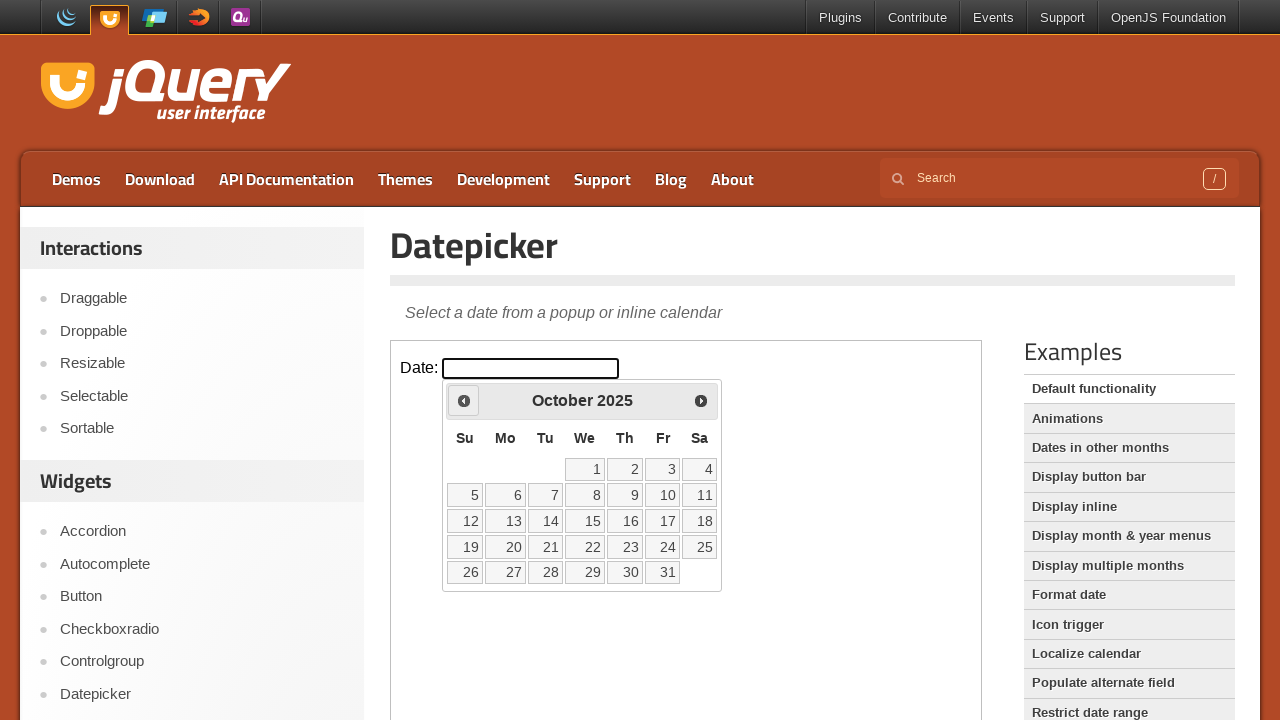

Retrieved current month: October
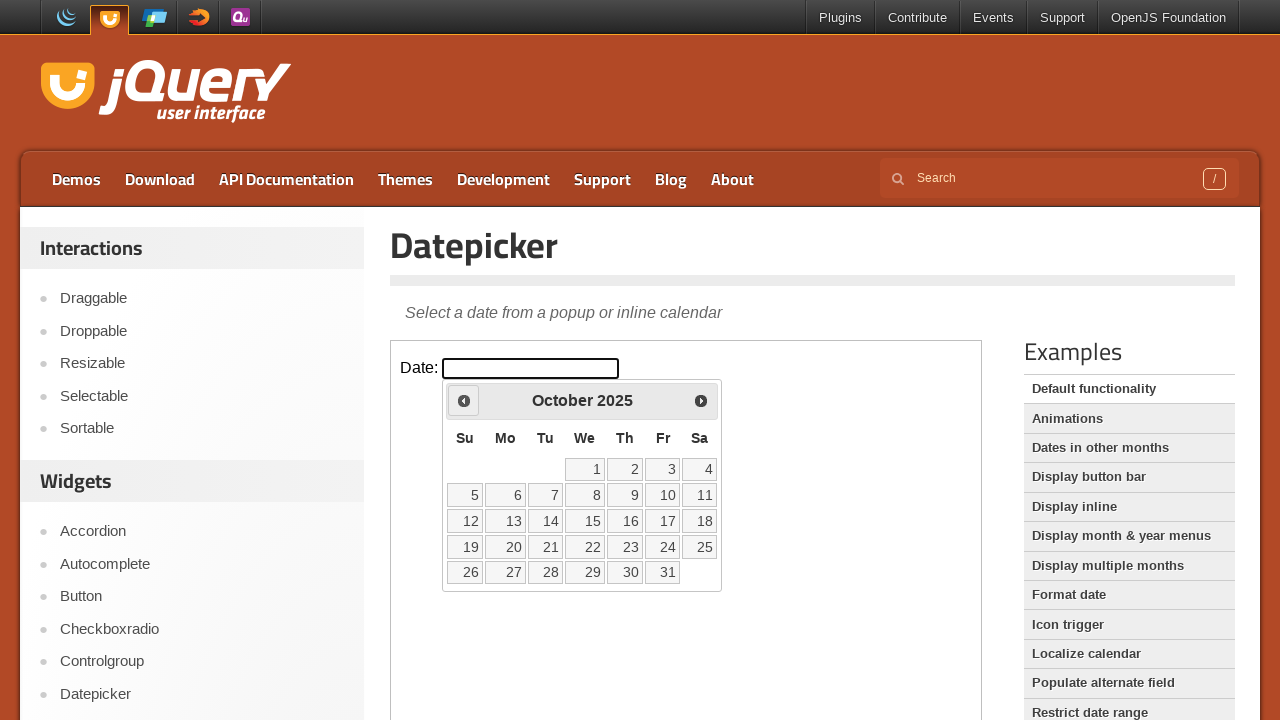

Retrieved current year: 2025
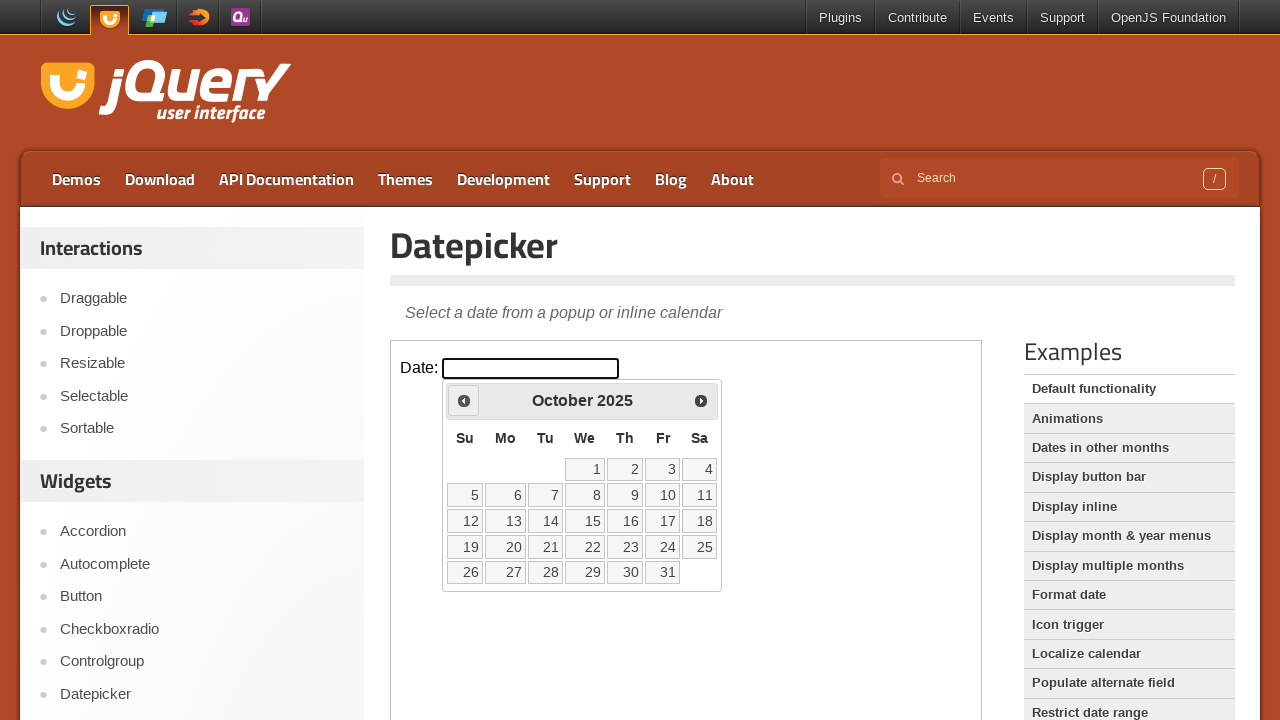

Clicked previous month button to navigate backwards at (464, 400) on iframe >> nth=0 >> internal:control=enter-frame >> .ui-icon.ui-icon-circle-trian
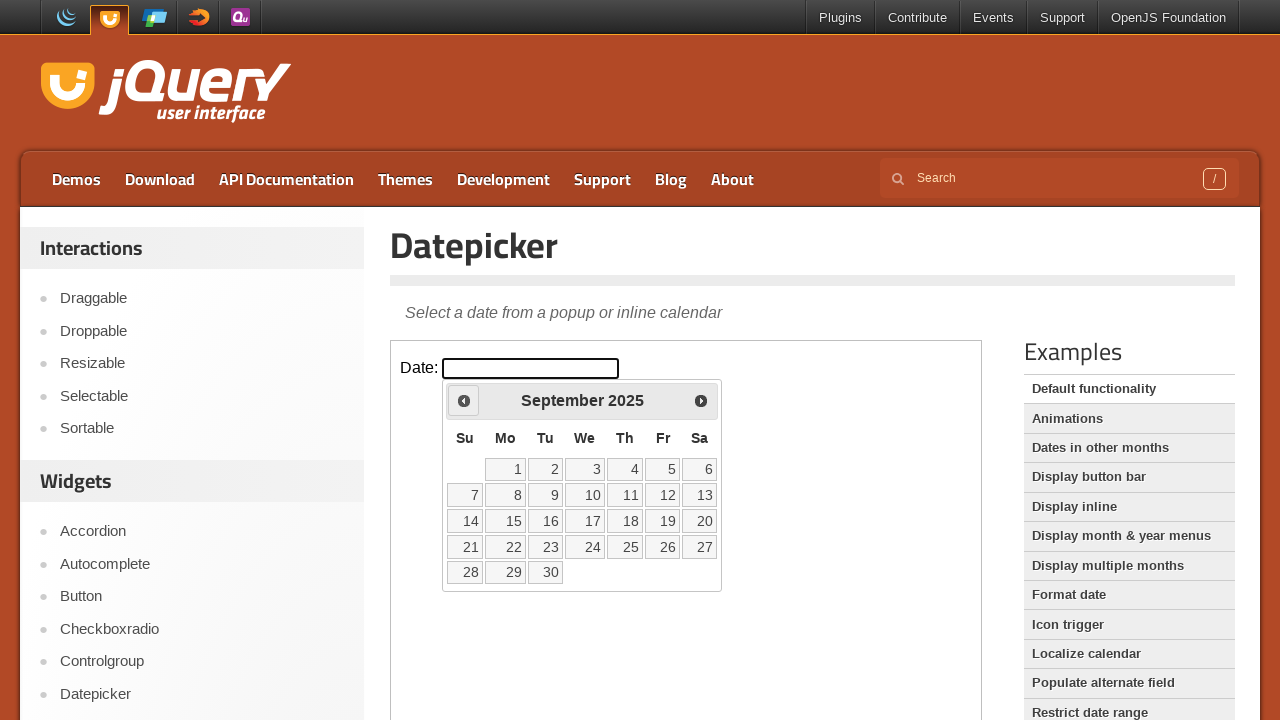

Retrieved current month: September
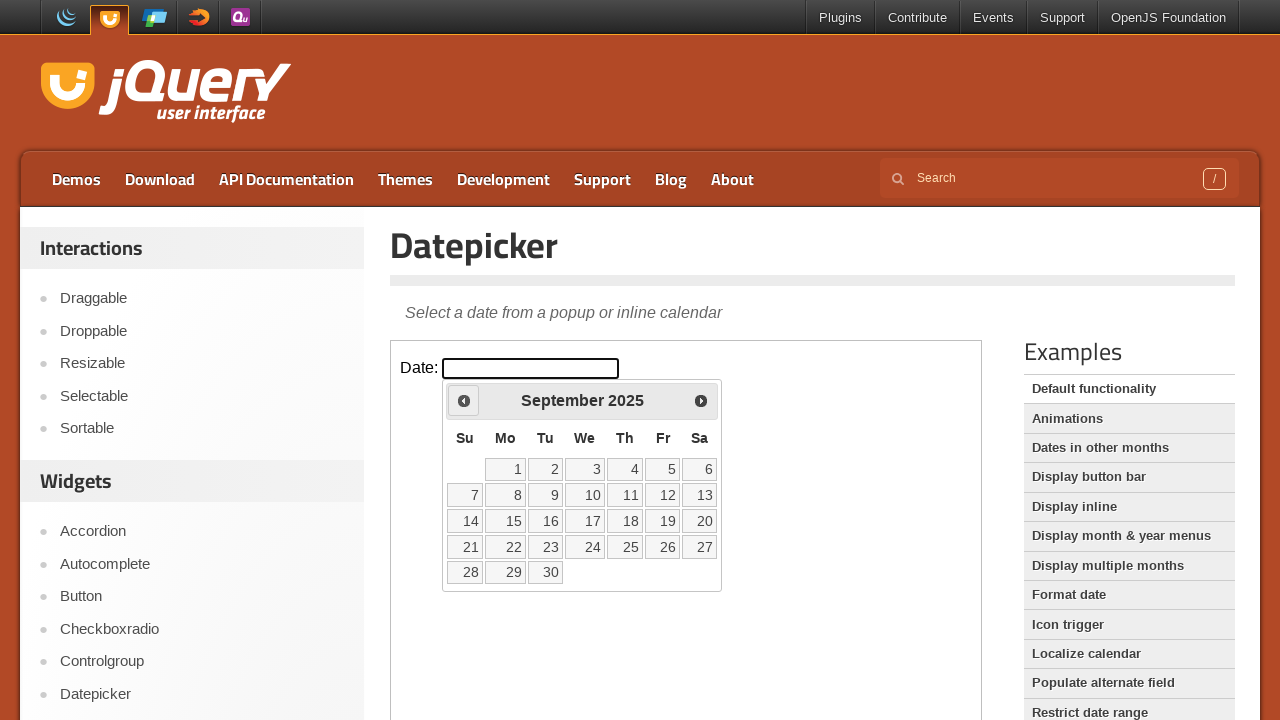

Retrieved current year: 2025
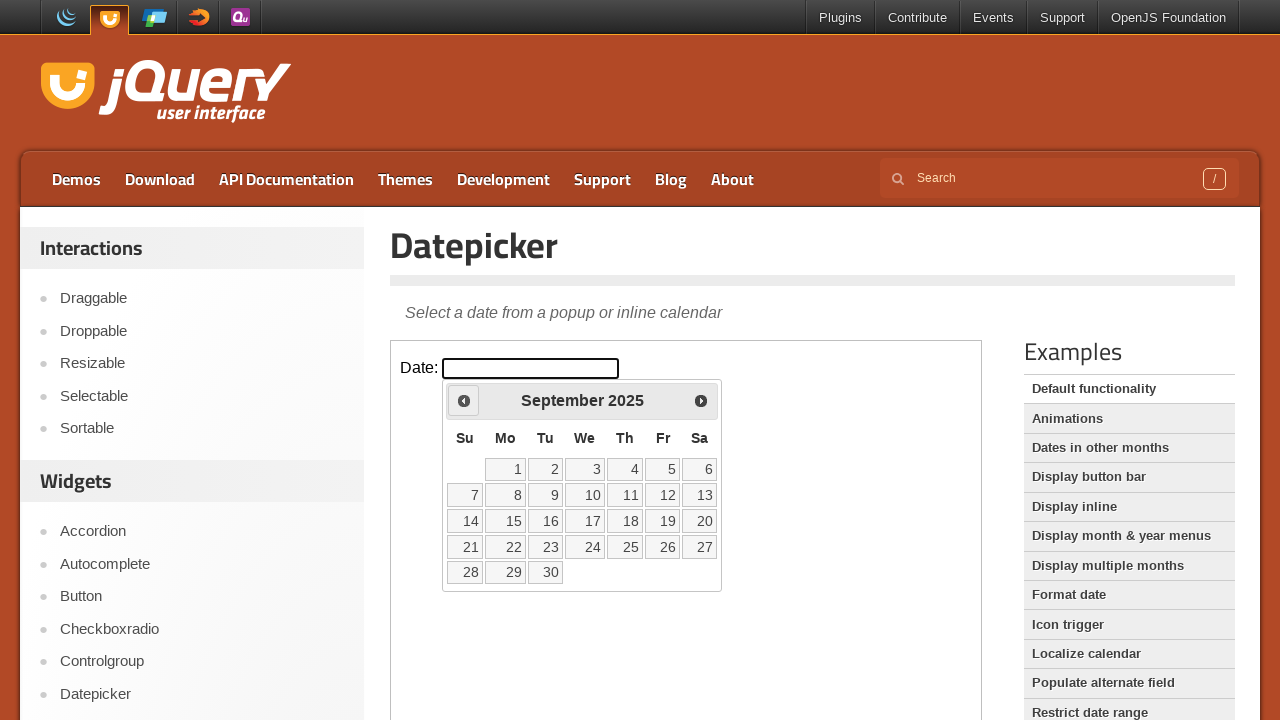

Clicked previous month button to navigate backwards at (464, 400) on iframe >> nth=0 >> internal:control=enter-frame >> .ui-icon.ui-icon-circle-trian
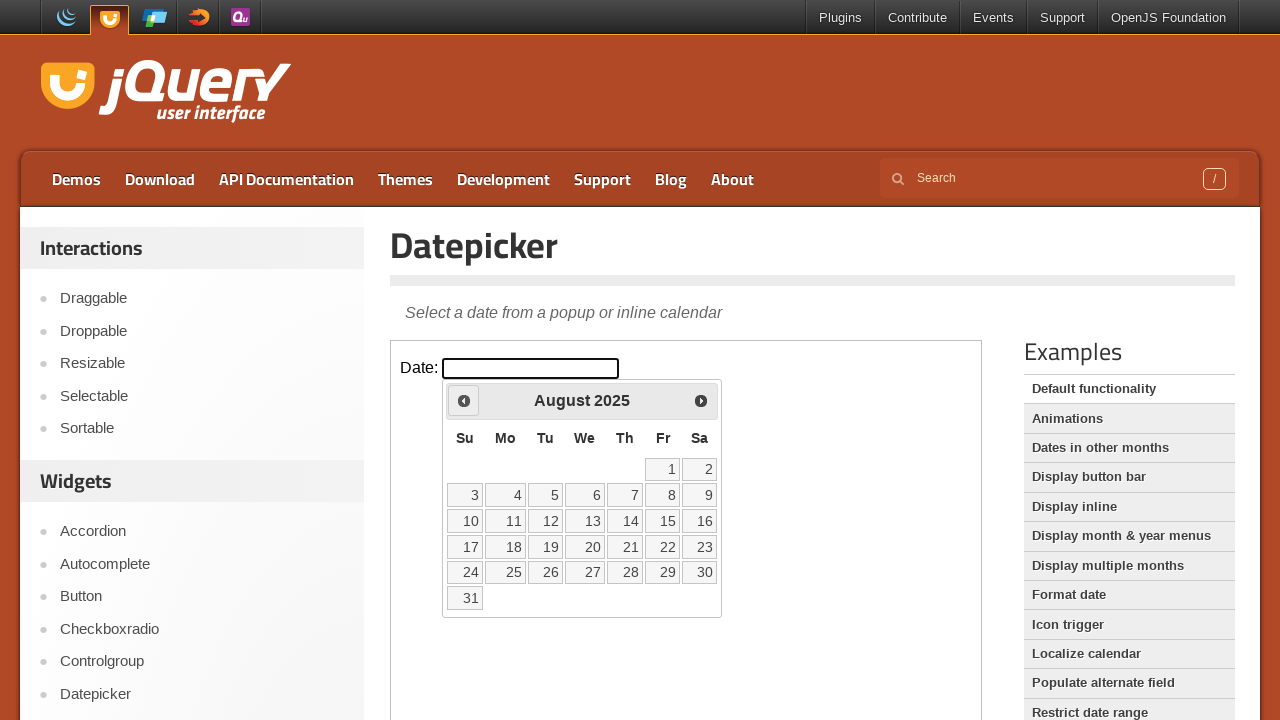

Retrieved current month: August
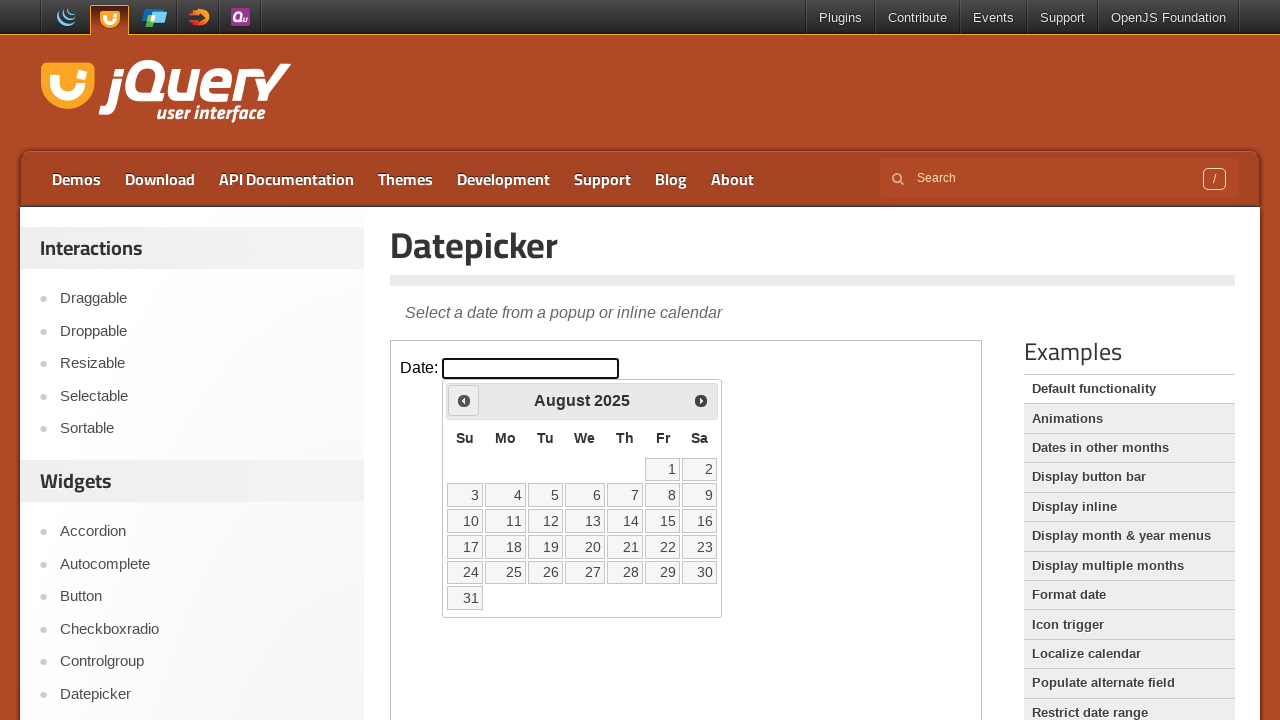

Retrieved current year: 2025
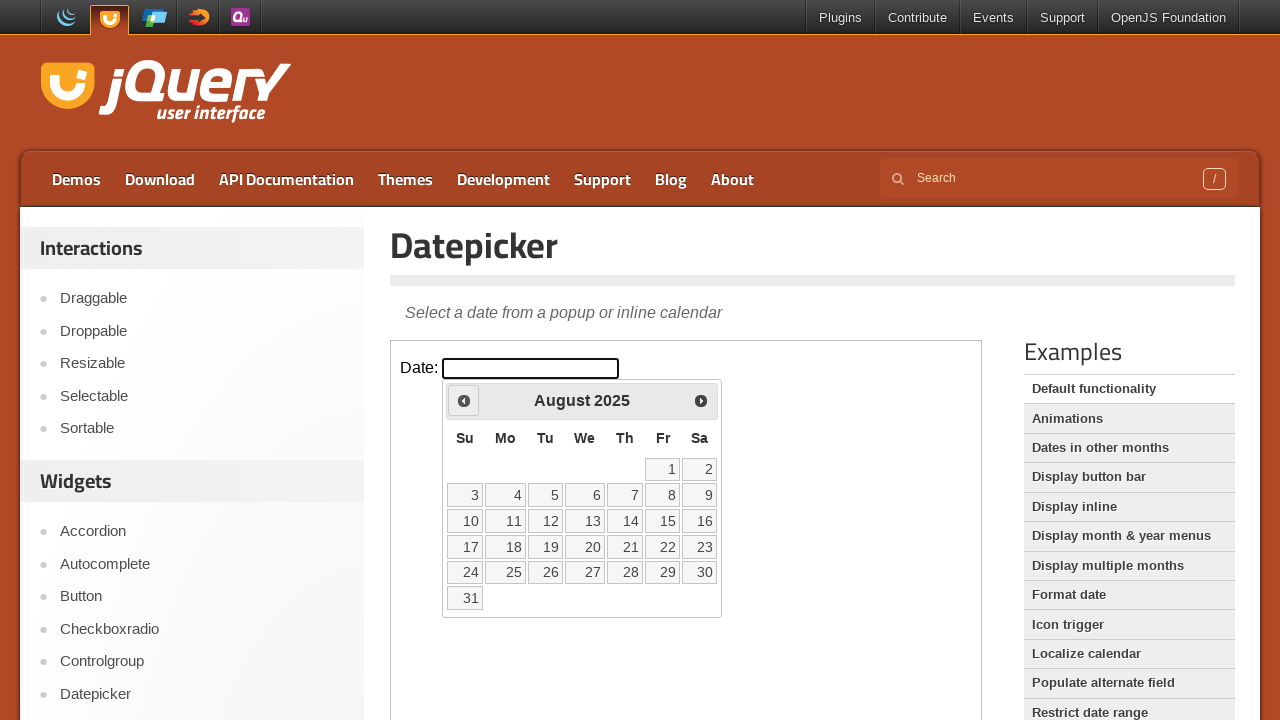

Clicked previous month button to navigate backwards at (464, 400) on iframe >> nth=0 >> internal:control=enter-frame >> .ui-icon.ui-icon-circle-trian
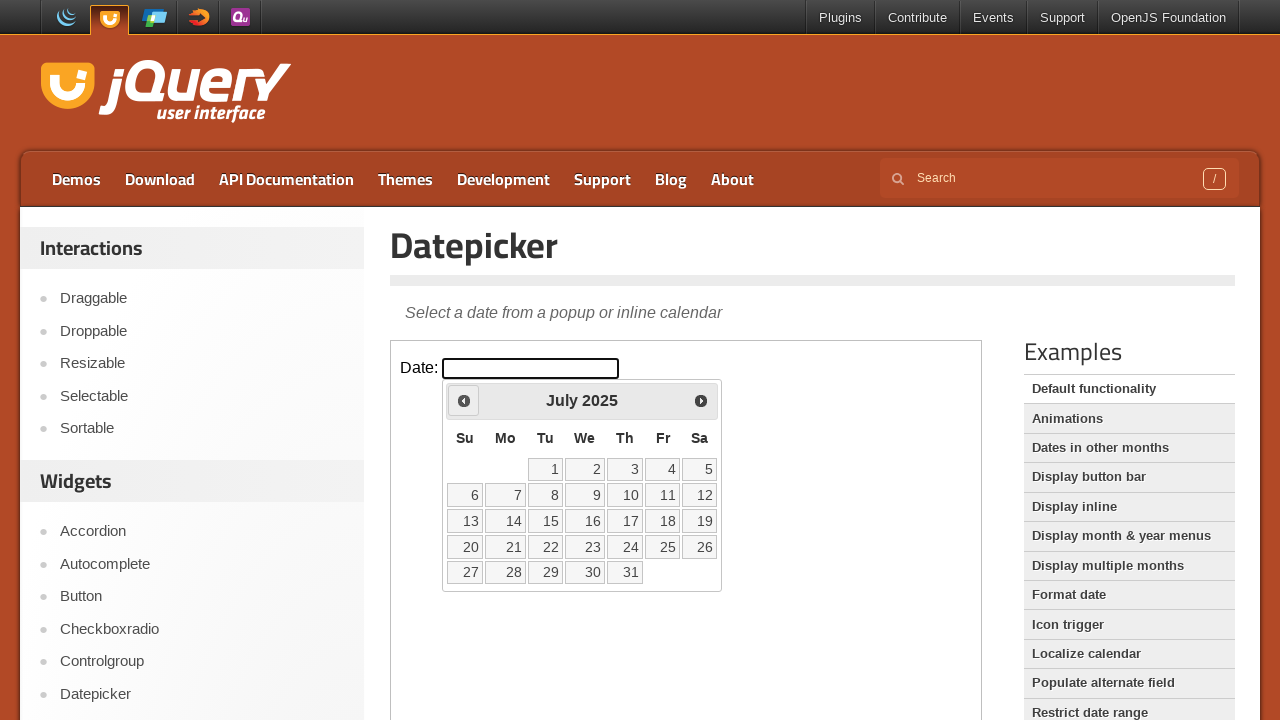

Retrieved current month: July
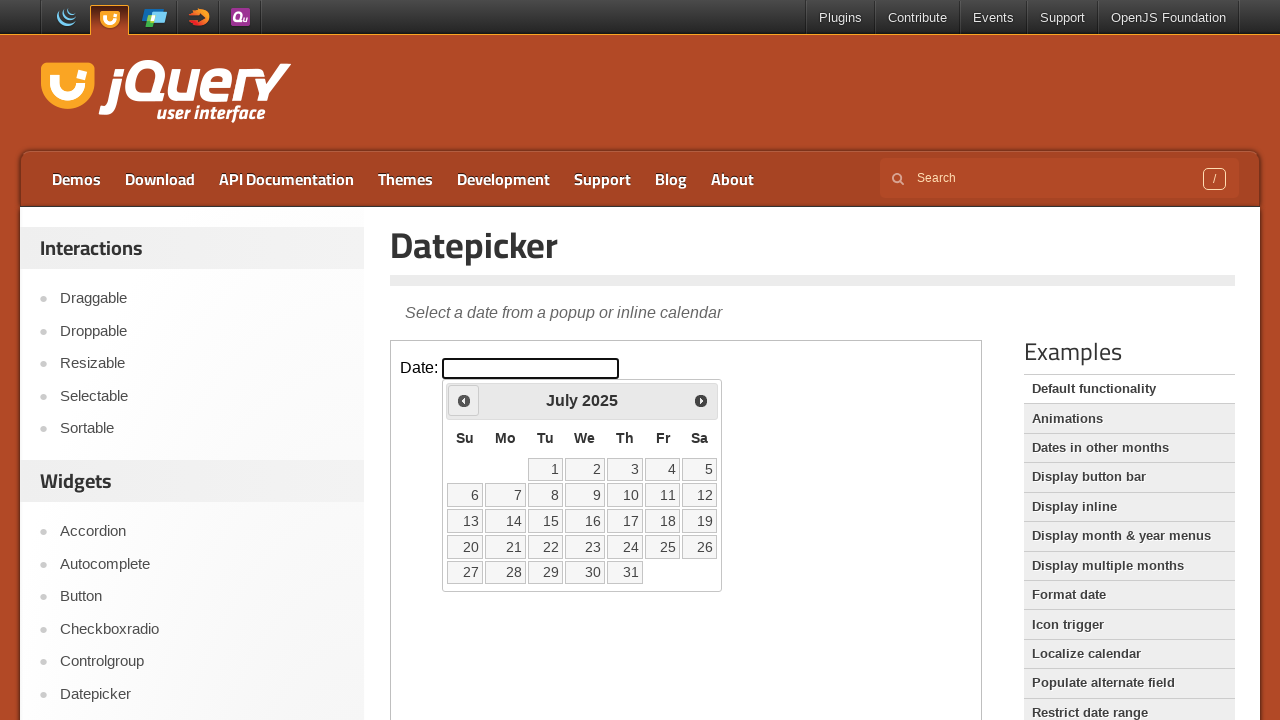

Retrieved current year: 2025
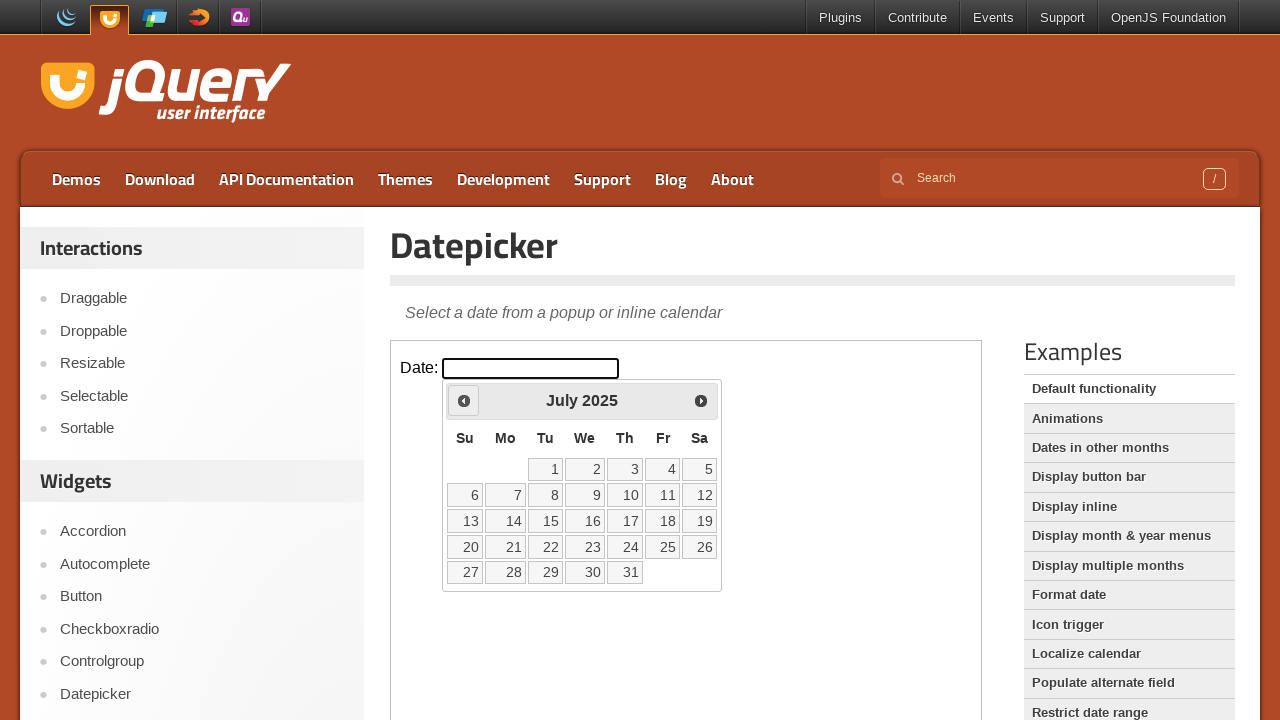

Clicked previous month button to navigate backwards at (464, 400) on iframe >> nth=0 >> internal:control=enter-frame >> .ui-icon.ui-icon-circle-trian
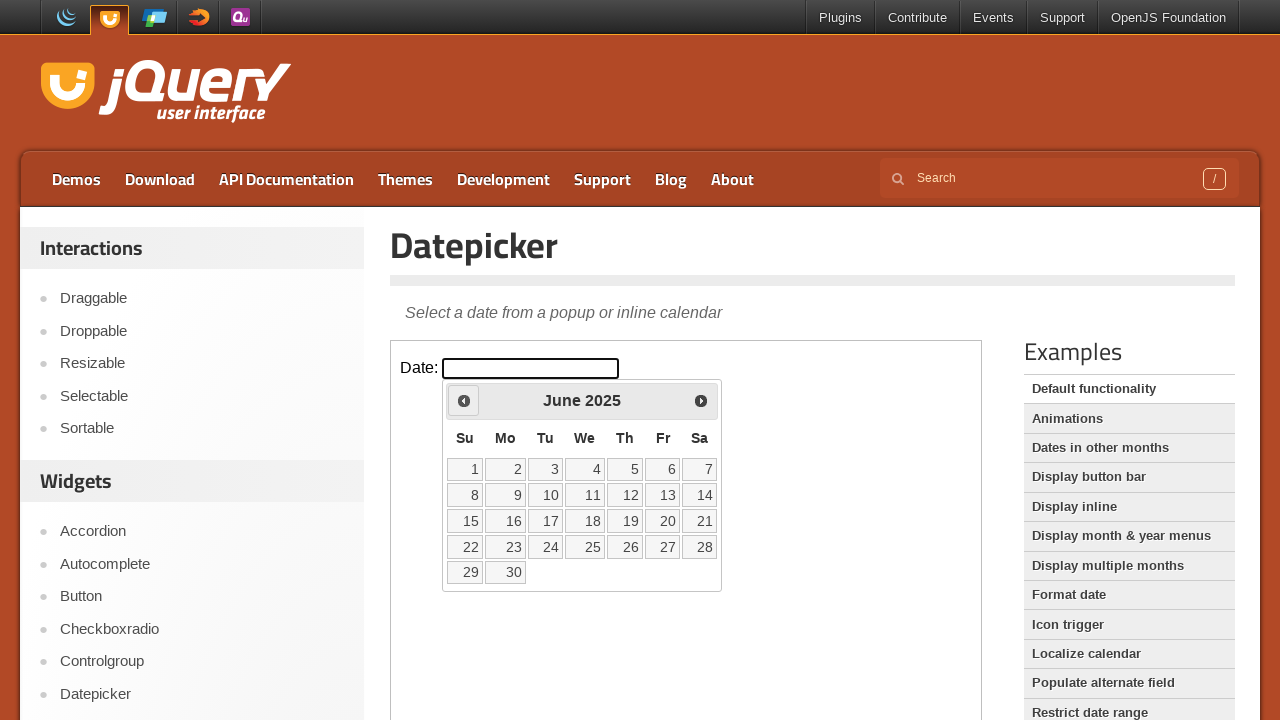

Retrieved current month: June
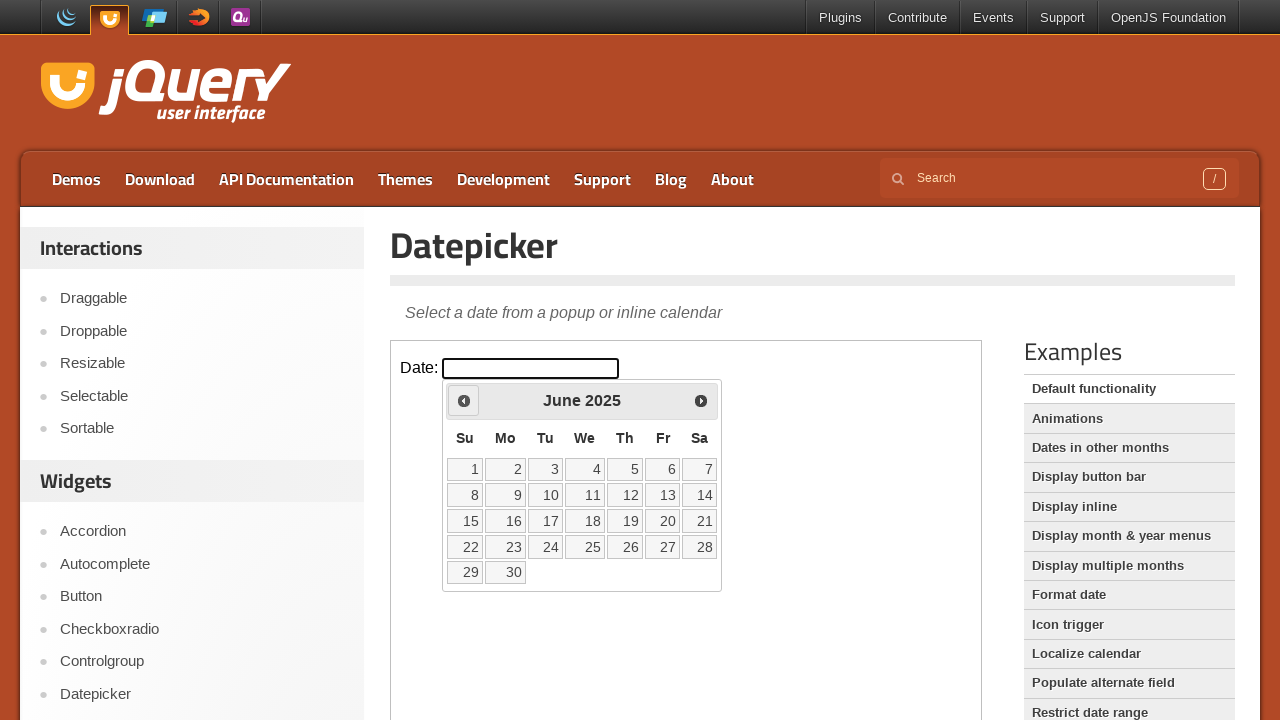

Retrieved current year: 2025
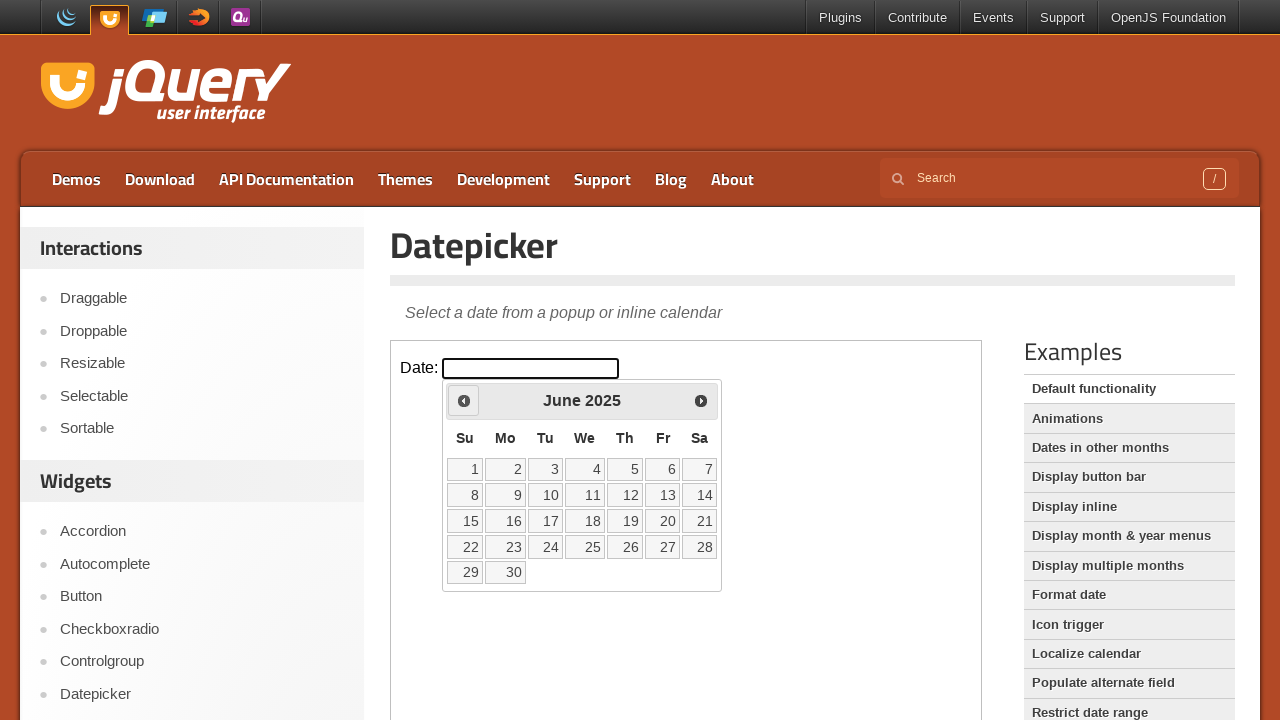

Clicked previous month button to navigate backwards at (464, 400) on iframe >> nth=0 >> internal:control=enter-frame >> .ui-icon.ui-icon-circle-trian
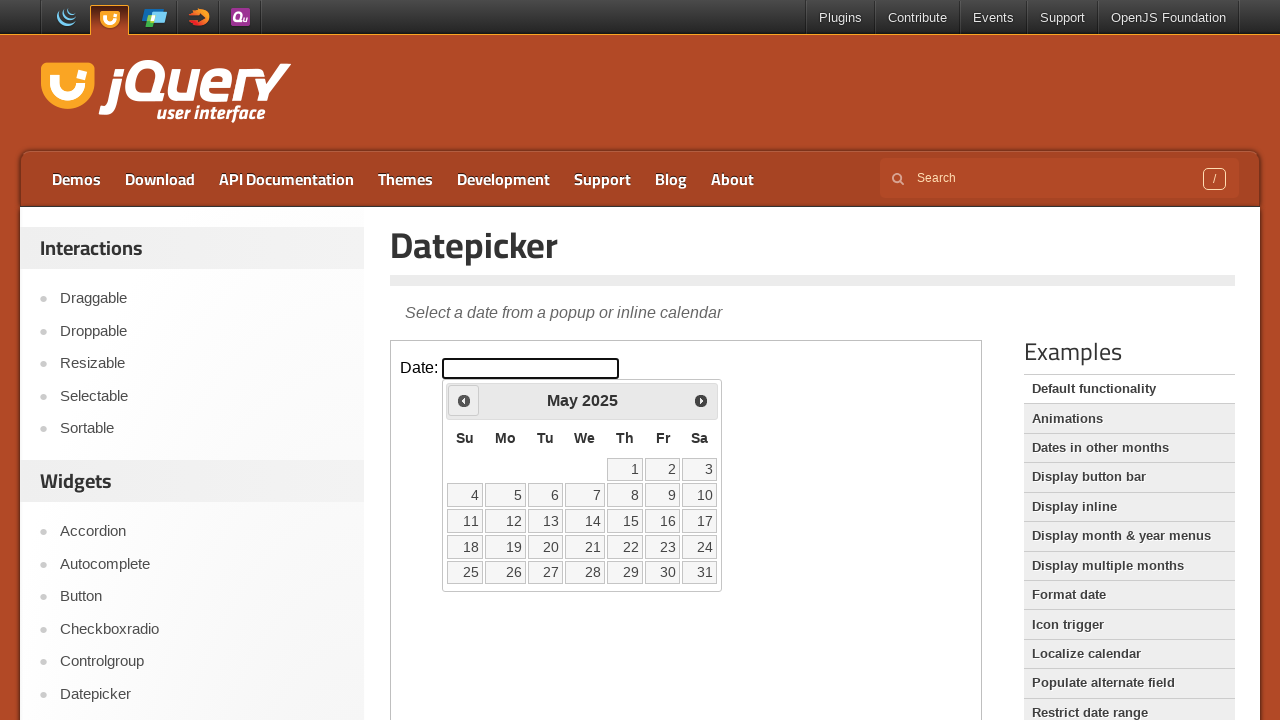

Retrieved current month: May
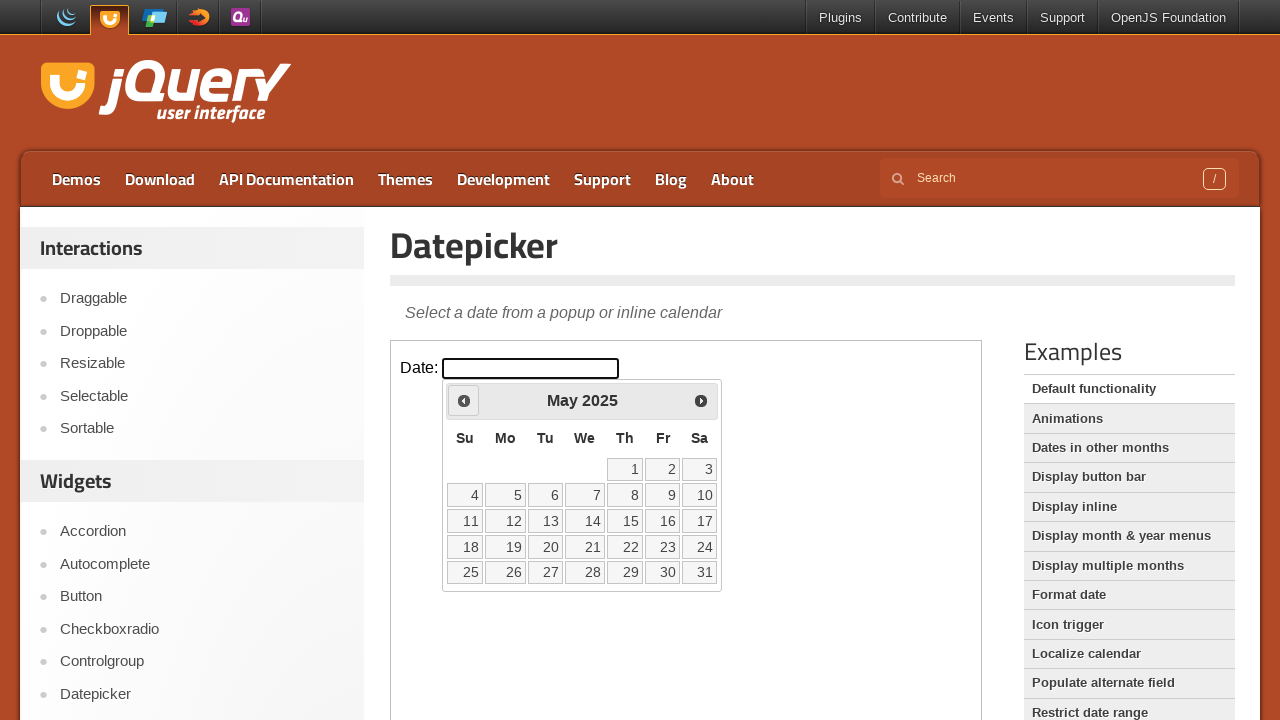

Retrieved current year: 2025
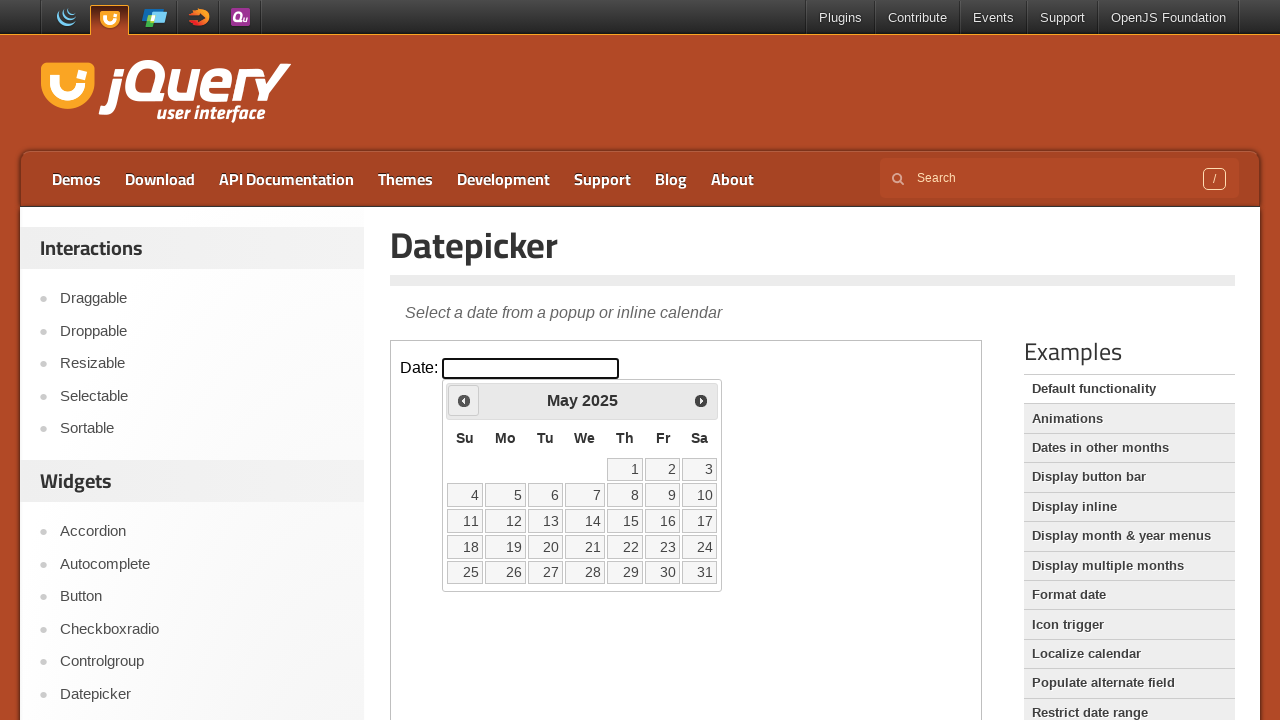

Clicked previous month button to navigate backwards at (464, 400) on iframe >> nth=0 >> internal:control=enter-frame >> .ui-icon.ui-icon-circle-trian
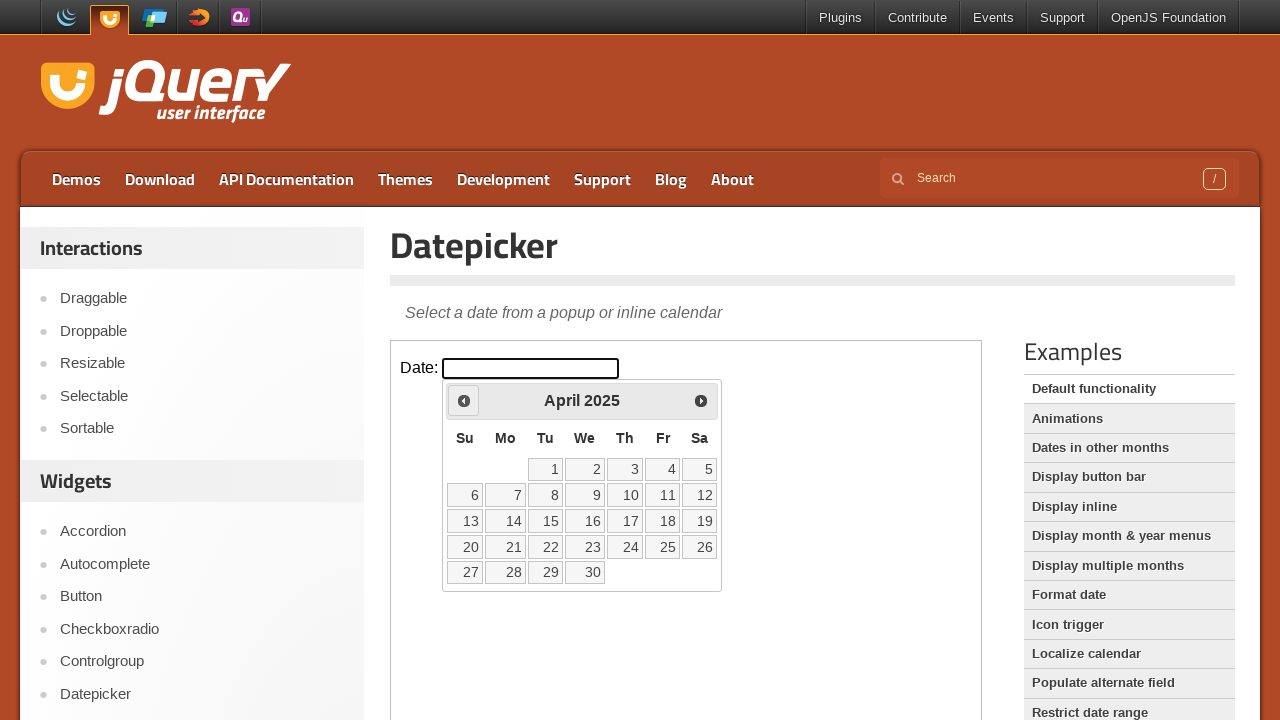

Retrieved current month: April
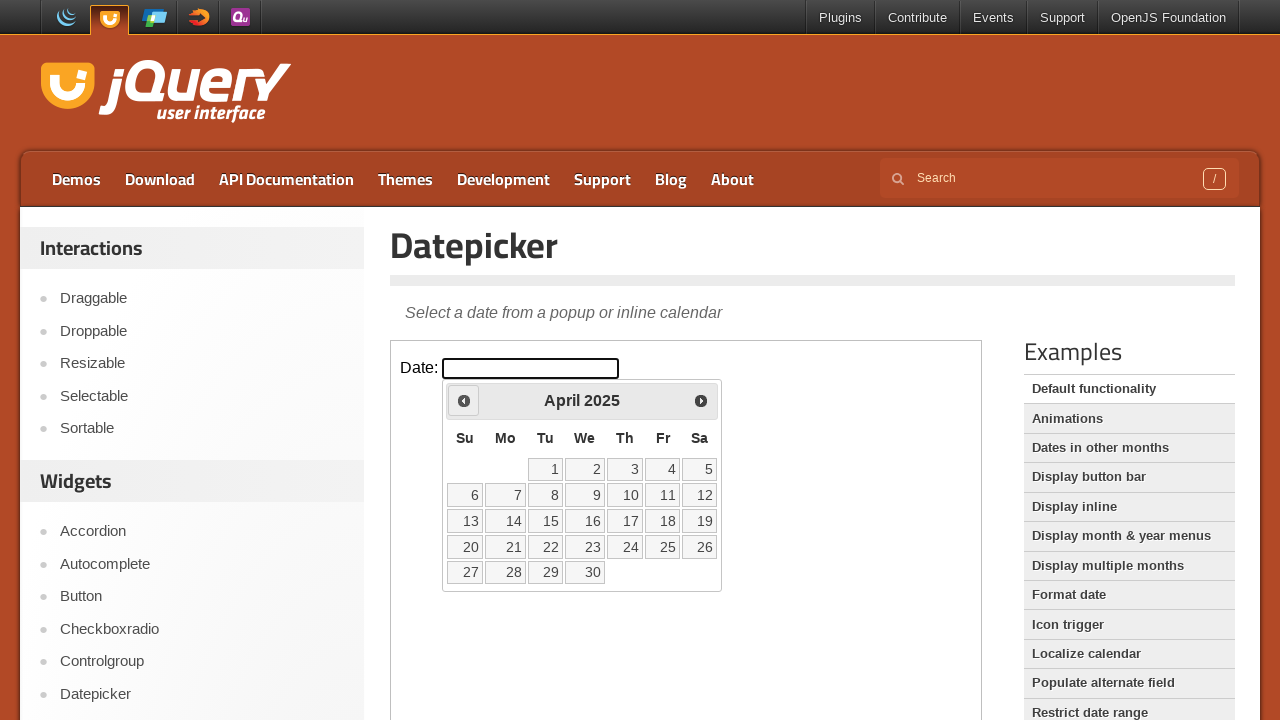

Retrieved current year: 2025
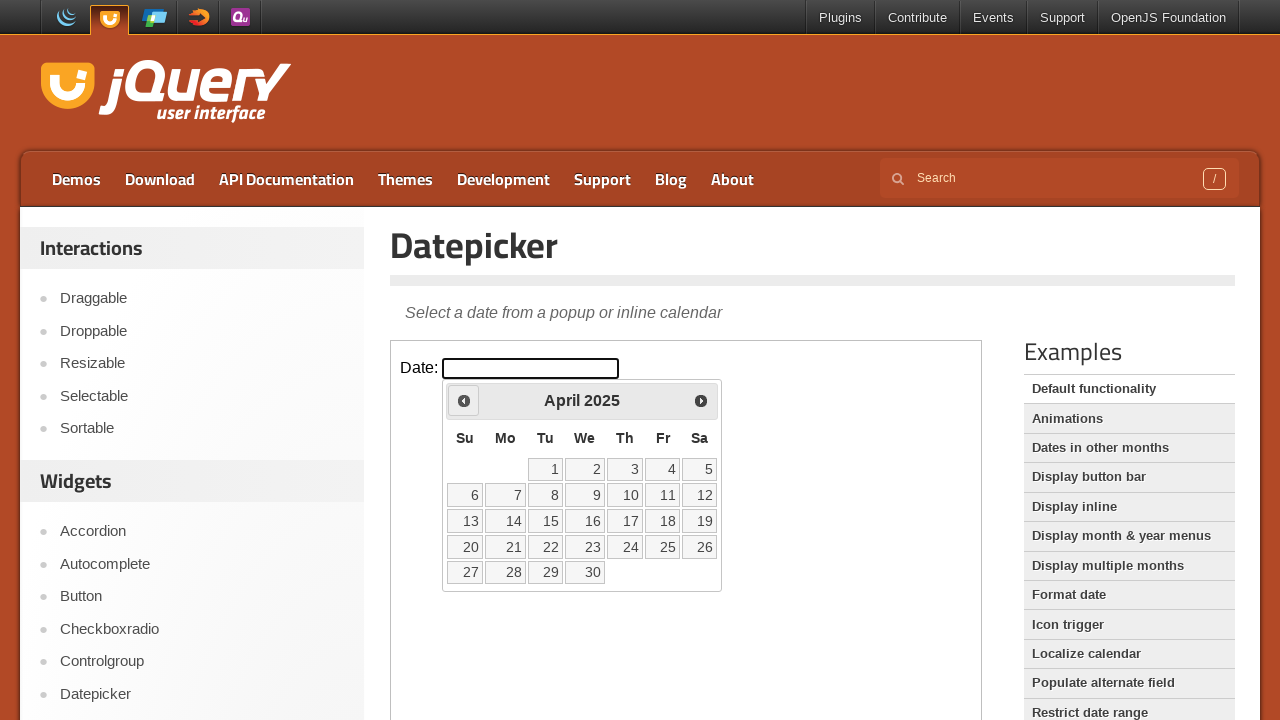

Clicked previous month button to navigate backwards at (464, 400) on iframe >> nth=0 >> internal:control=enter-frame >> .ui-icon.ui-icon-circle-trian
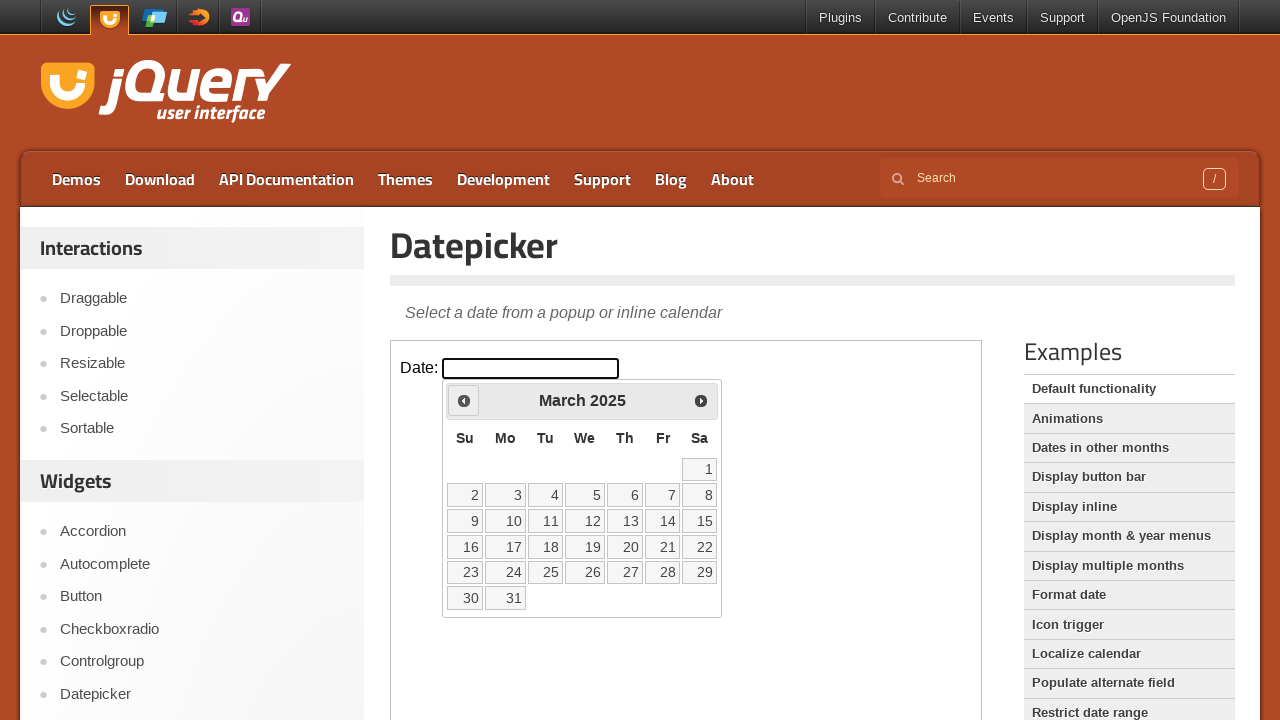

Retrieved current month: March
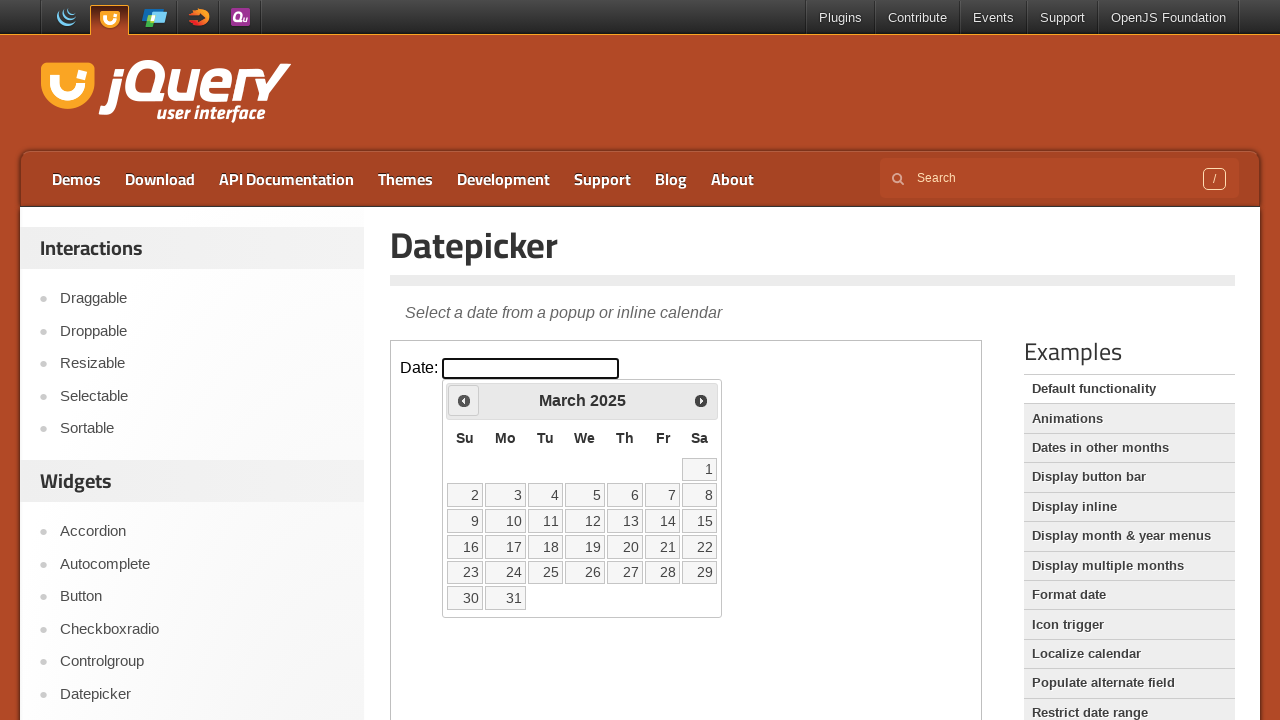

Retrieved current year: 2025
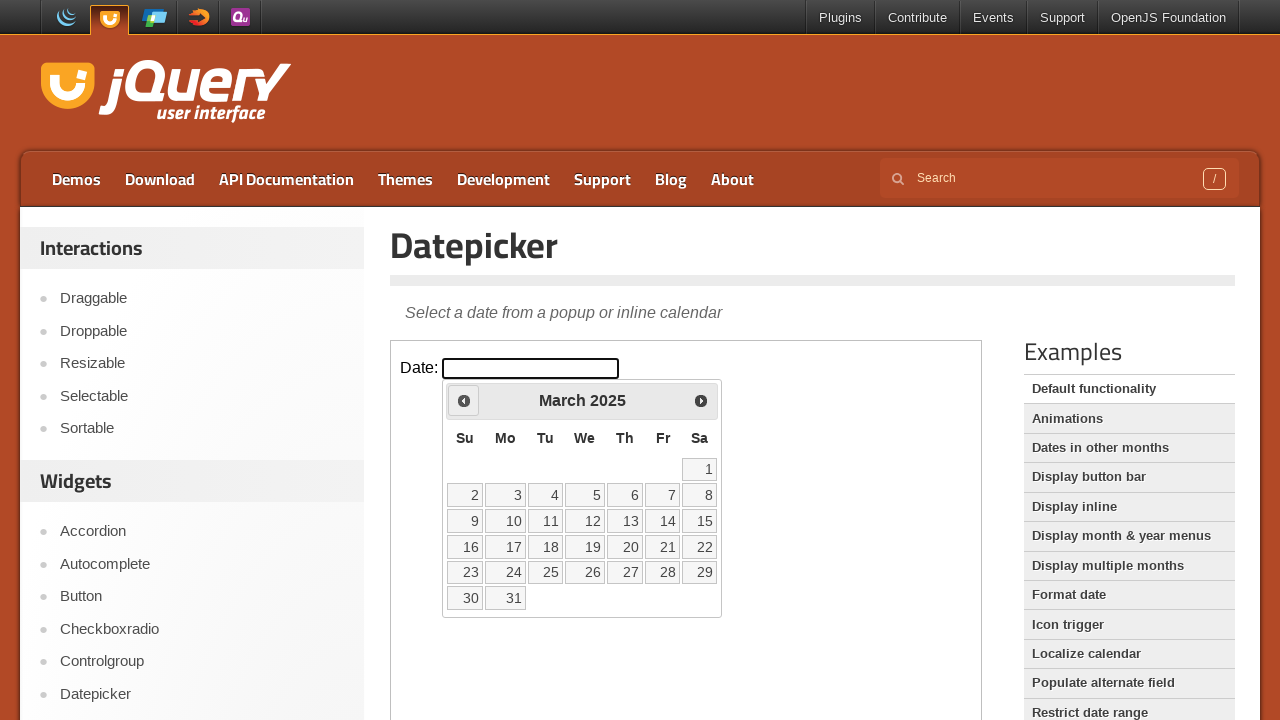

Clicked previous month button to navigate backwards at (464, 400) on iframe >> nth=0 >> internal:control=enter-frame >> .ui-icon.ui-icon-circle-trian
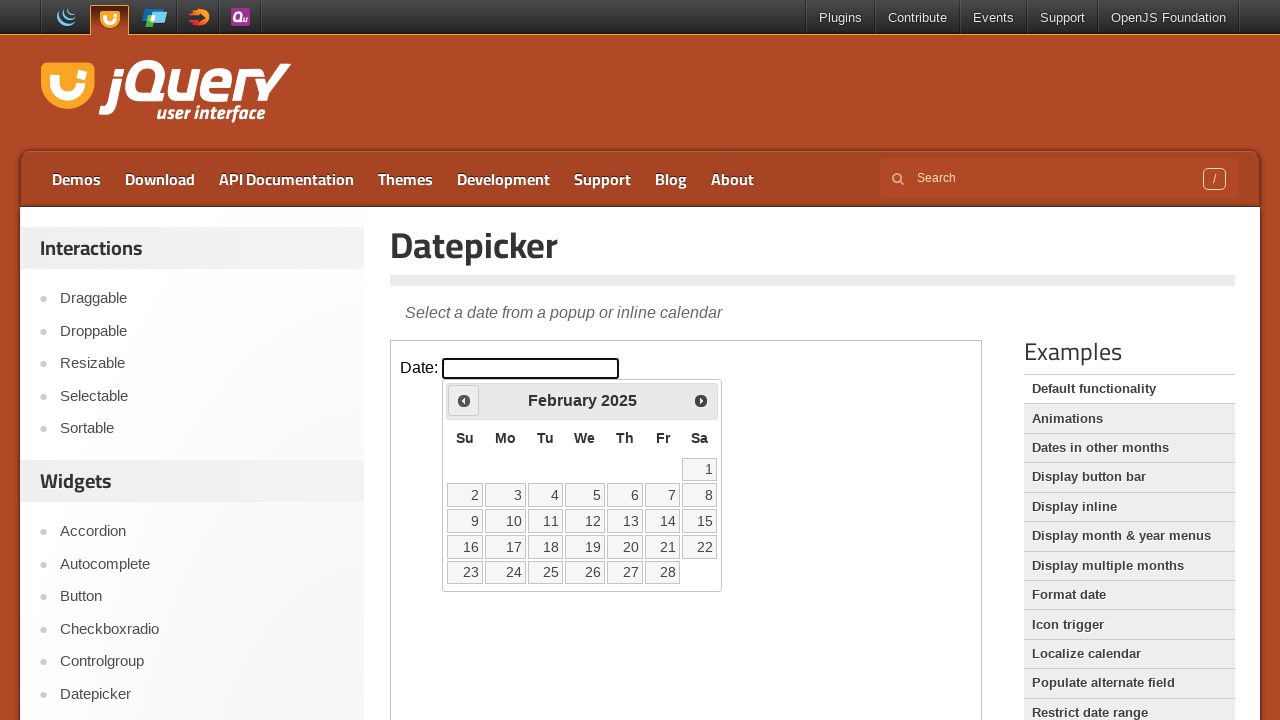

Retrieved current month: February
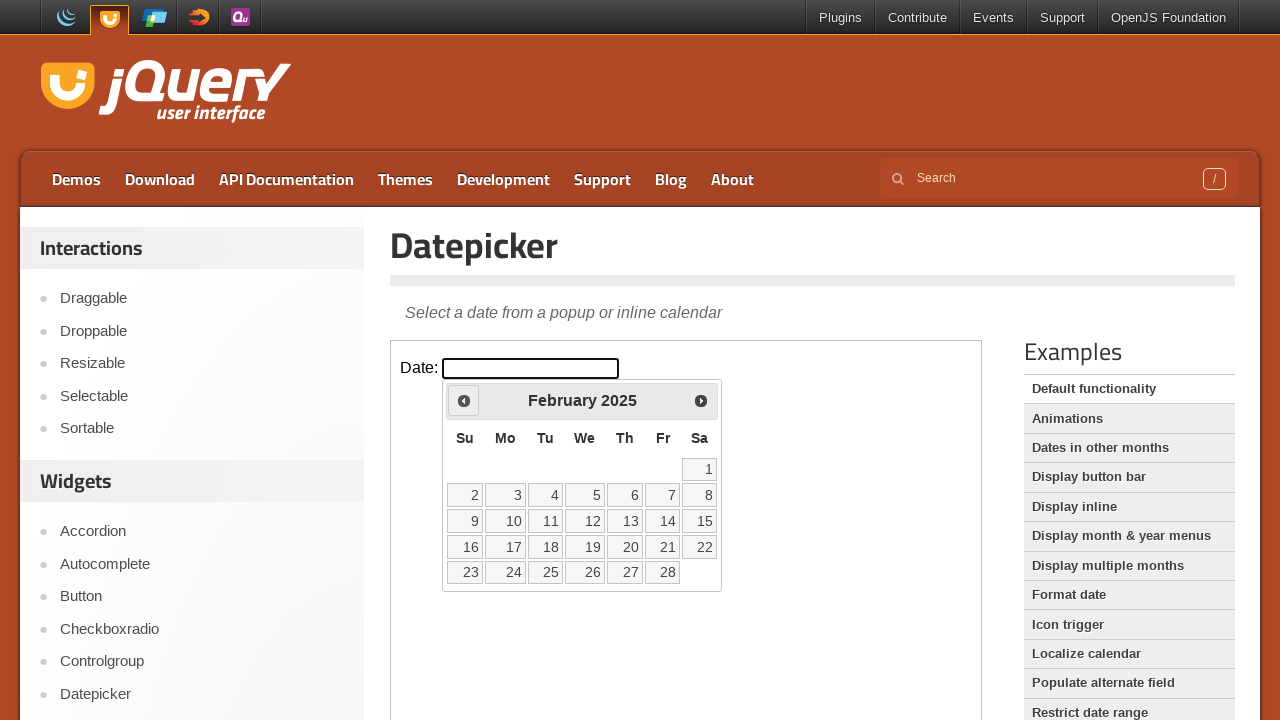

Retrieved current year: 2025
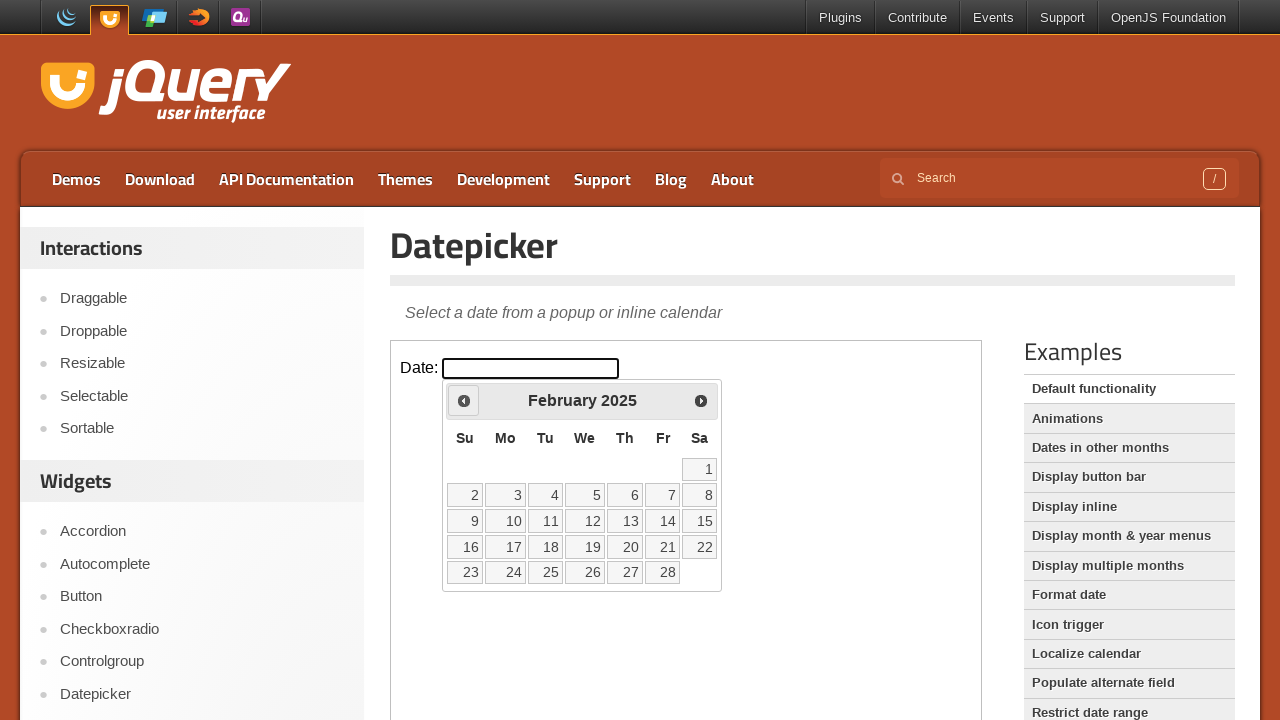

Clicked previous month button to navigate backwards at (464, 400) on iframe >> nth=0 >> internal:control=enter-frame >> .ui-icon.ui-icon-circle-trian
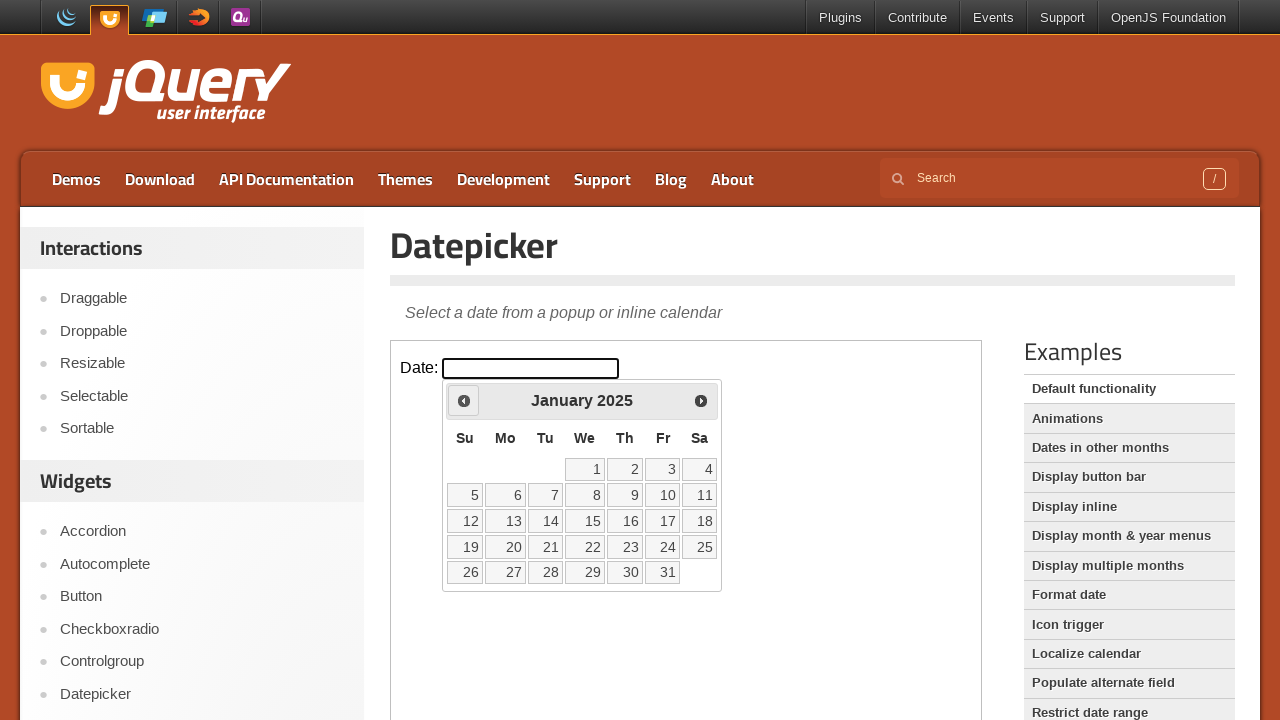

Retrieved current month: January
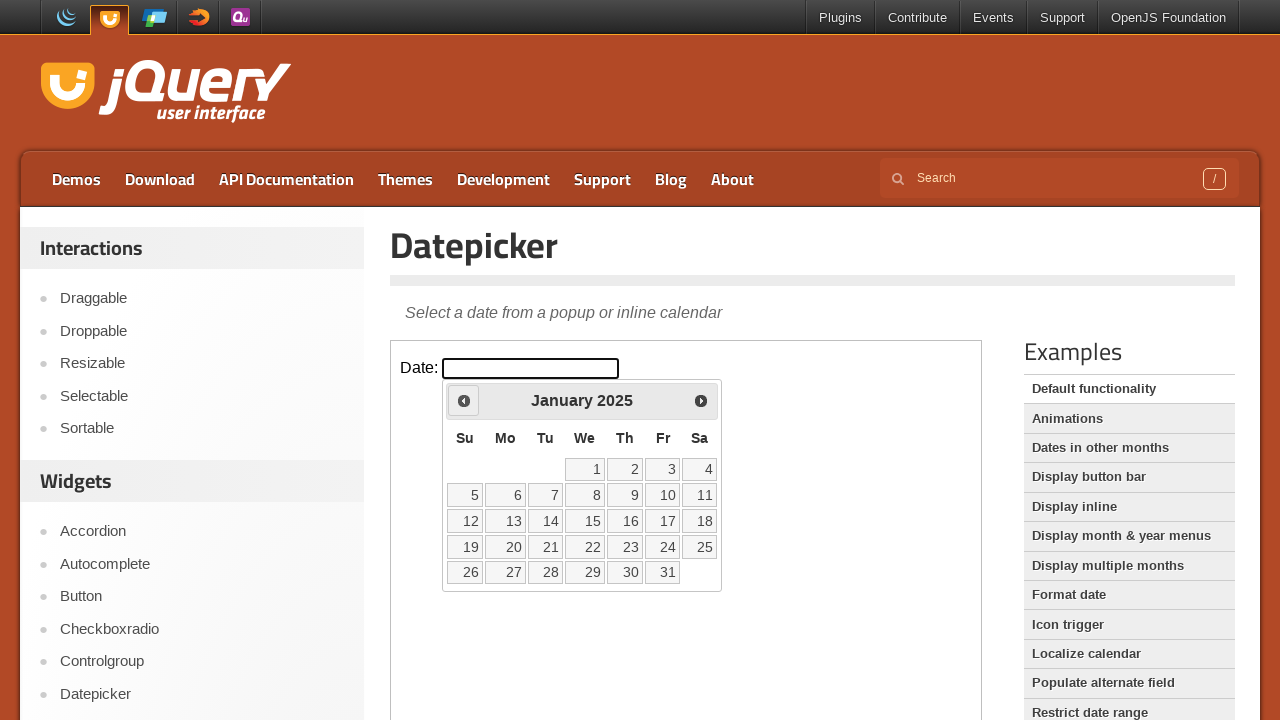

Retrieved current year: 2025
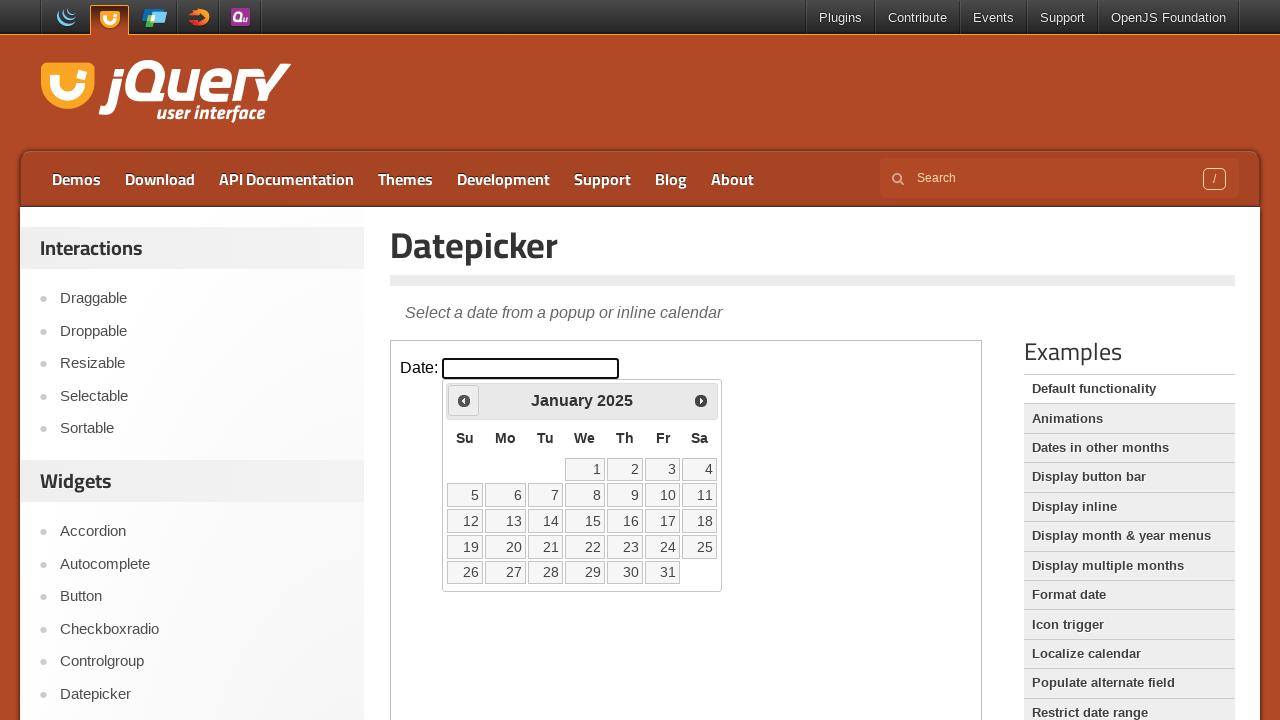

Clicked previous month button to navigate backwards at (464, 400) on iframe >> nth=0 >> internal:control=enter-frame >> .ui-icon.ui-icon-circle-trian
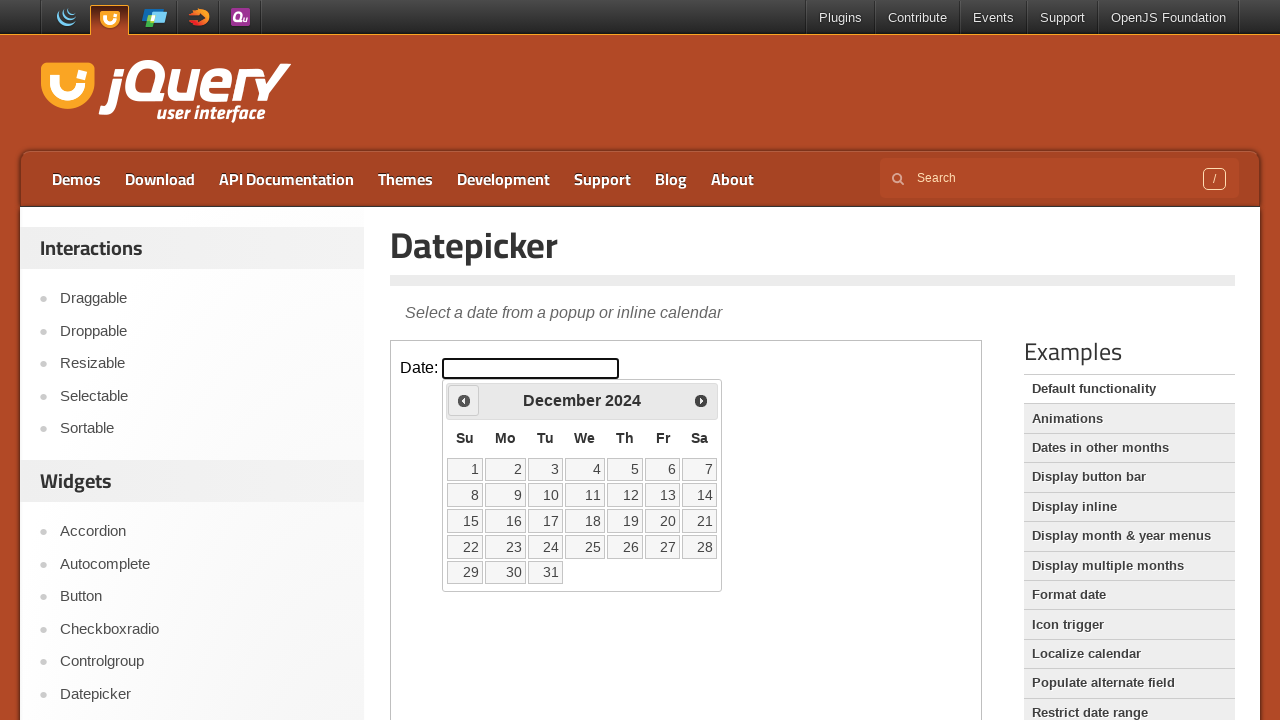

Retrieved current month: December
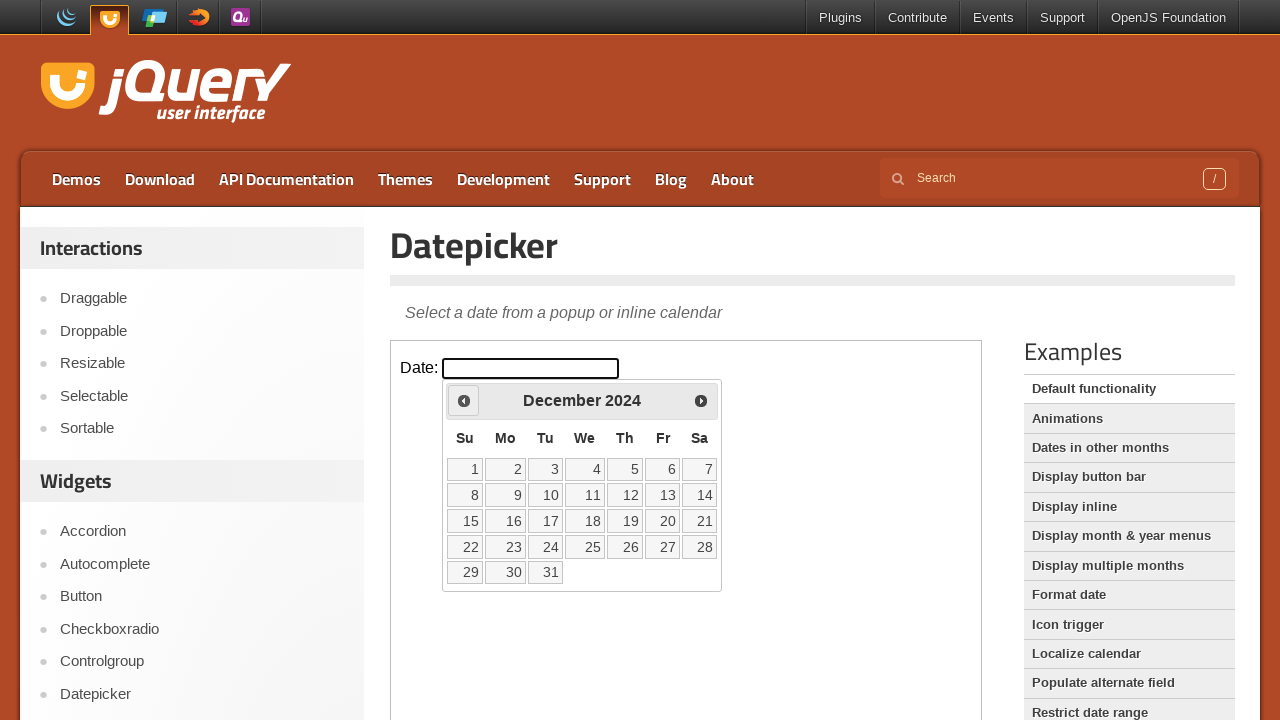

Retrieved current year: 2024
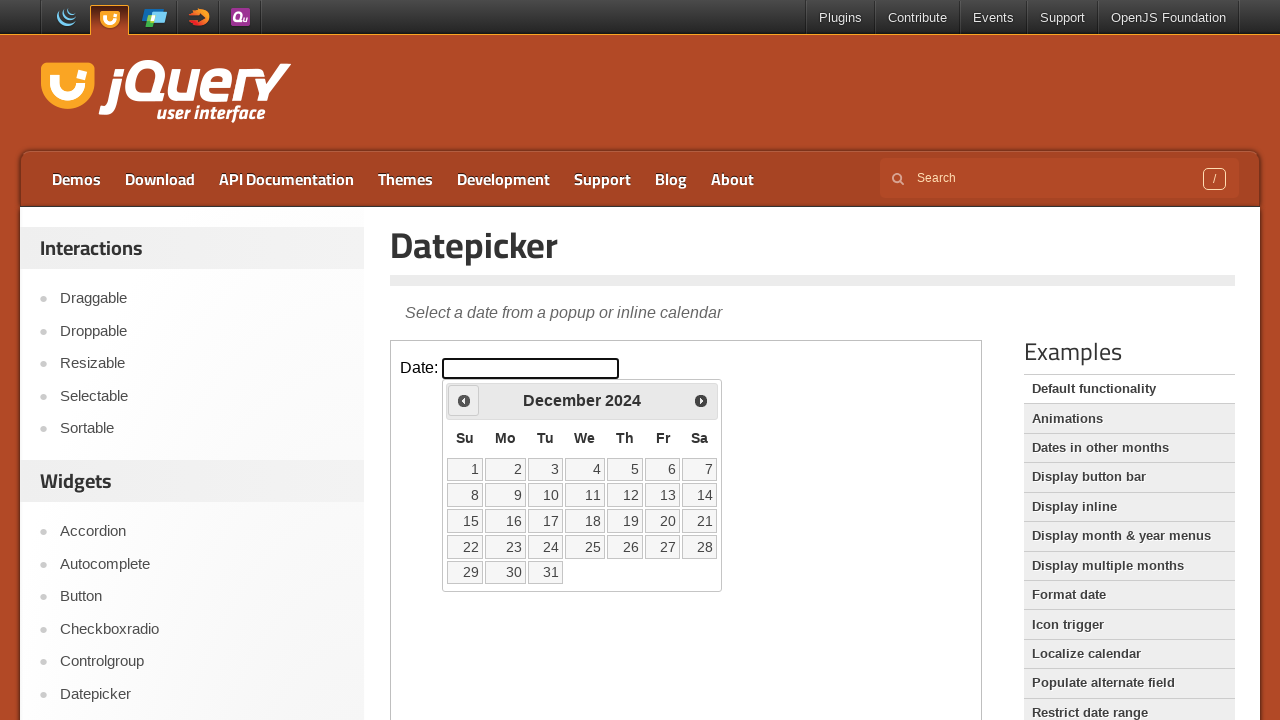

Clicked previous month button to navigate backwards at (464, 400) on iframe >> nth=0 >> internal:control=enter-frame >> .ui-icon.ui-icon-circle-trian
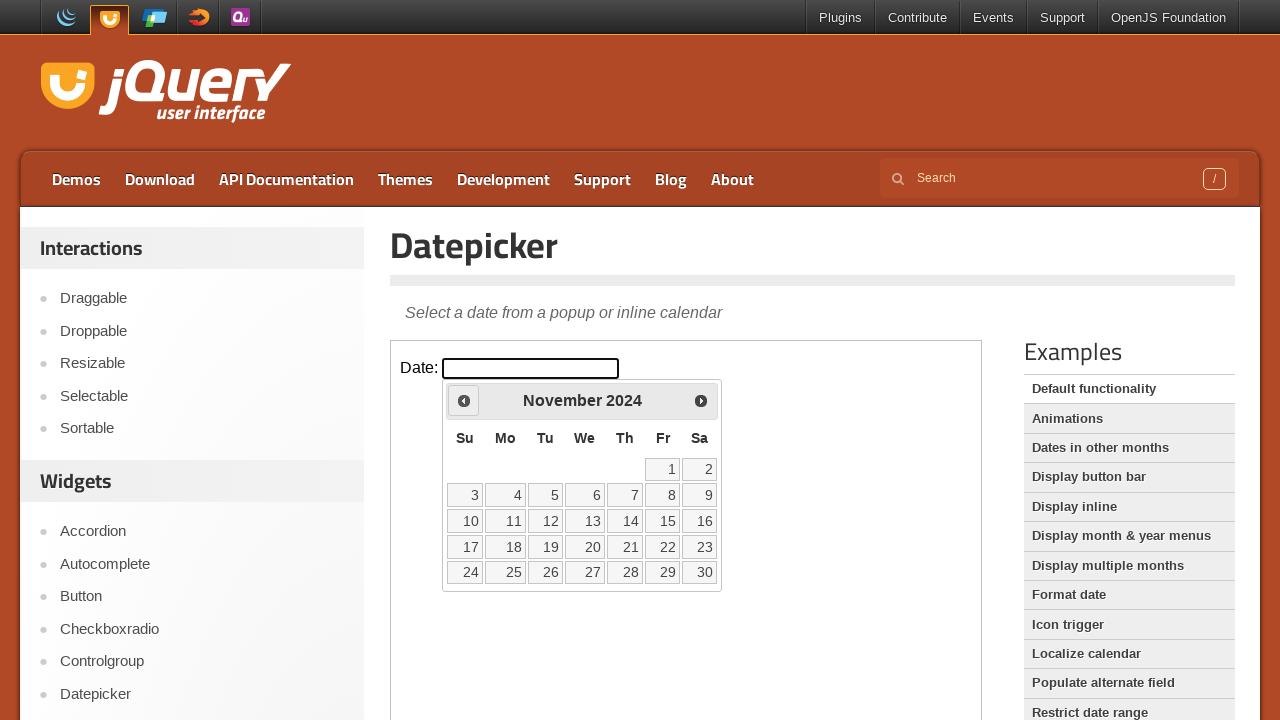

Retrieved current month: November
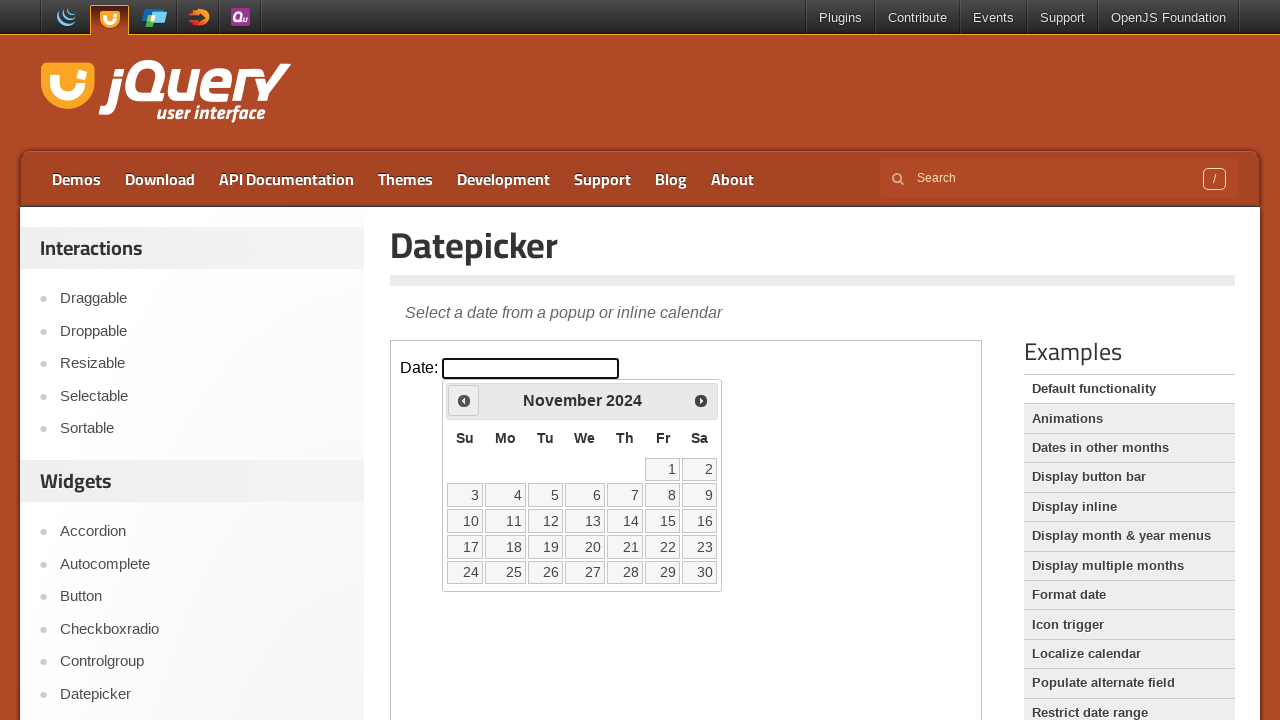

Retrieved current year: 2024
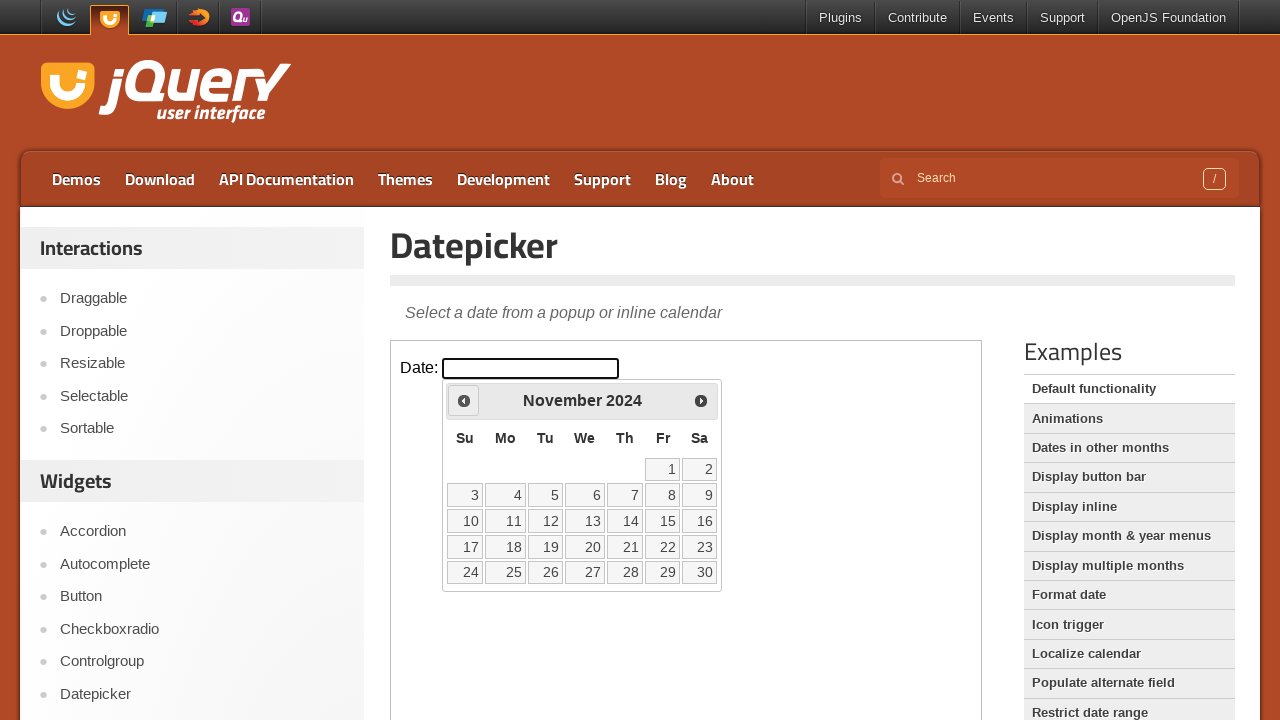

Clicked previous month button to navigate backwards at (464, 400) on iframe >> nth=0 >> internal:control=enter-frame >> .ui-icon.ui-icon-circle-trian
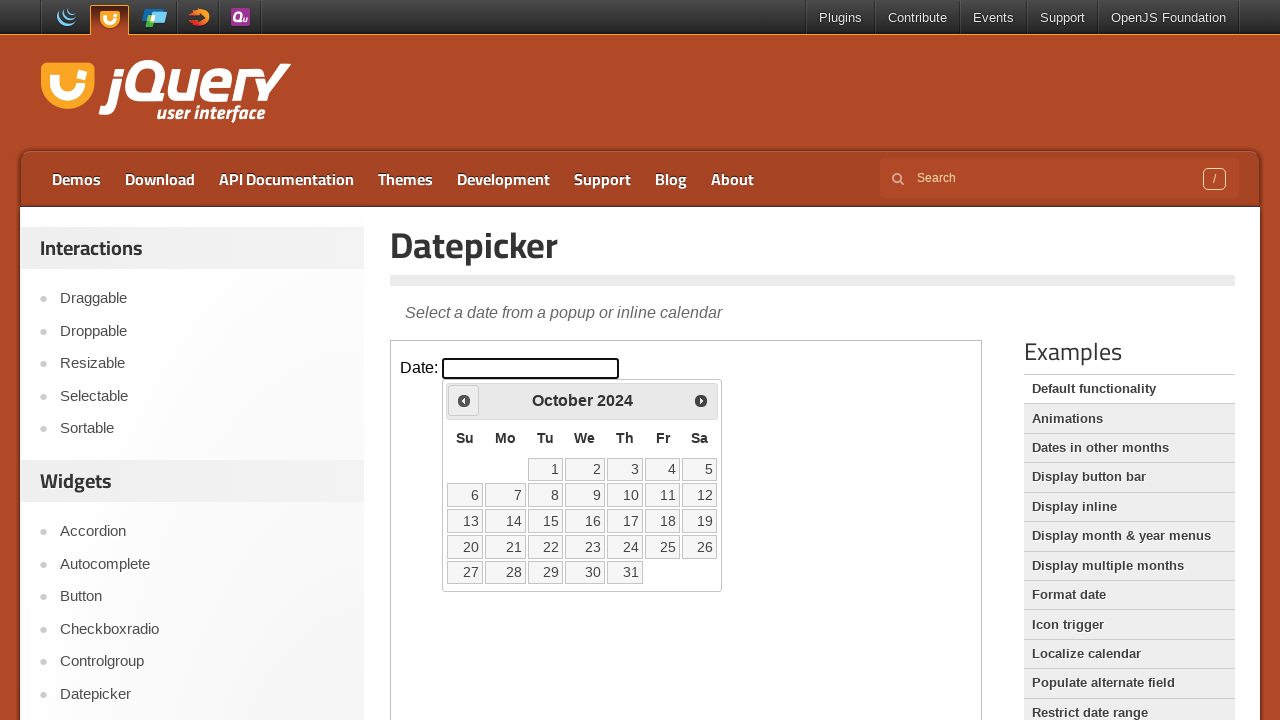

Retrieved current month: October
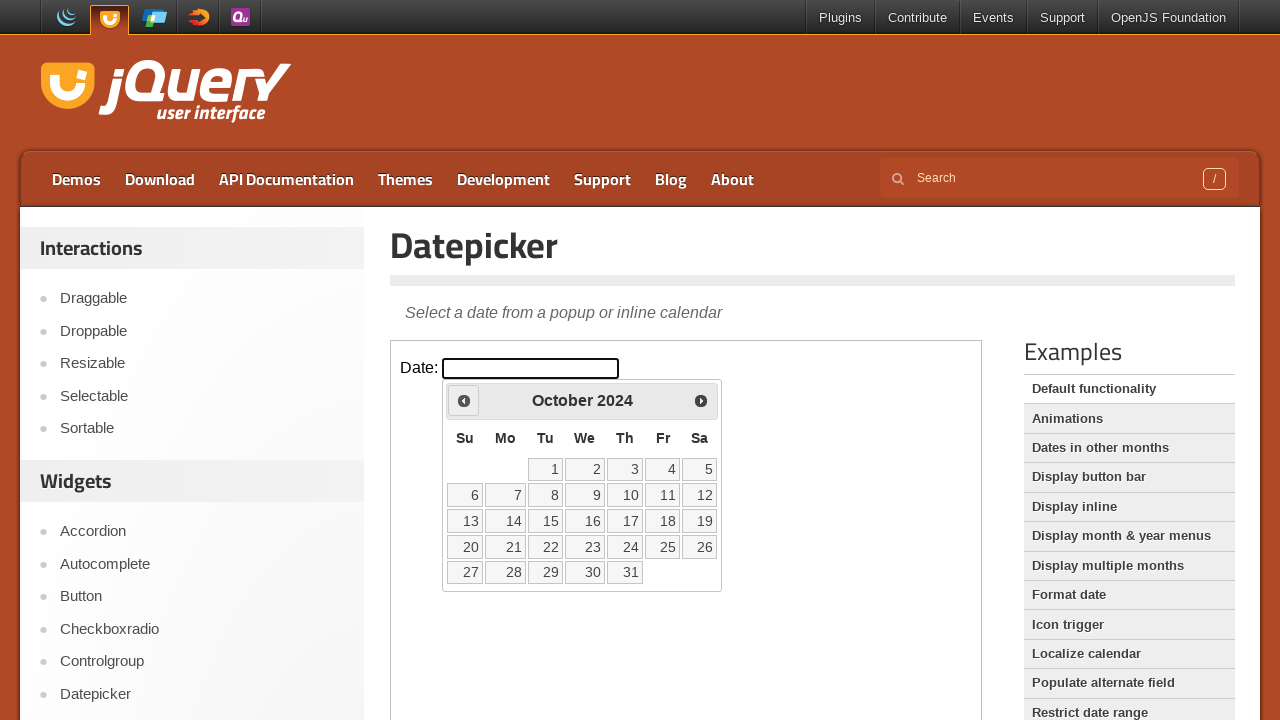

Retrieved current year: 2024
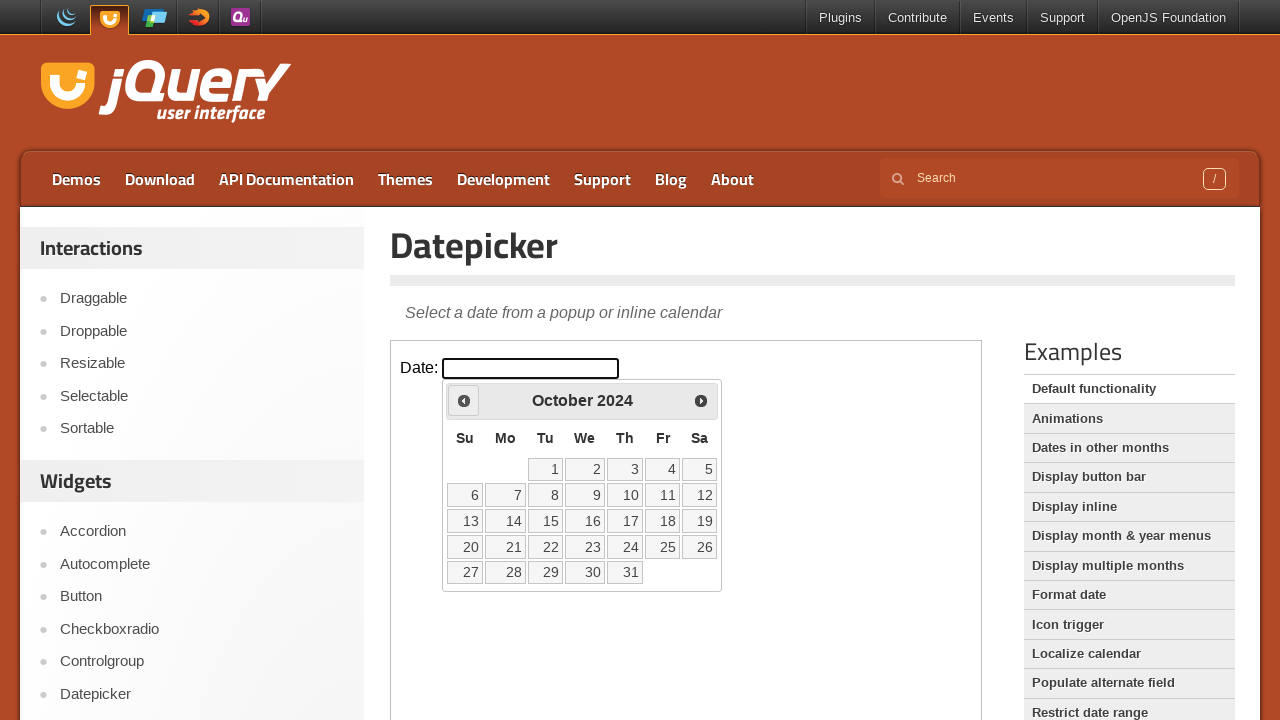

Clicked previous month button to navigate backwards at (464, 400) on iframe >> nth=0 >> internal:control=enter-frame >> .ui-icon.ui-icon-circle-trian
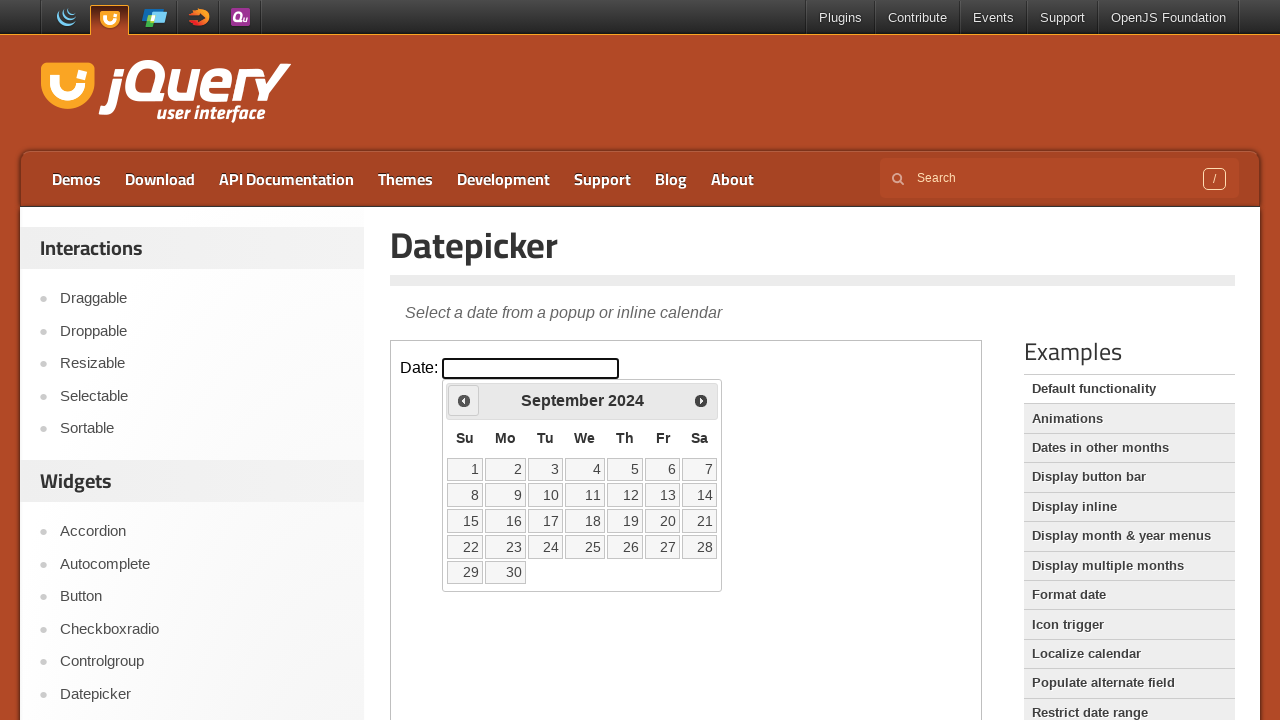

Retrieved current month: September
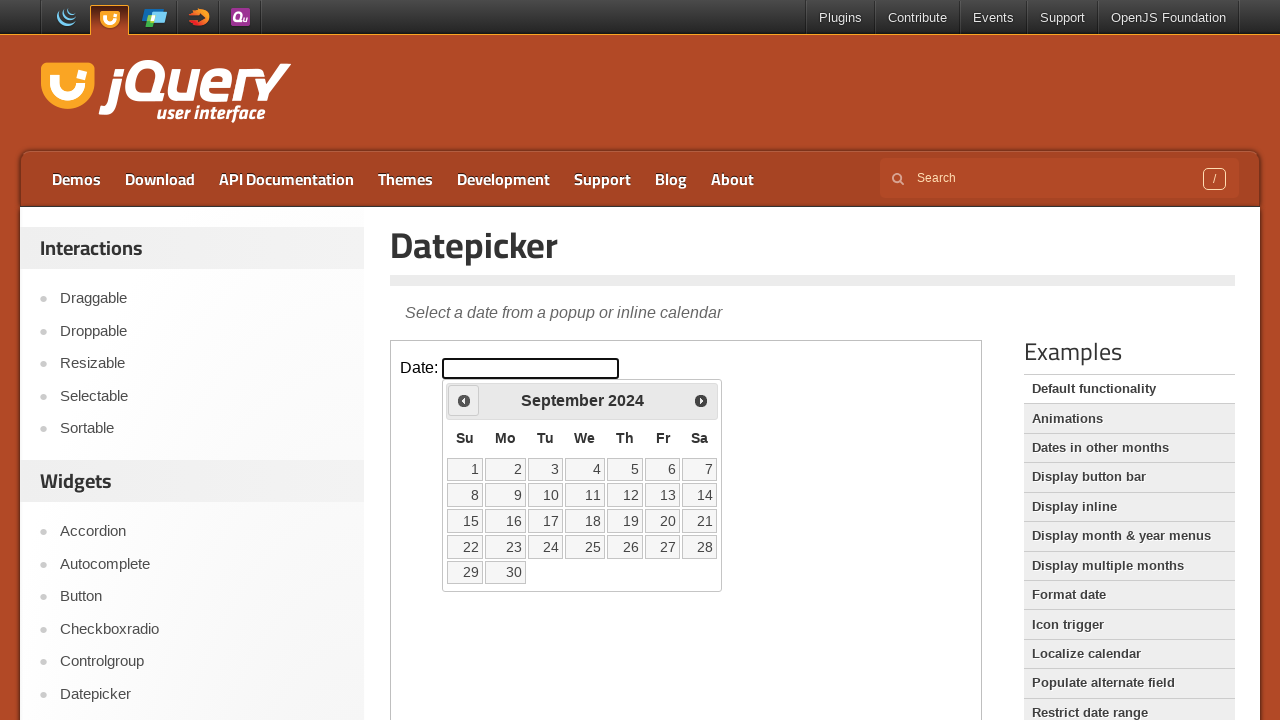

Retrieved current year: 2024
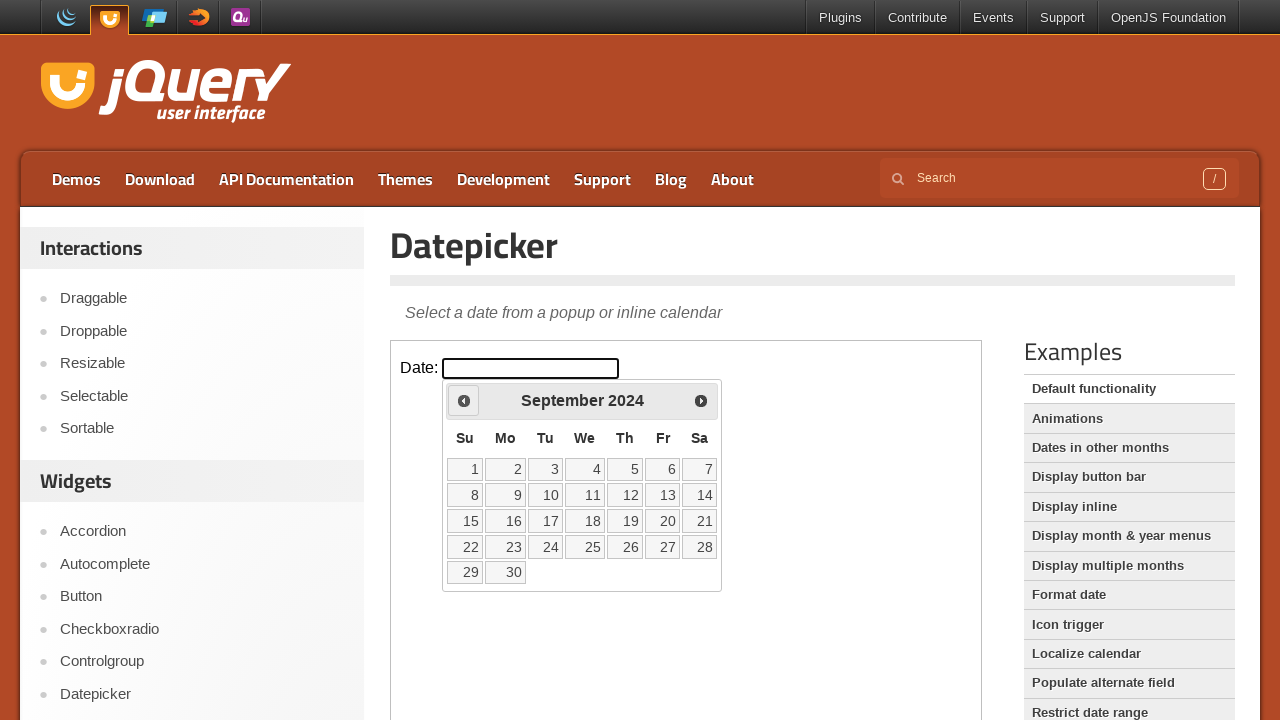

Clicked previous month button to navigate backwards at (464, 400) on iframe >> nth=0 >> internal:control=enter-frame >> .ui-icon.ui-icon-circle-trian
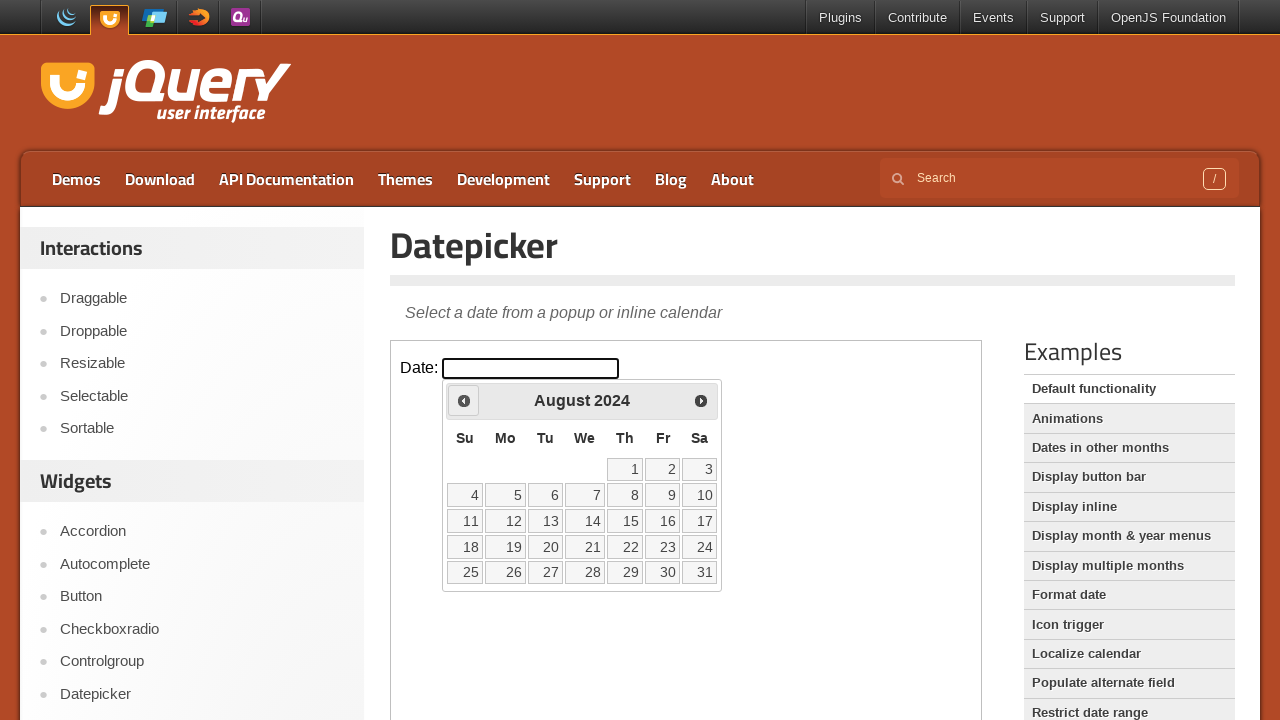

Retrieved current month: August
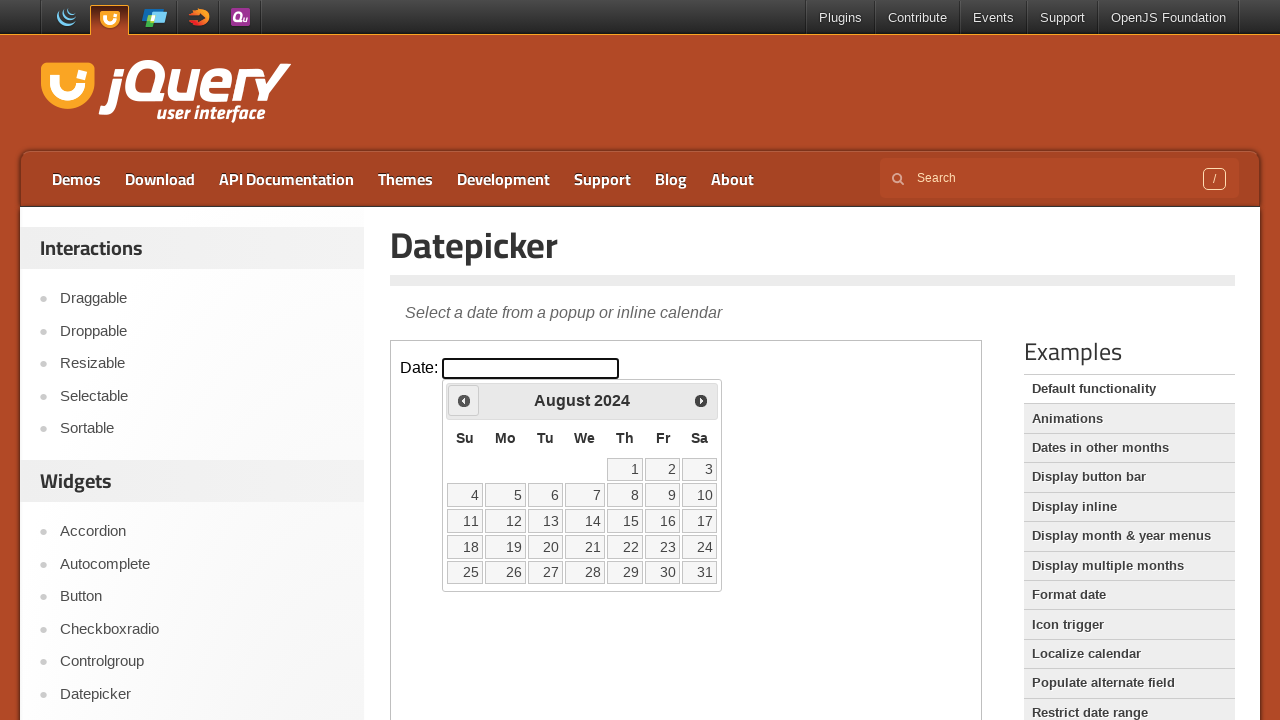

Retrieved current year: 2024
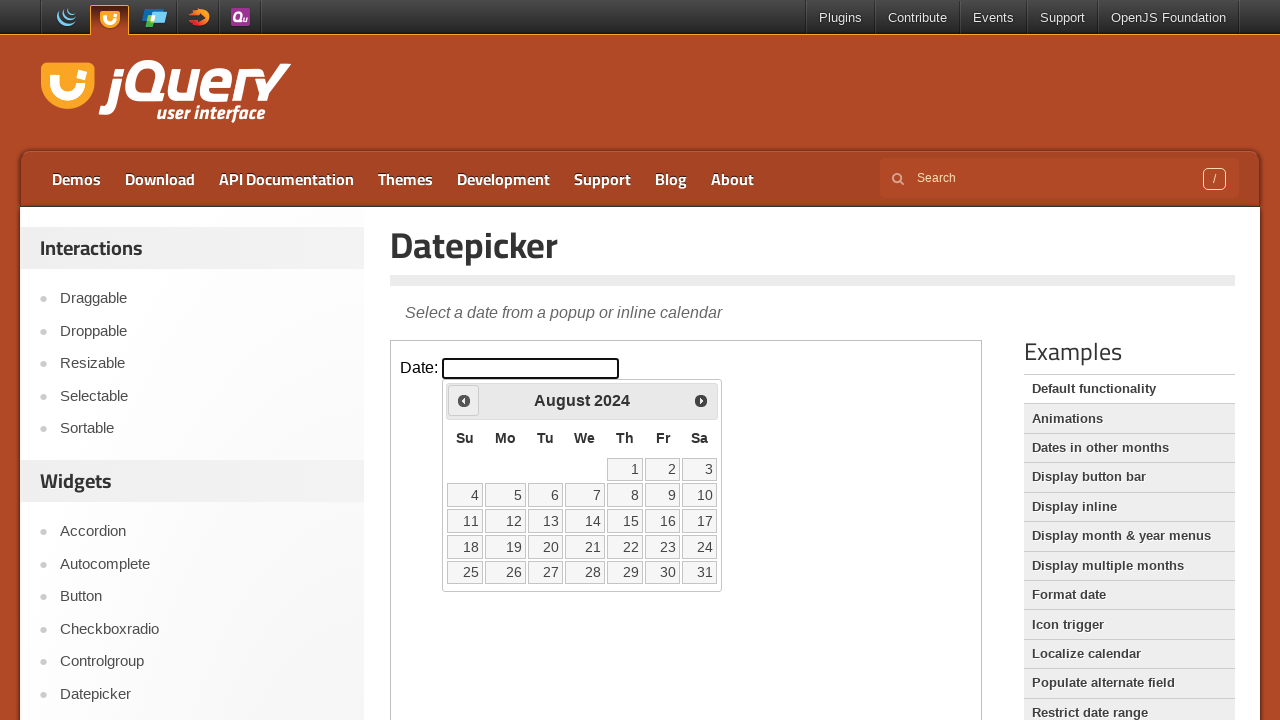

Clicked previous month button to navigate backwards at (464, 400) on iframe >> nth=0 >> internal:control=enter-frame >> .ui-icon.ui-icon-circle-trian
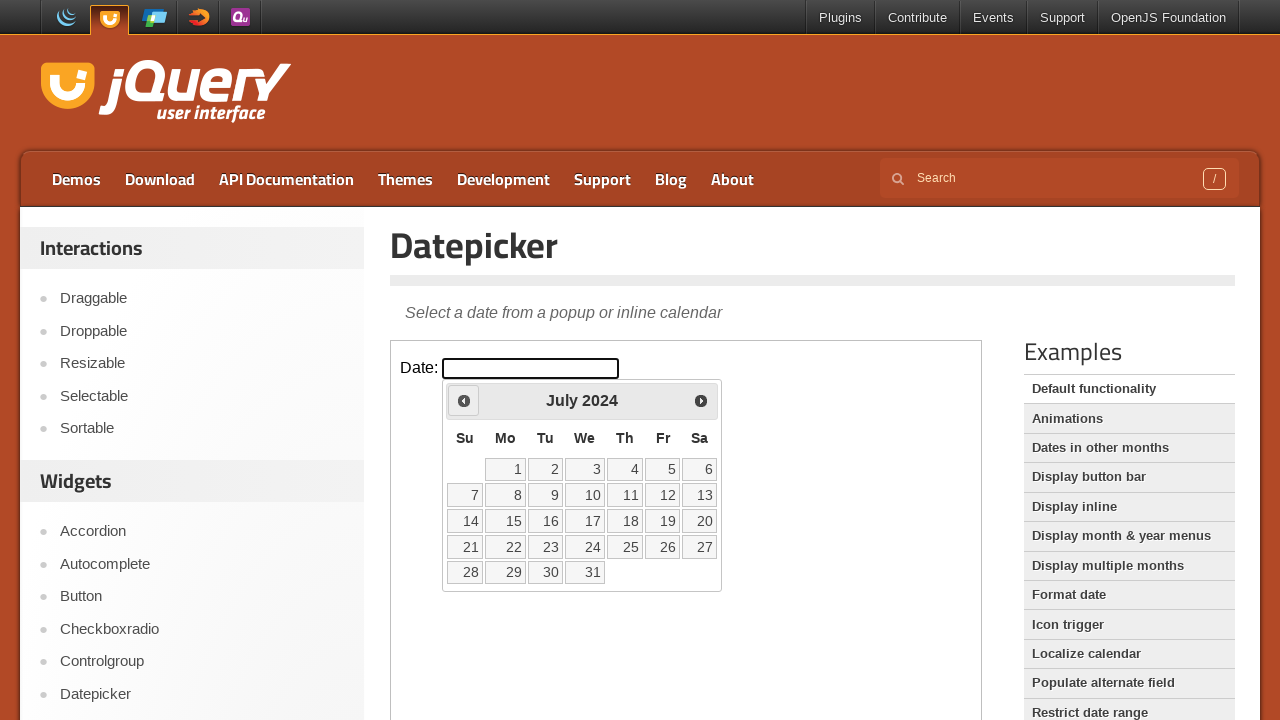

Retrieved current month: July
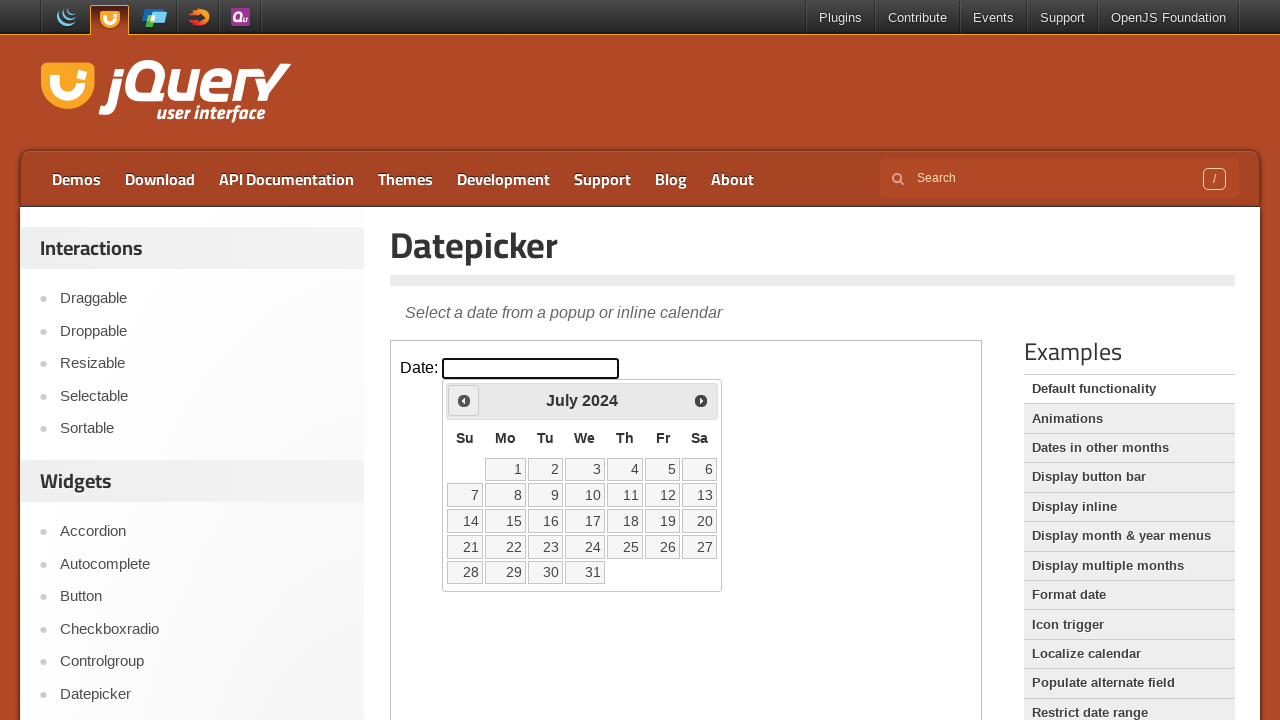

Retrieved current year: 2024
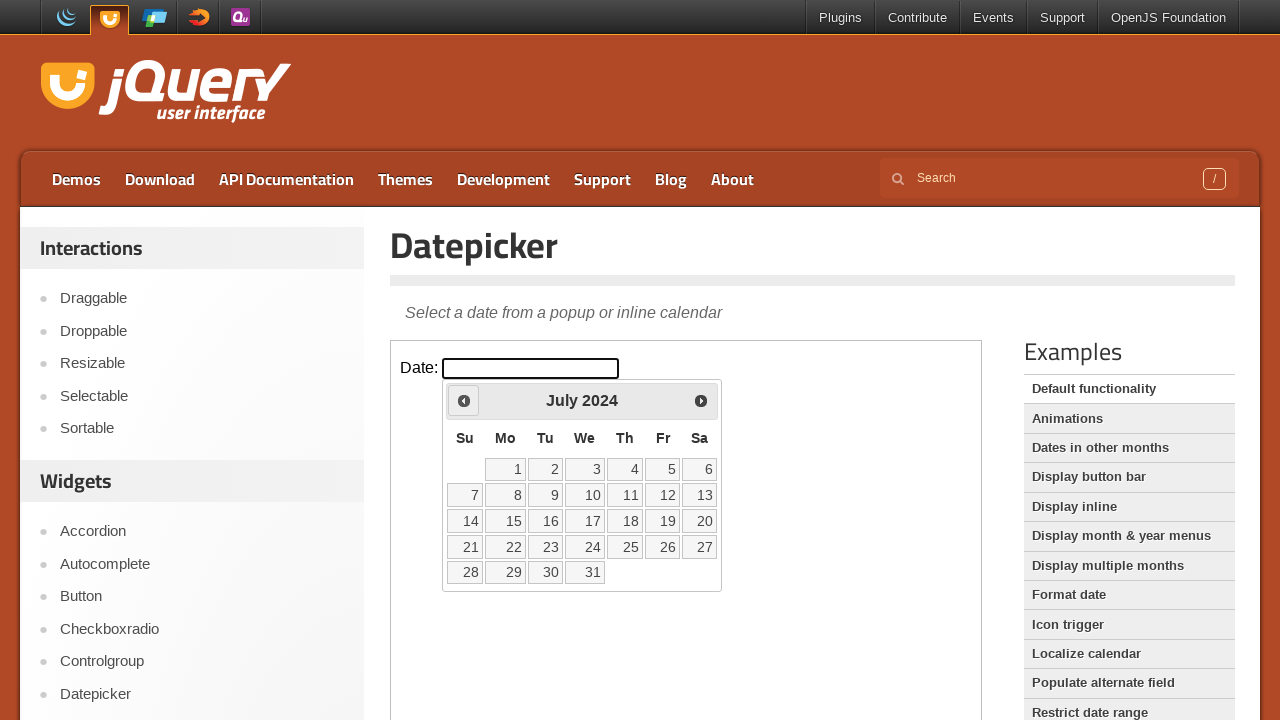

Clicked previous month button to navigate backwards at (464, 400) on iframe >> nth=0 >> internal:control=enter-frame >> .ui-icon.ui-icon-circle-trian
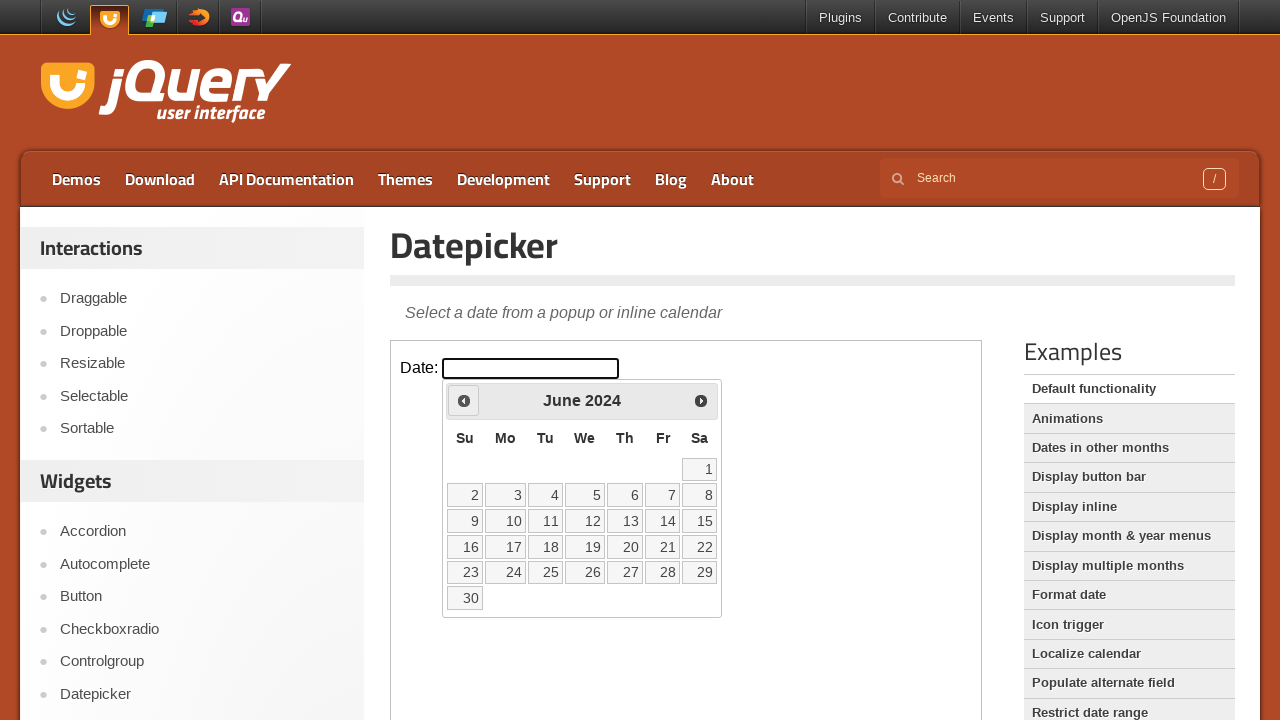

Retrieved current month: June
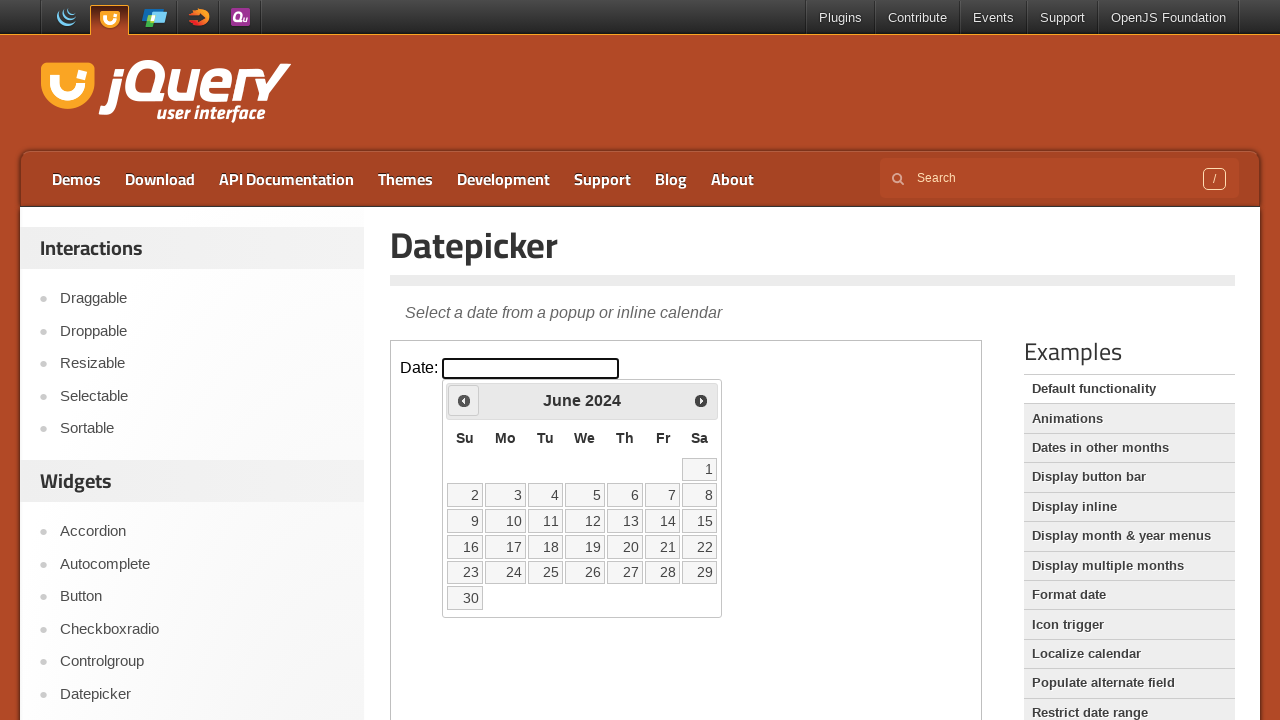

Retrieved current year: 2024
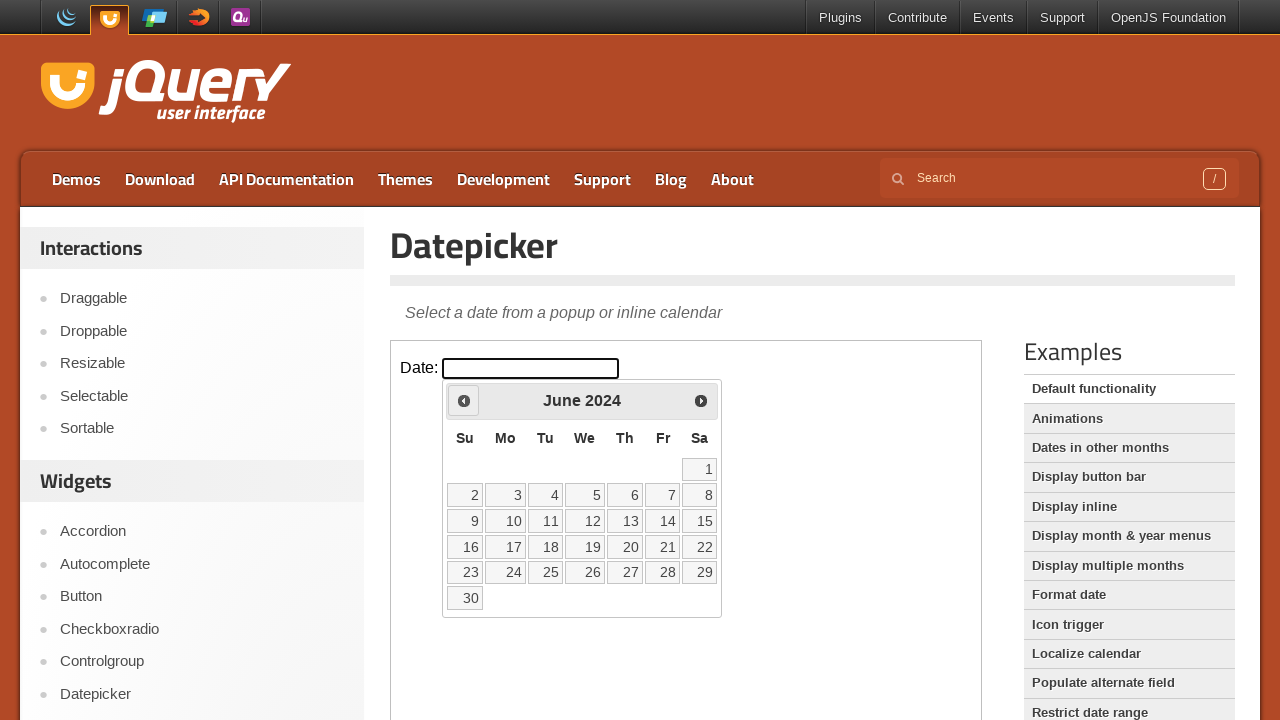

Clicked previous month button to navigate backwards at (464, 400) on iframe >> nth=0 >> internal:control=enter-frame >> .ui-icon.ui-icon-circle-trian
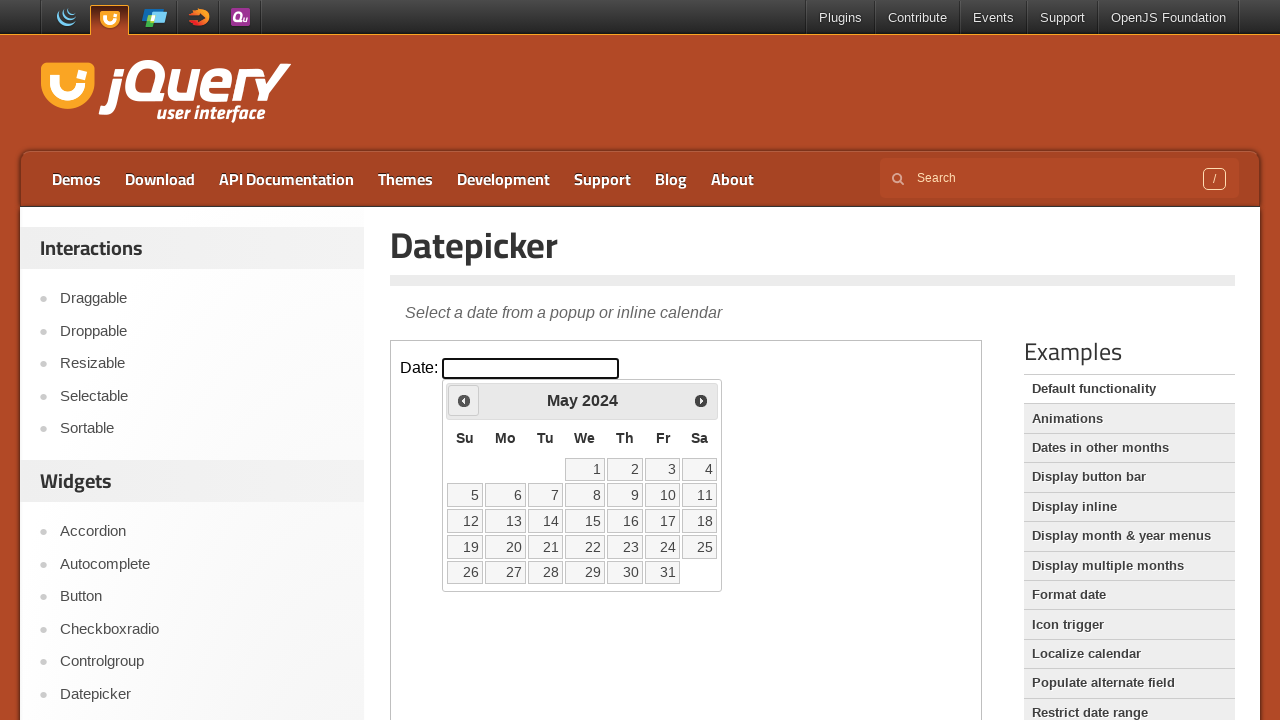

Retrieved current month: May
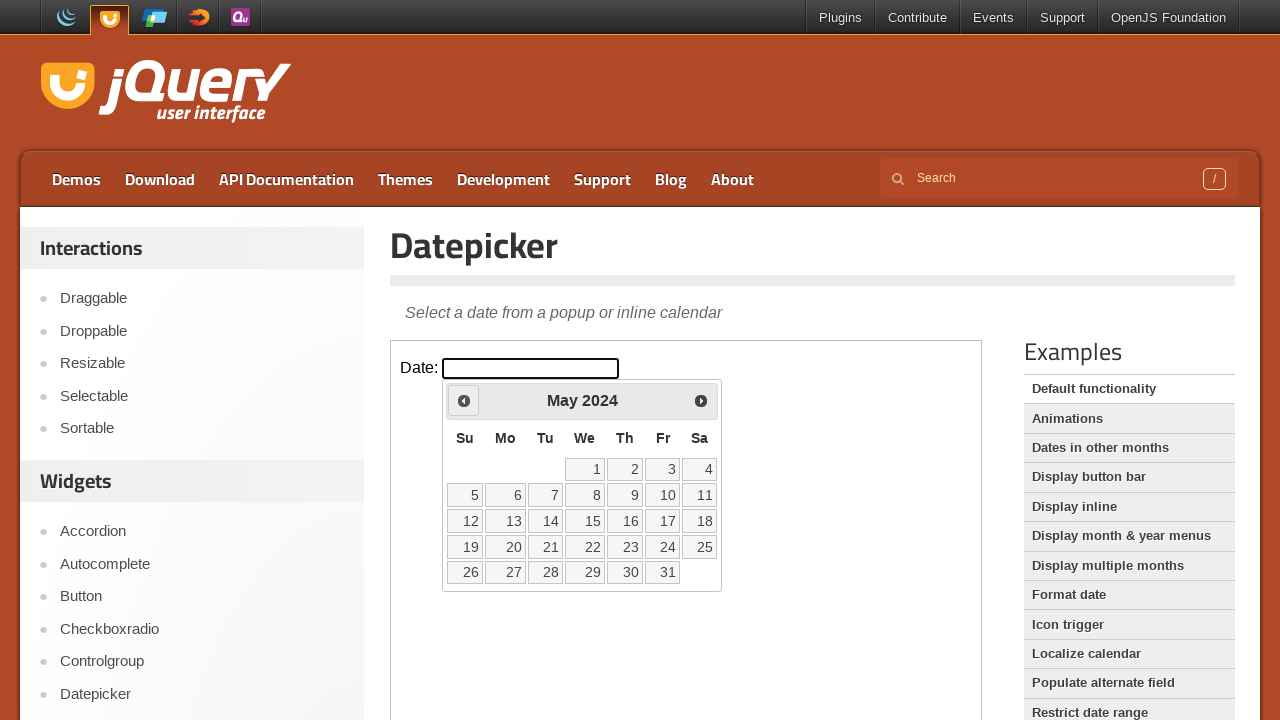

Retrieved current year: 2024
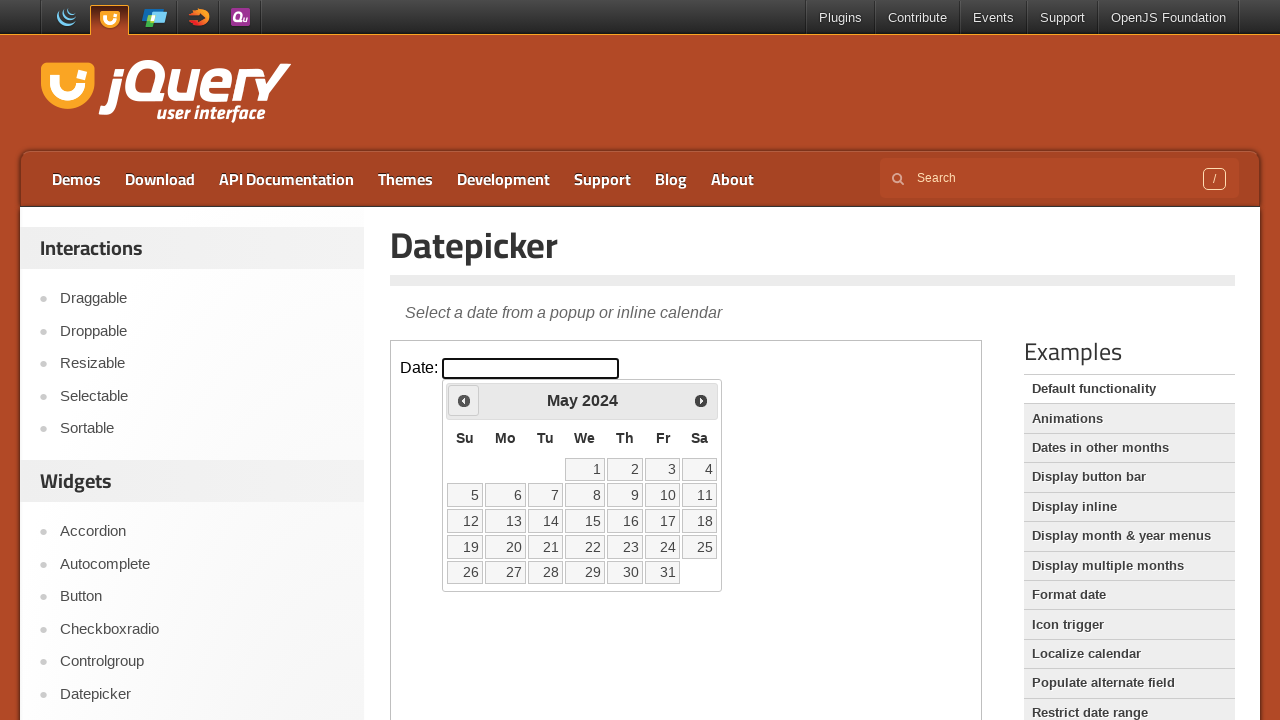

Clicked previous month button to navigate backwards at (464, 400) on iframe >> nth=0 >> internal:control=enter-frame >> .ui-icon.ui-icon-circle-trian
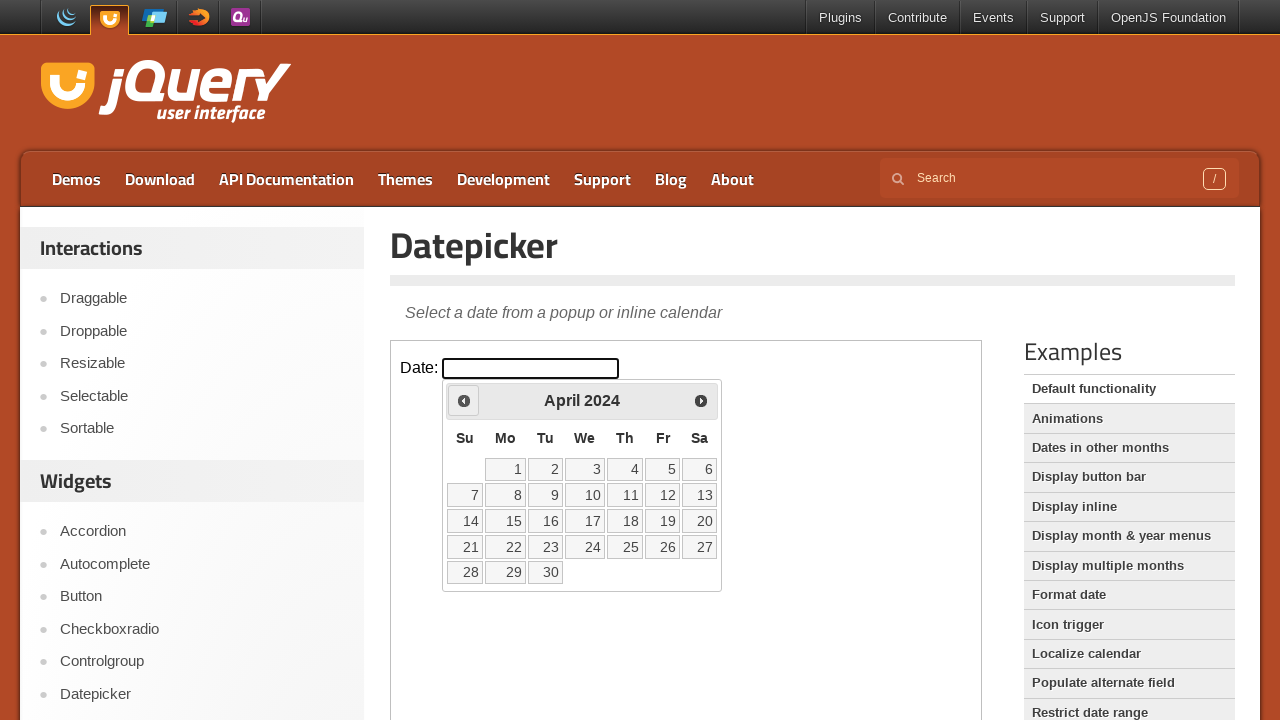

Retrieved current month: April
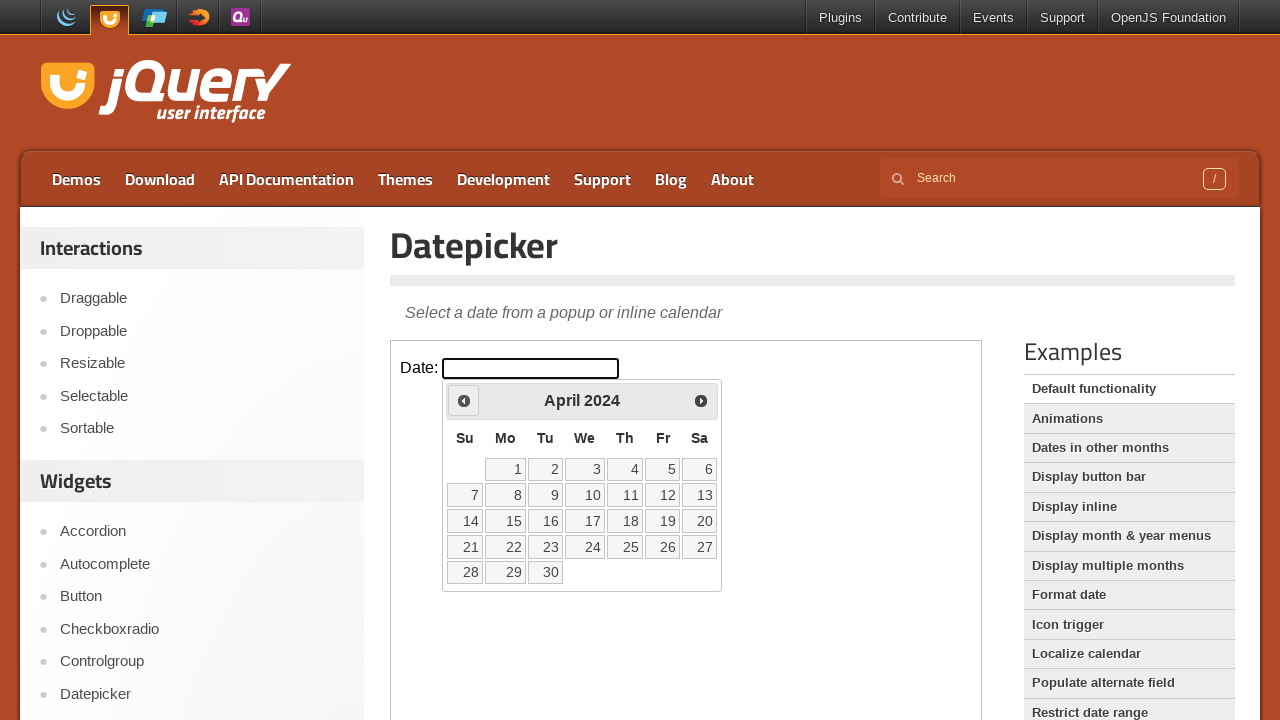

Retrieved current year: 2024
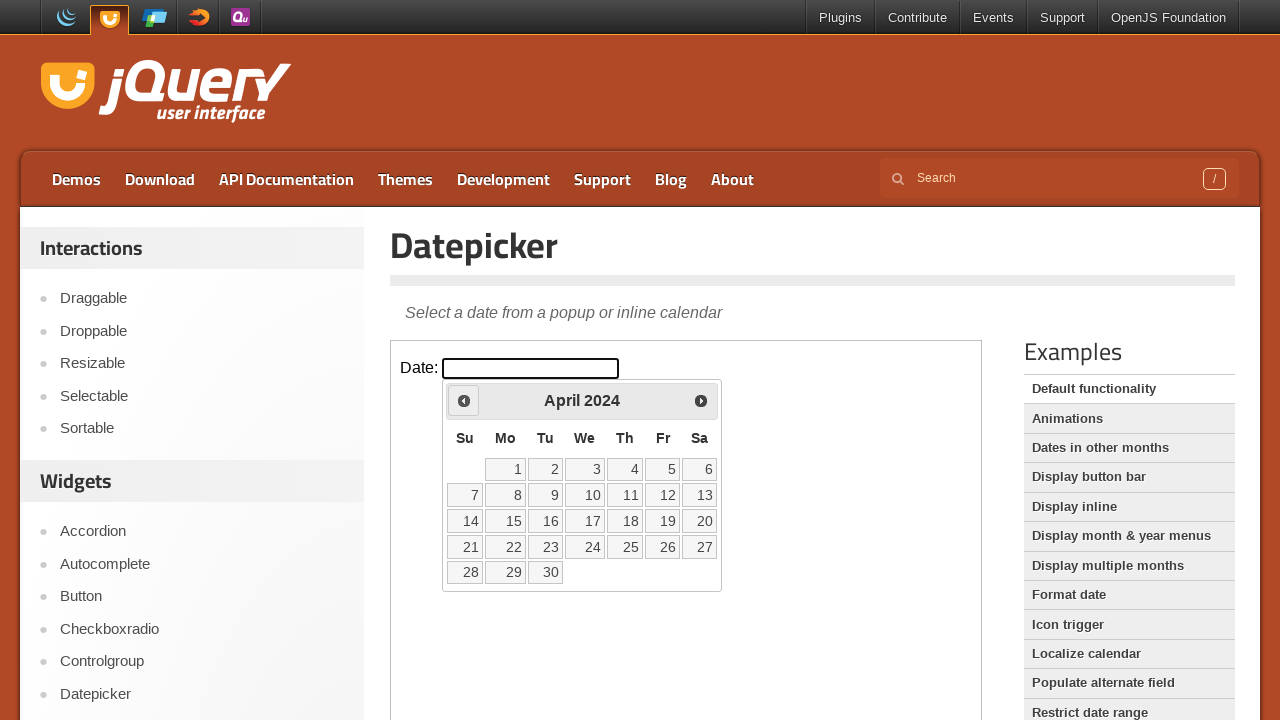

Clicked previous month button to navigate backwards at (464, 400) on iframe >> nth=0 >> internal:control=enter-frame >> .ui-icon.ui-icon-circle-trian
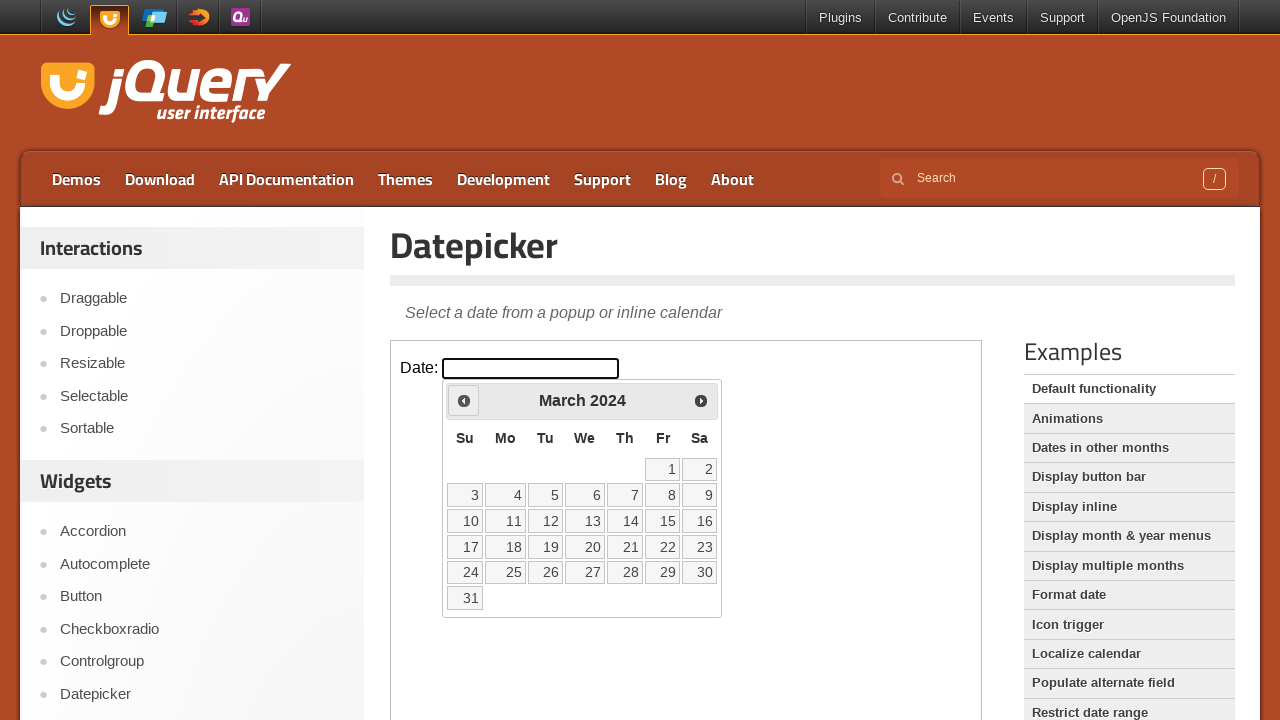

Retrieved current month: March
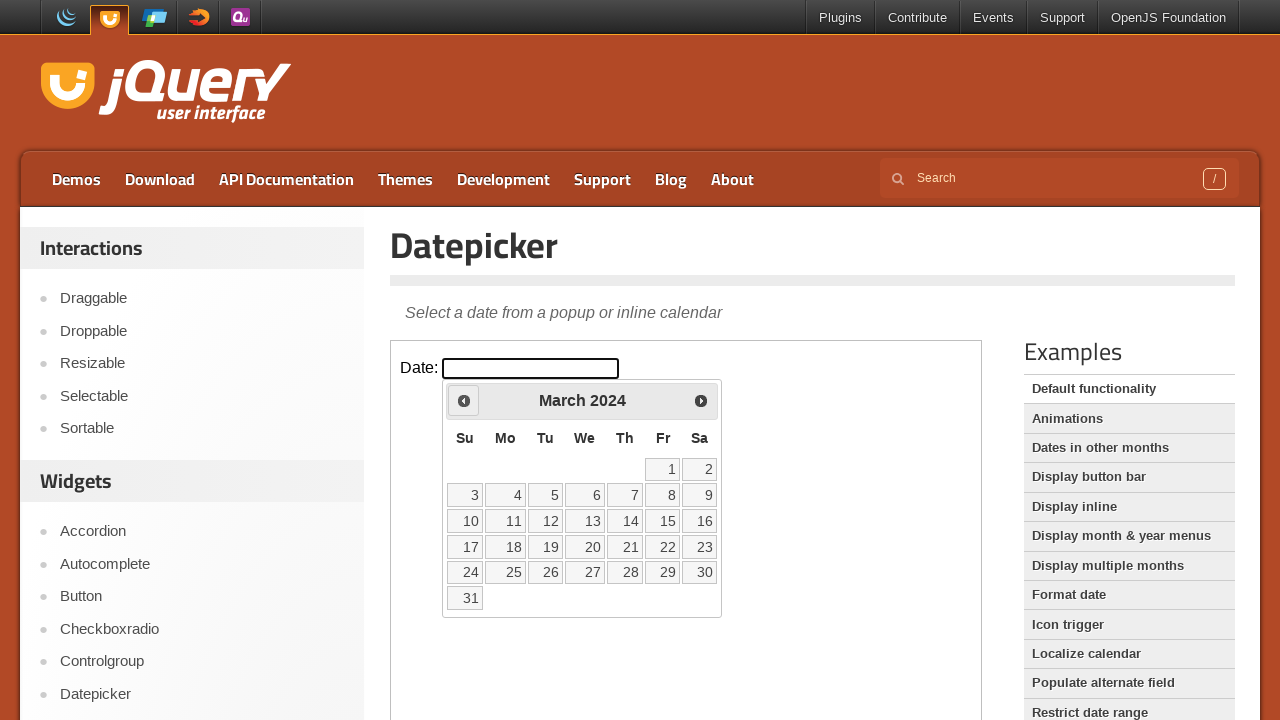

Retrieved current year: 2024
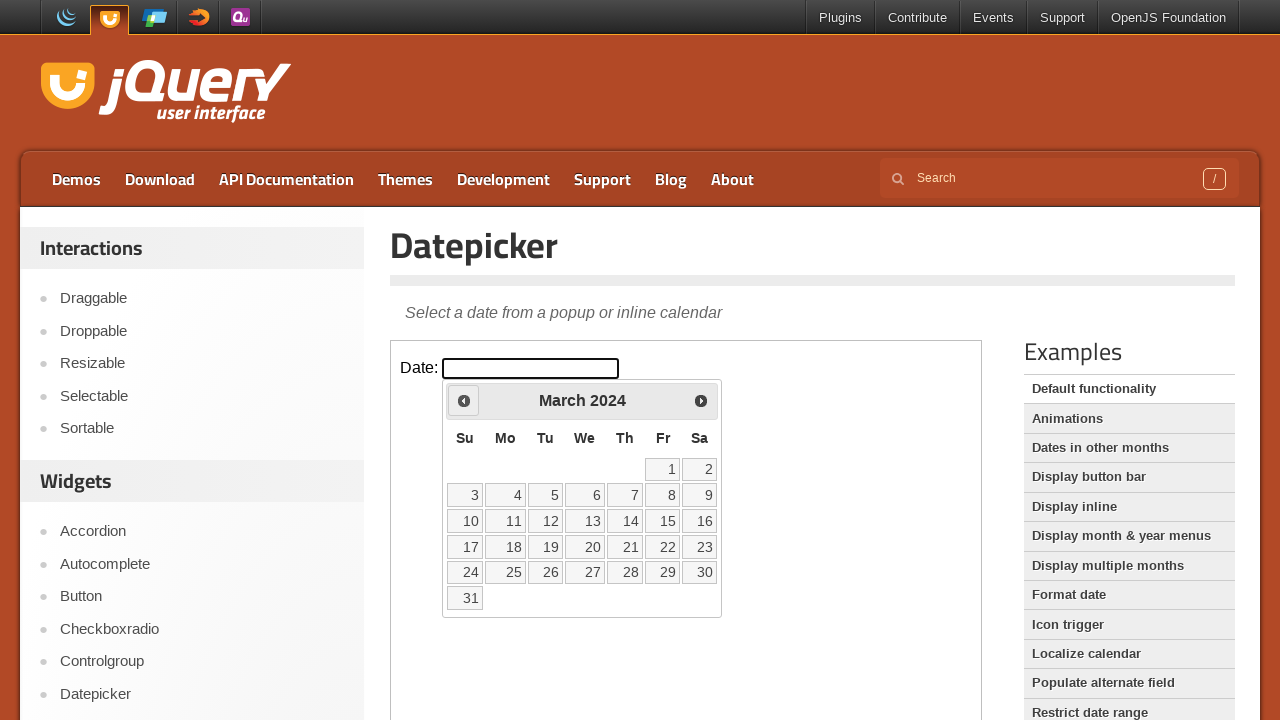

Clicked previous month button to navigate backwards at (464, 400) on iframe >> nth=0 >> internal:control=enter-frame >> .ui-icon.ui-icon-circle-trian
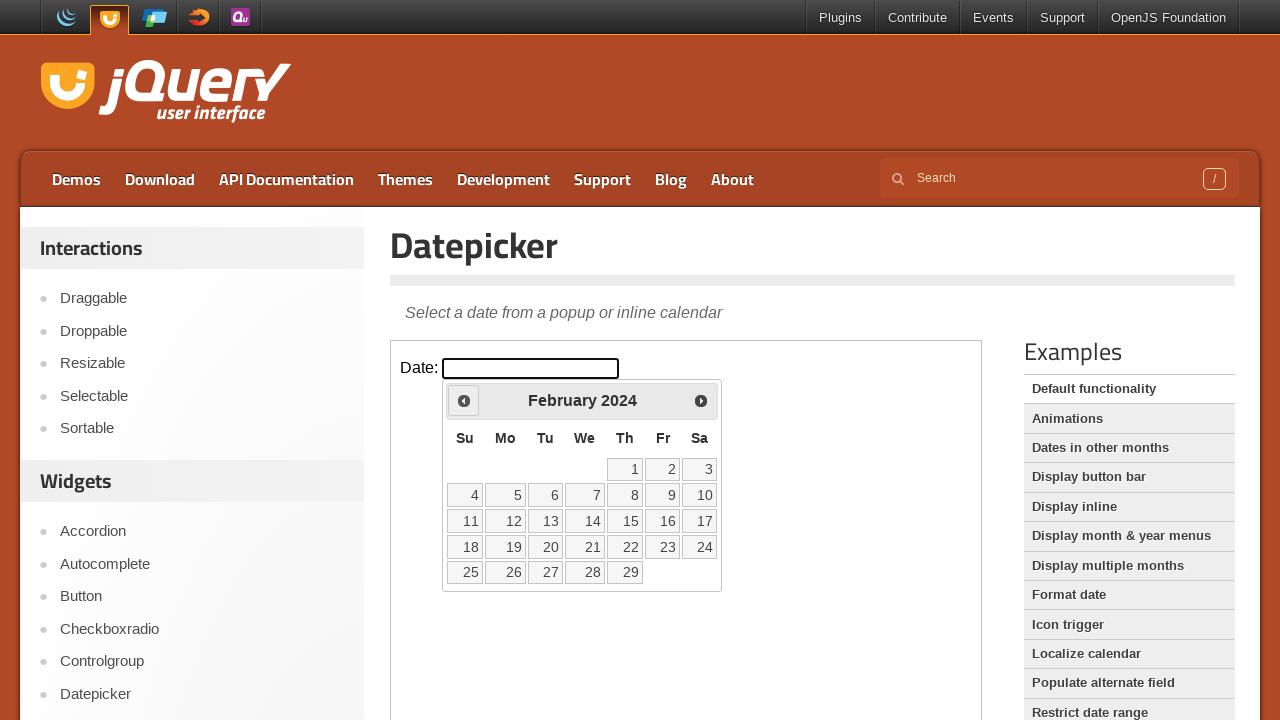

Retrieved current month: February
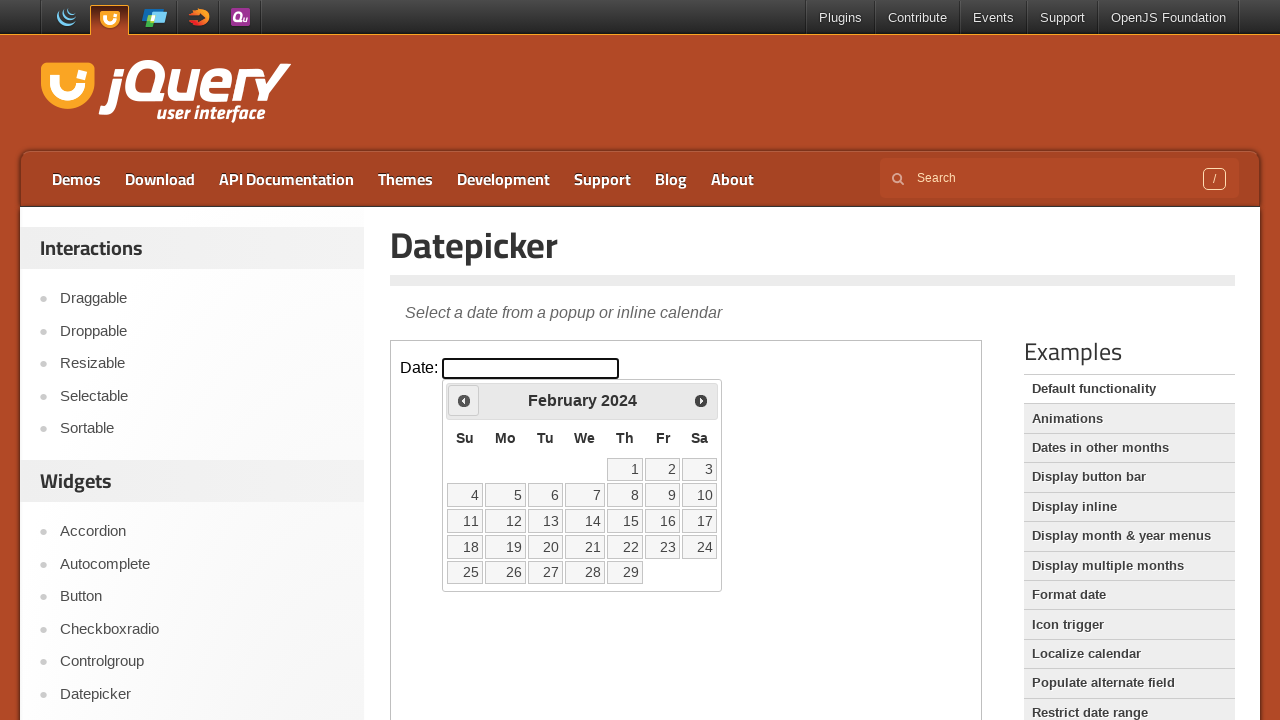

Retrieved current year: 2024
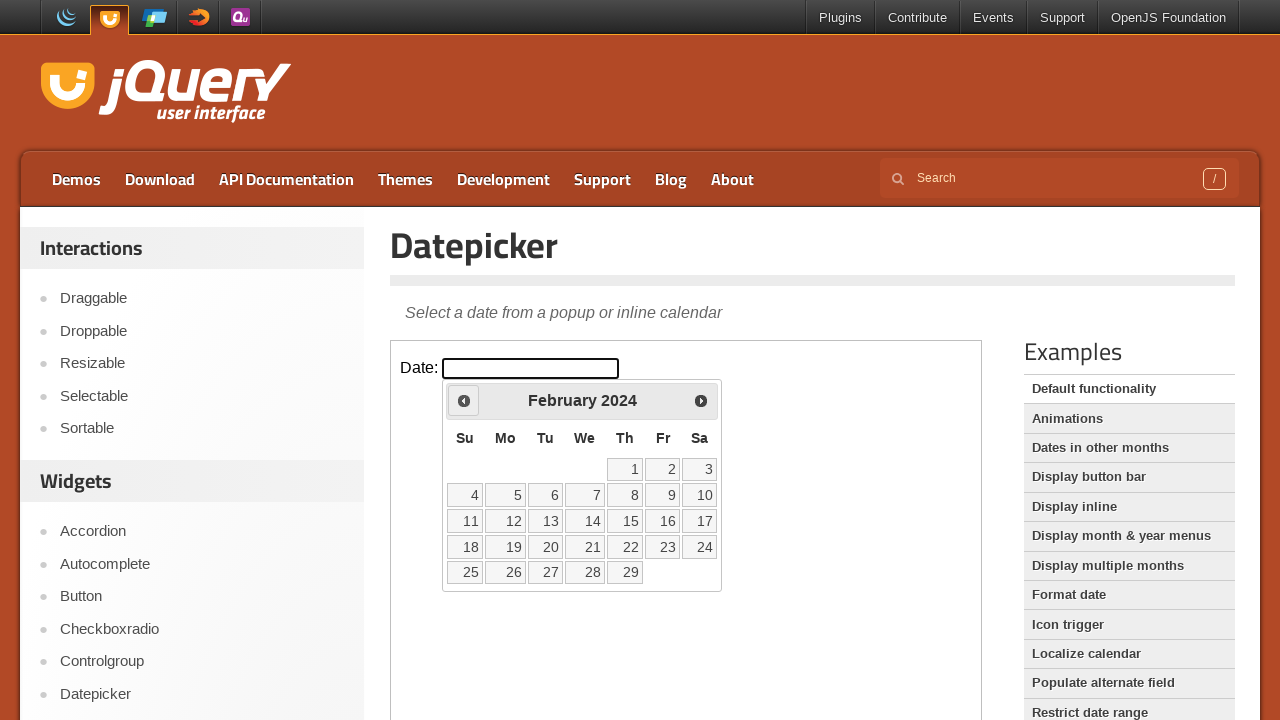

Clicked previous month button to navigate backwards at (464, 400) on iframe >> nth=0 >> internal:control=enter-frame >> .ui-icon.ui-icon-circle-trian
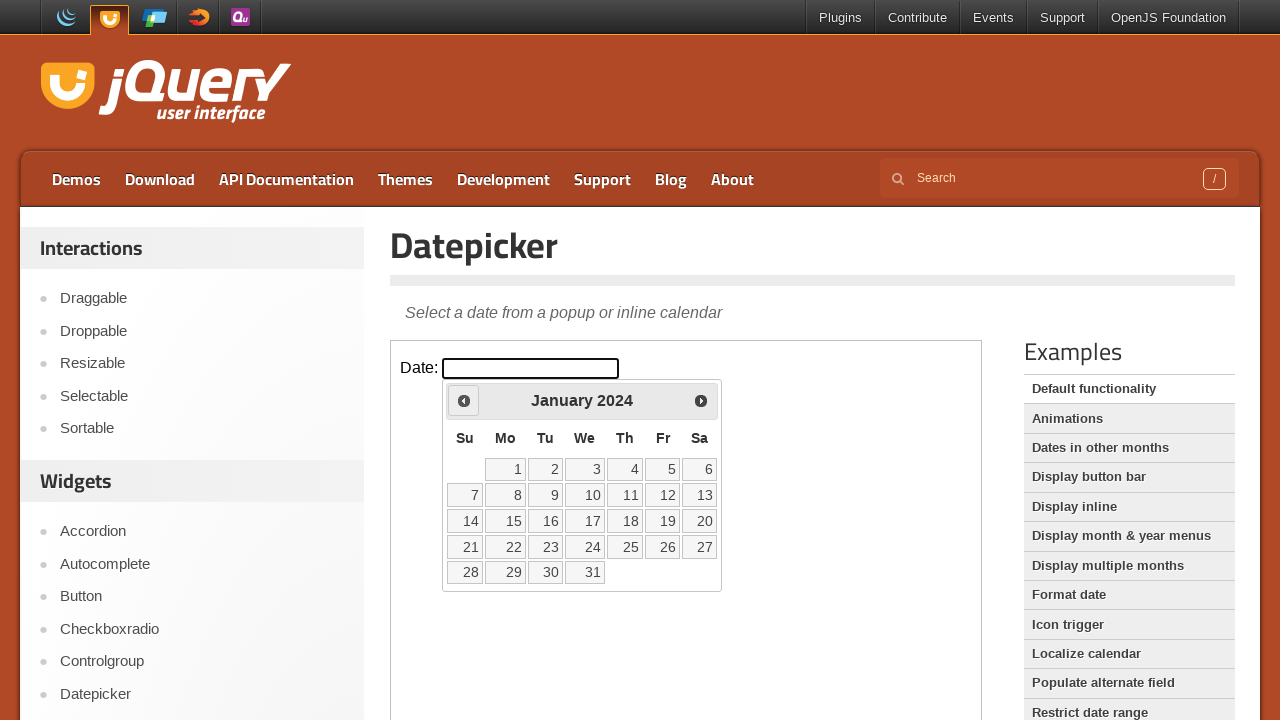

Retrieved current month: January
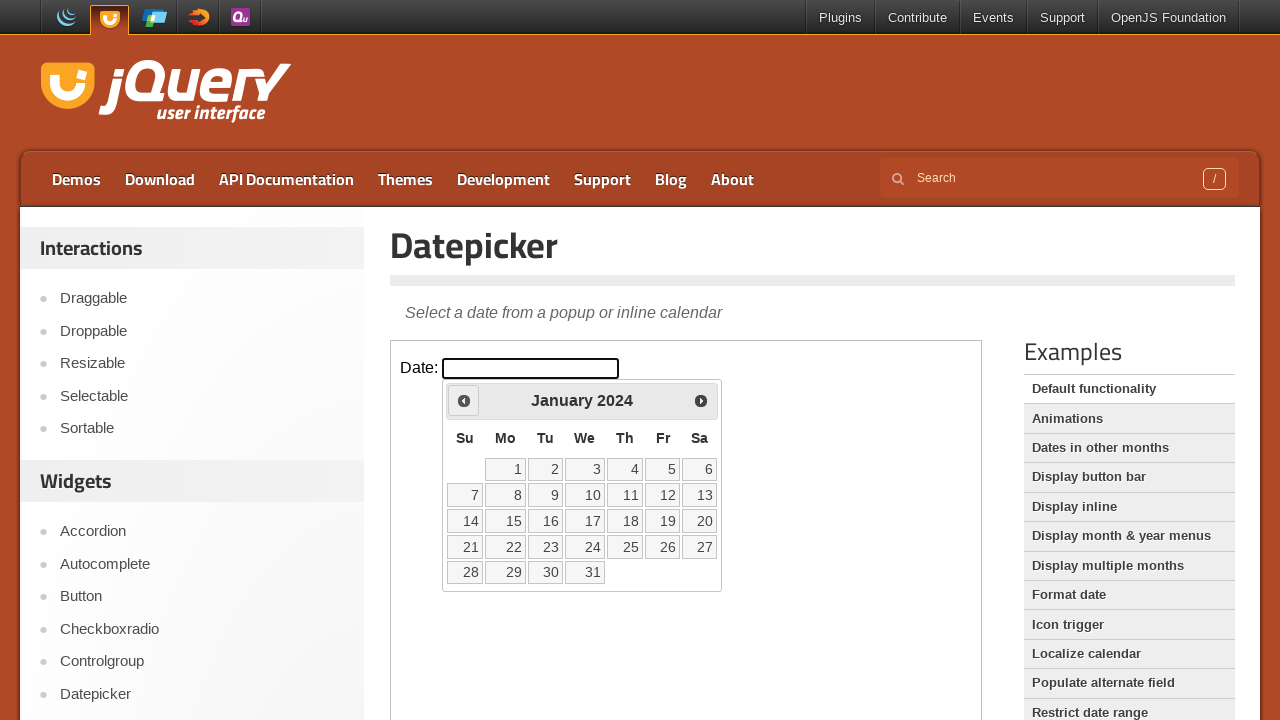

Retrieved current year: 2024
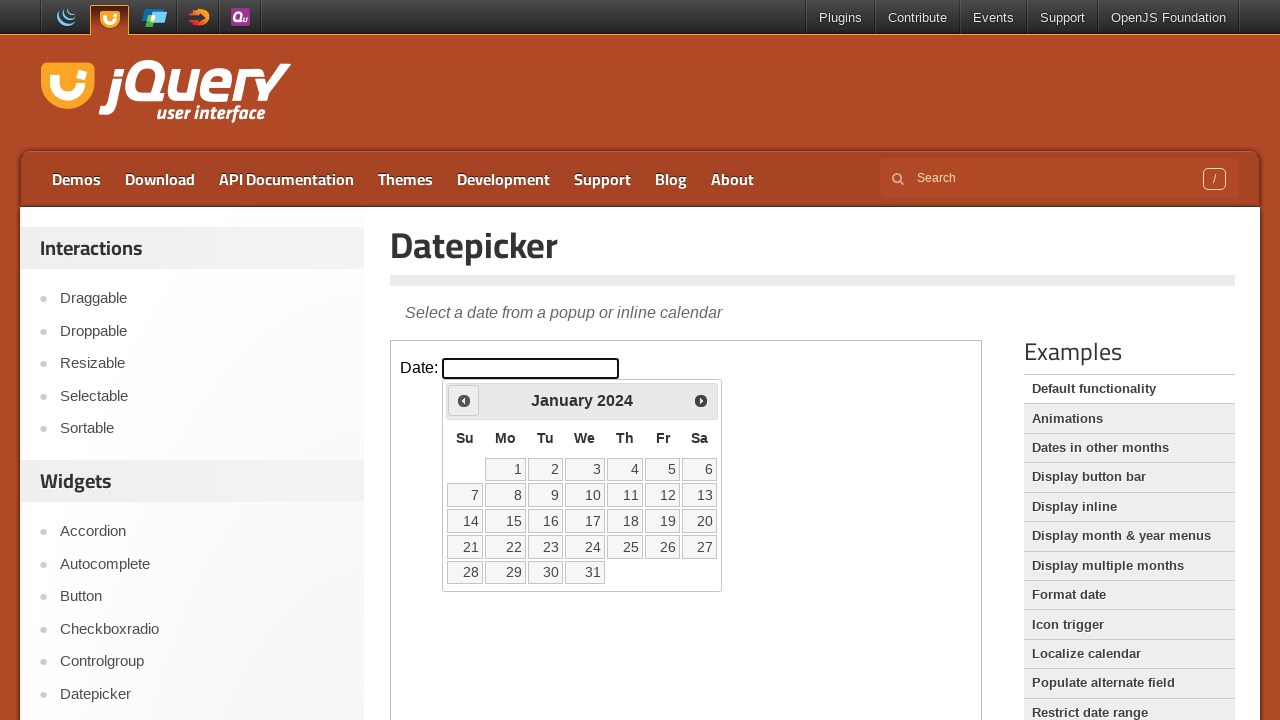

Clicked previous month button to navigate backwards at (464, 400) on iframe >> nth=0 >> internal:control=enter-frame >> .ui-icon.ui-icon-circle-trian
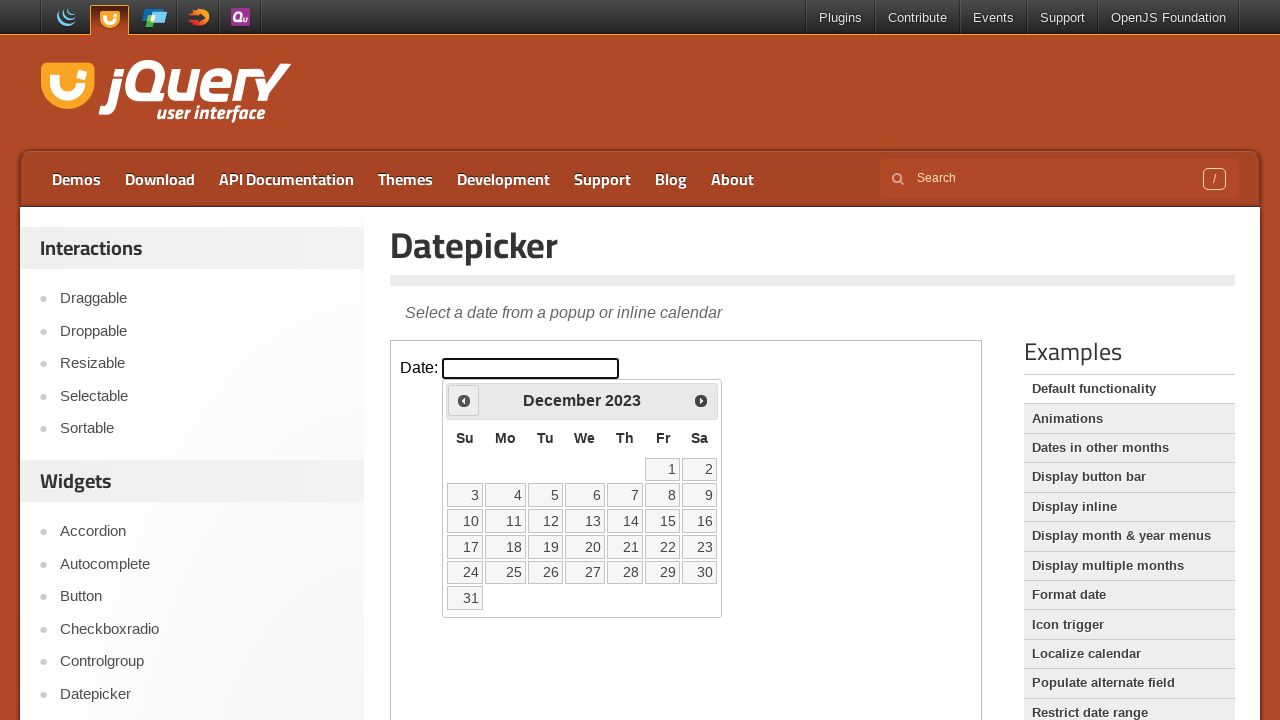

Retrieved current month: December
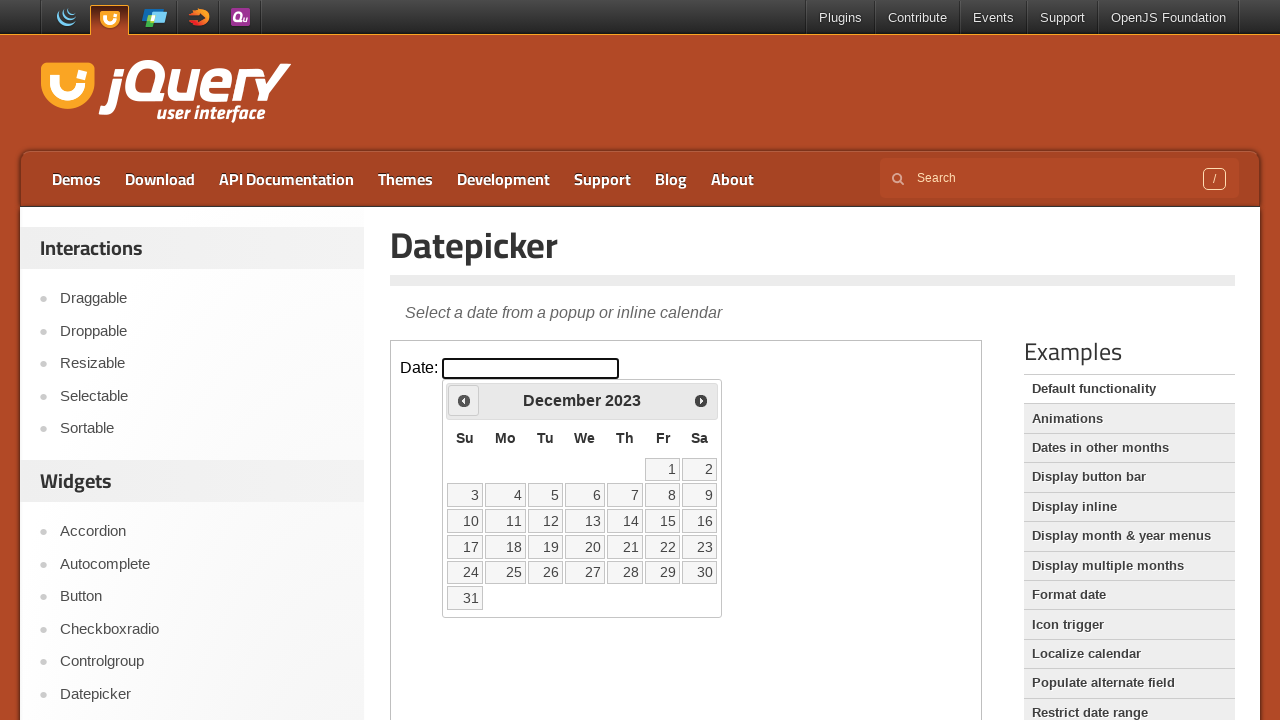

Retrieved current year: 2023
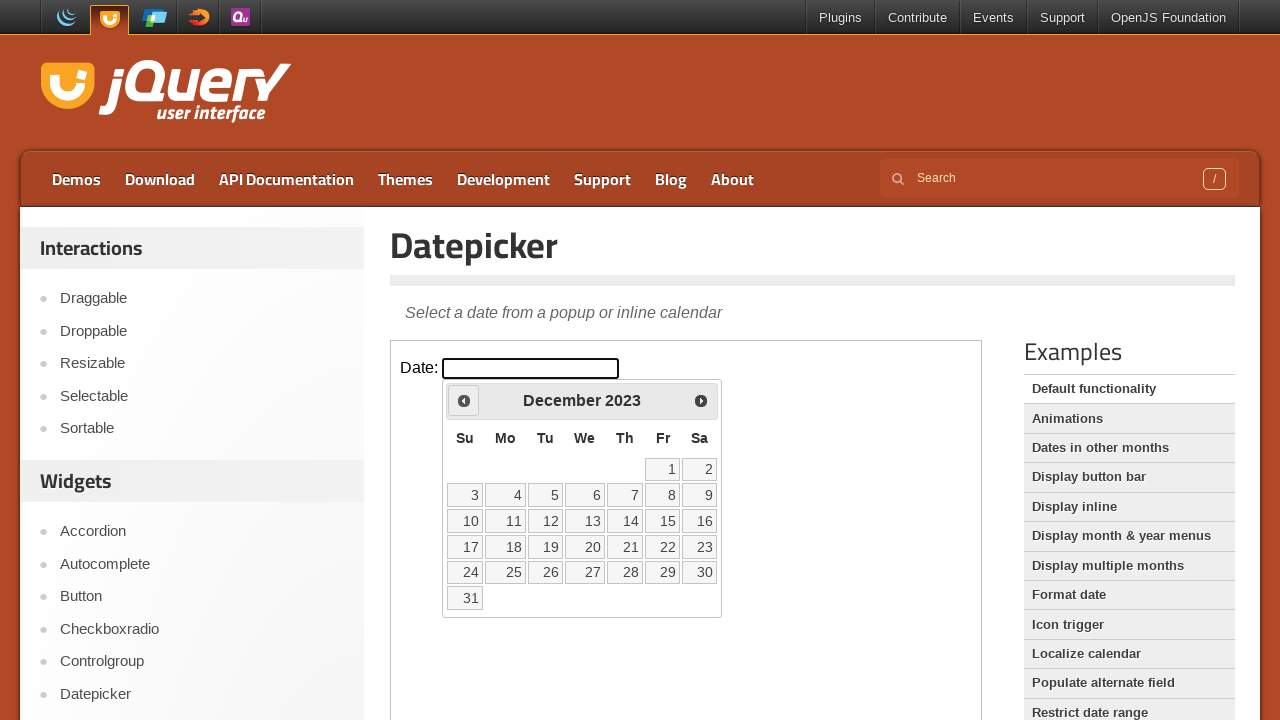

Clicked previous month button to navigate backwards at (464, 400) on iframe >> nth=0 >> internal:control=enter-frame >> .ui-icon.ui-icon-circle-trian
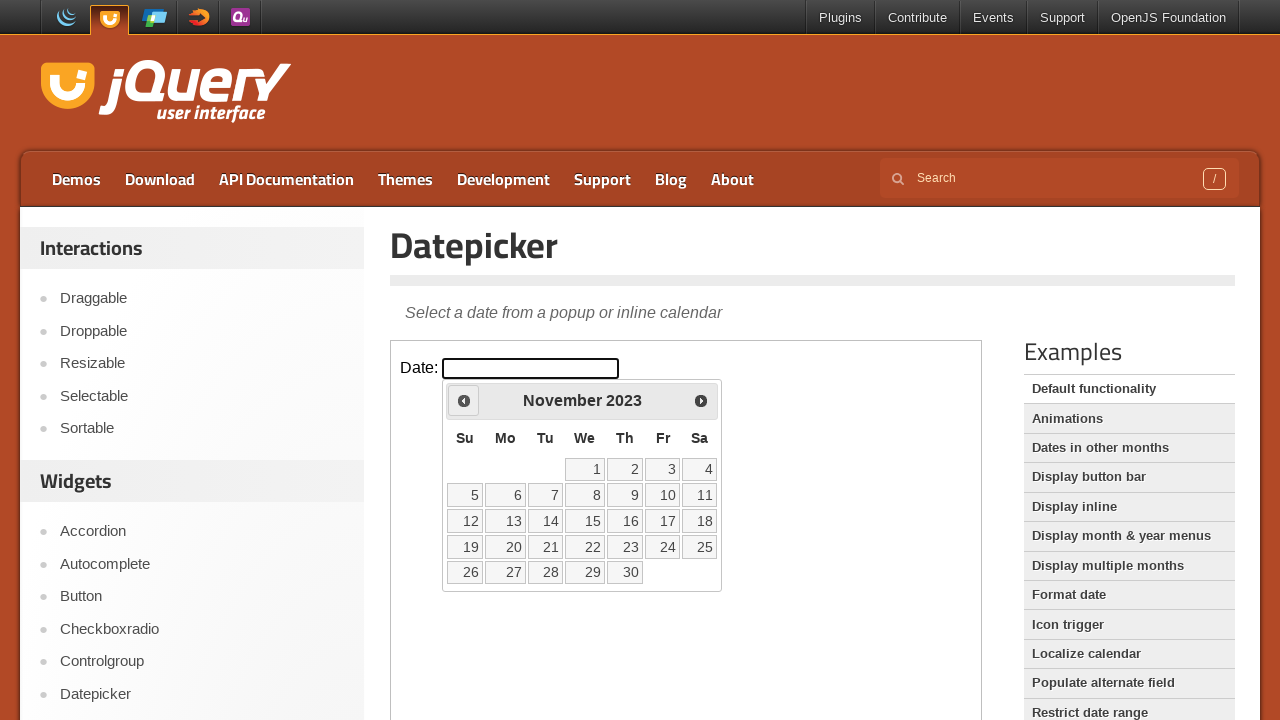

Retrieved current month: November
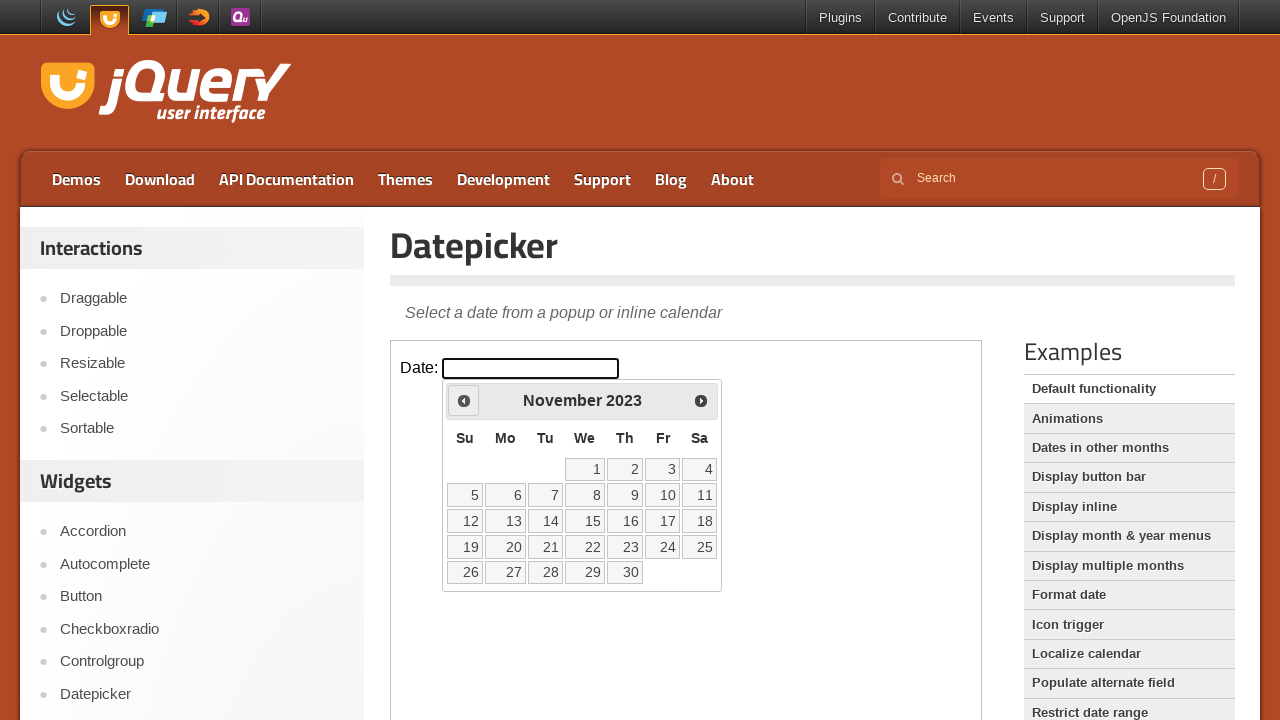

Retrieved current year: 2023
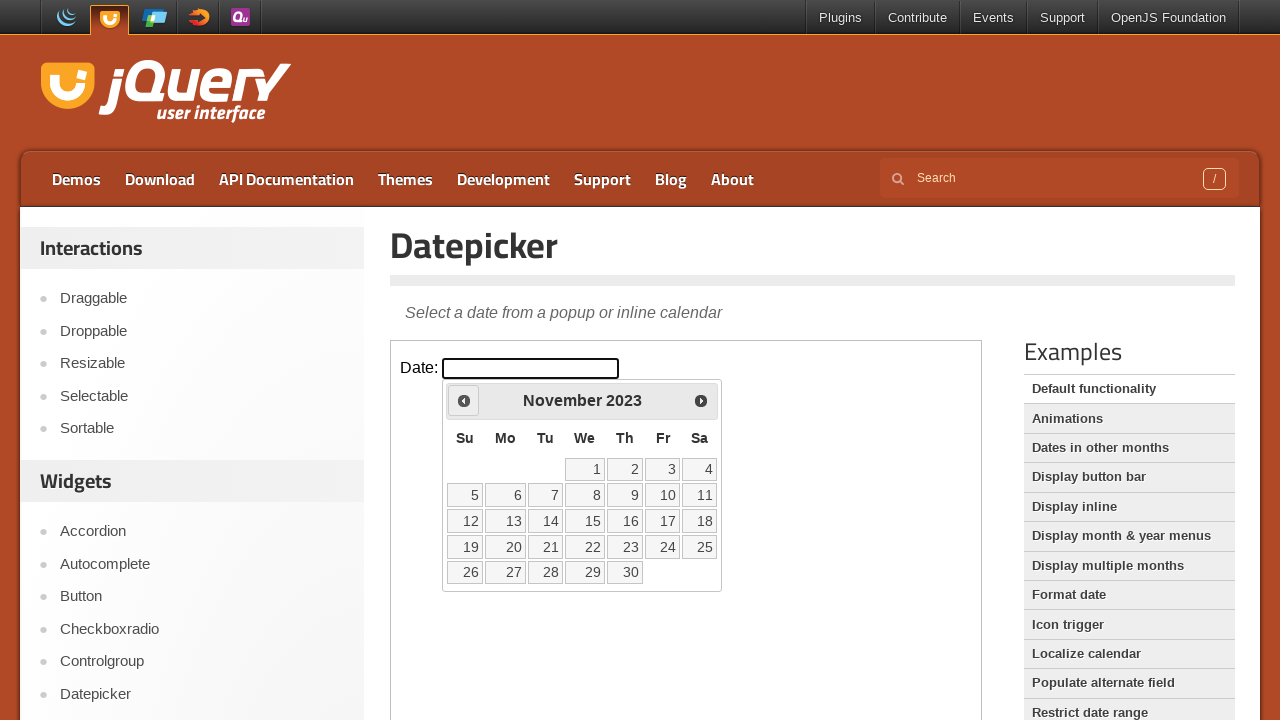

Clicked previous month button to navigate backwards at (464, 400) on iframe >> nth=0 >> internal:control=enter-frame >> .ui-icon.ui-icon-circle-trian
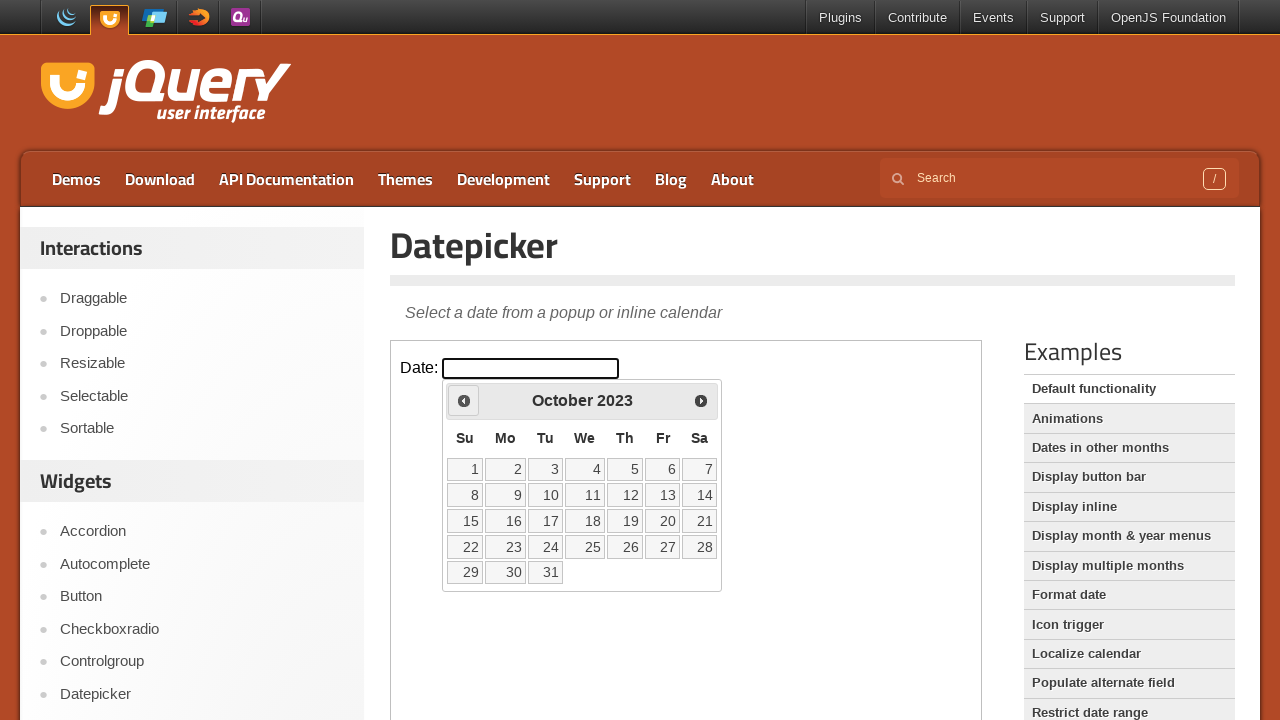

Retrieved current month: October
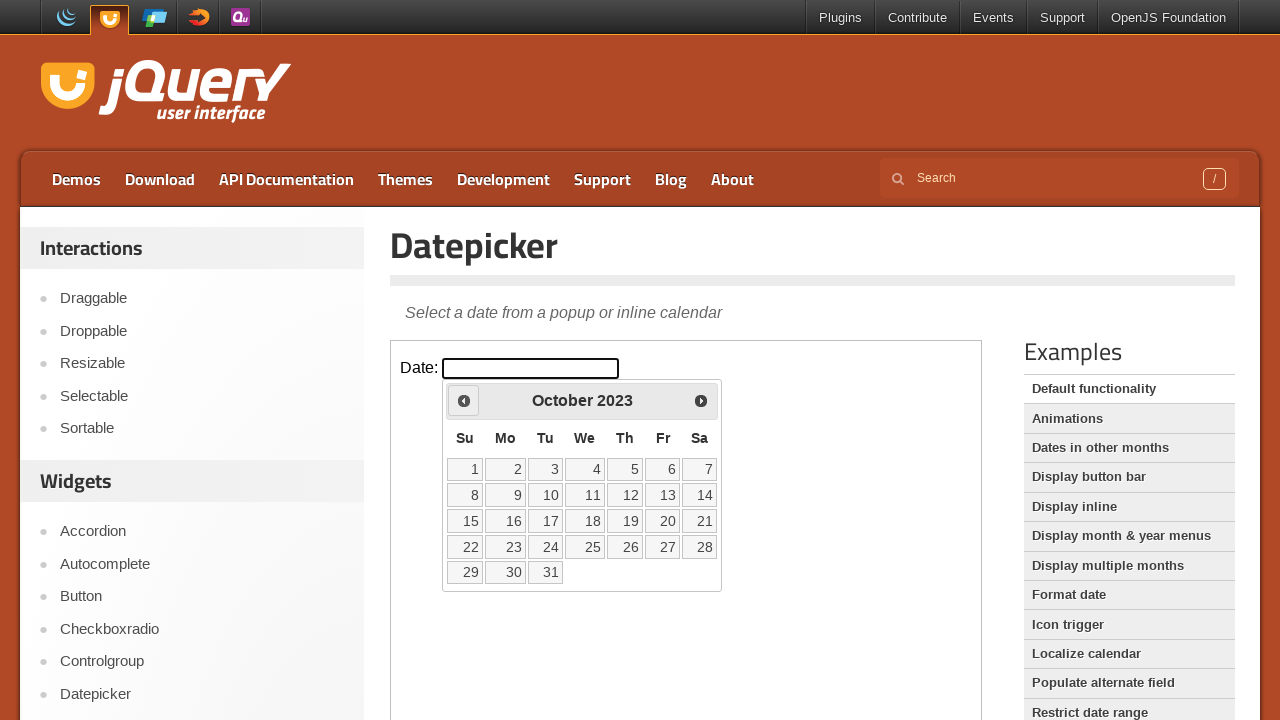

Retrieved current year: 2023
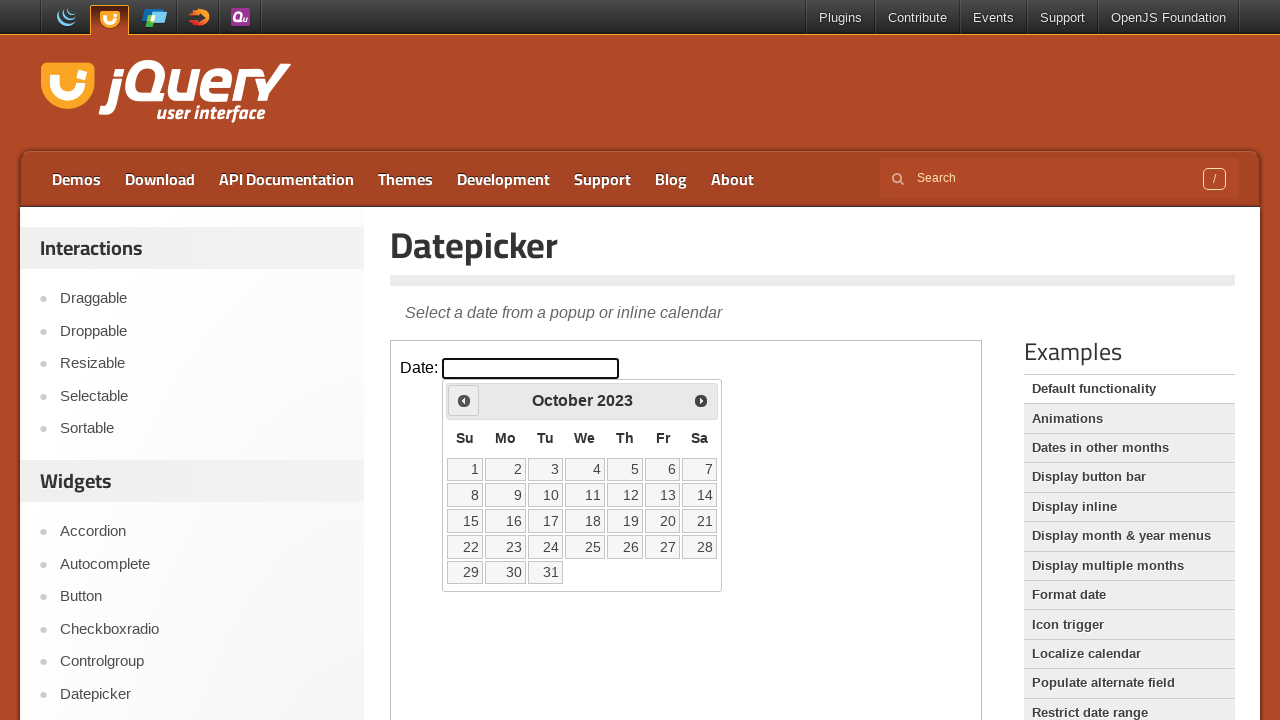

Clicked previous month button to navigate backwards at (464, 400) on iframe >> nth=0 >> internal:control=enter-frame >> .ui-icon.ui-icon-circle-trian
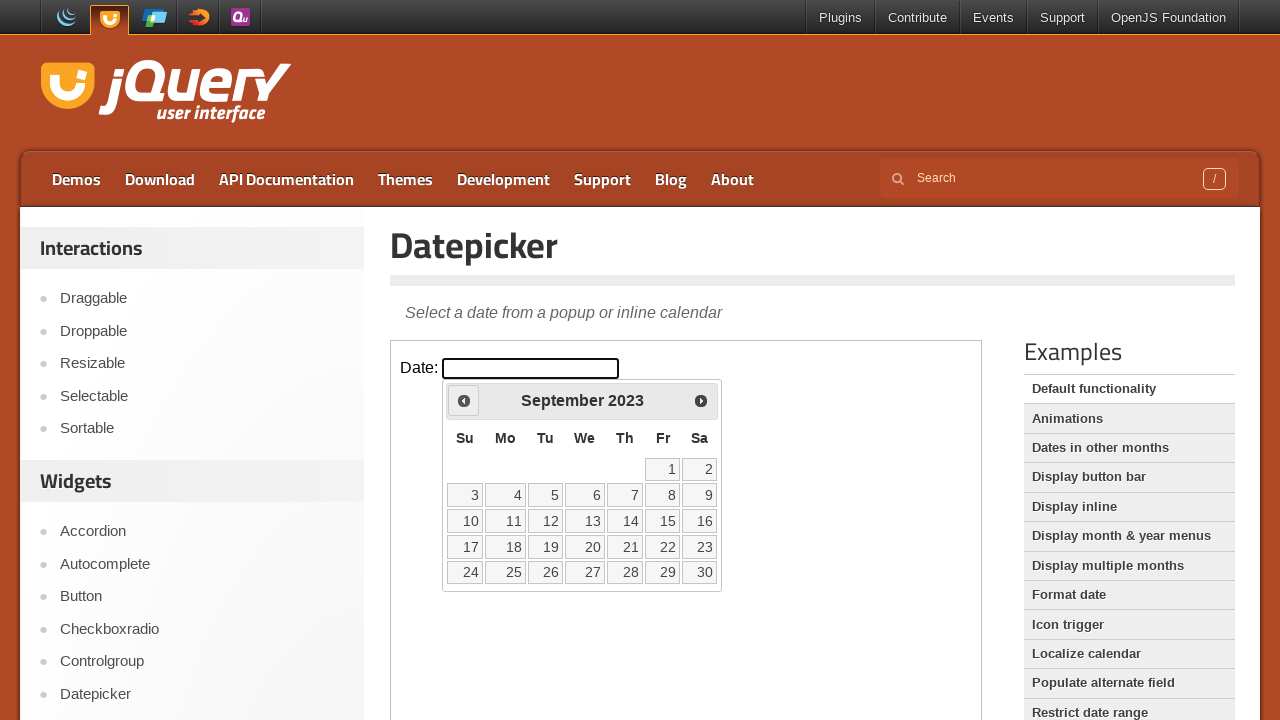

Retrieved current month: September
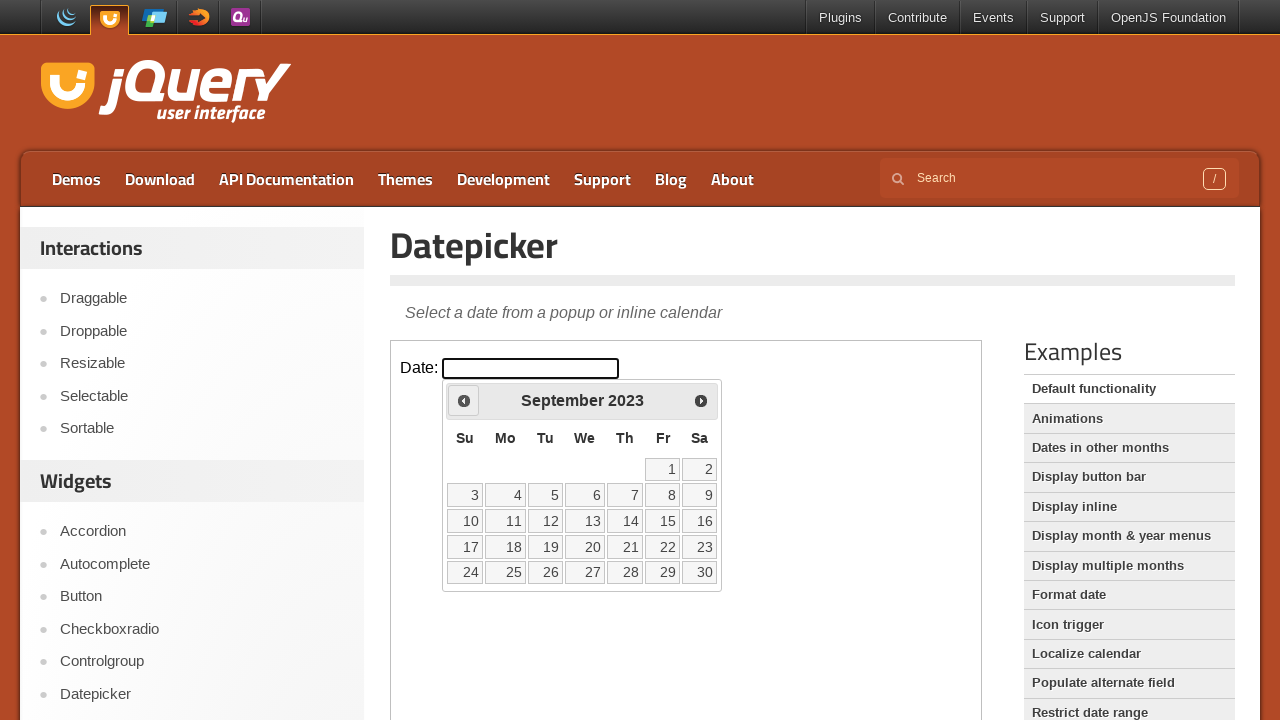

Retrieved current year: 2023
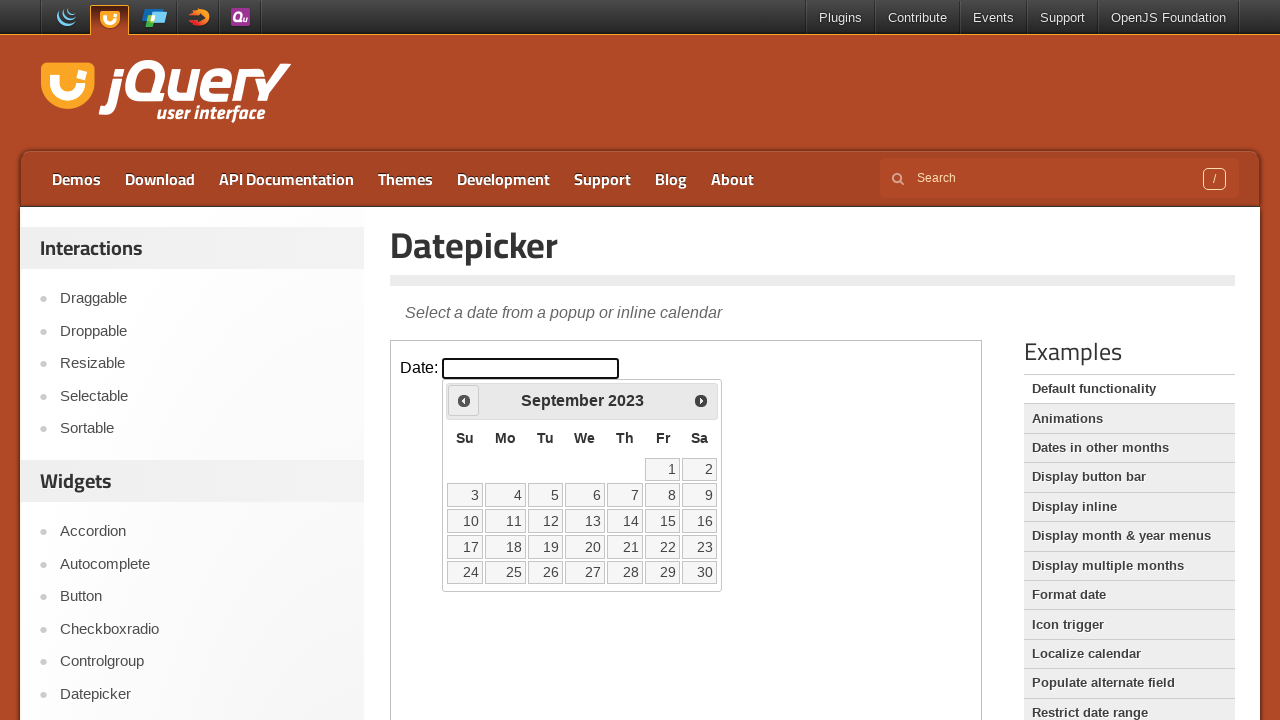

Clicked previous month button to navigate backwards at (464, 400) on iframe >> nth=0 >> internal:control=enter-frame >> .ui-icon.ui-icon-circle-trian
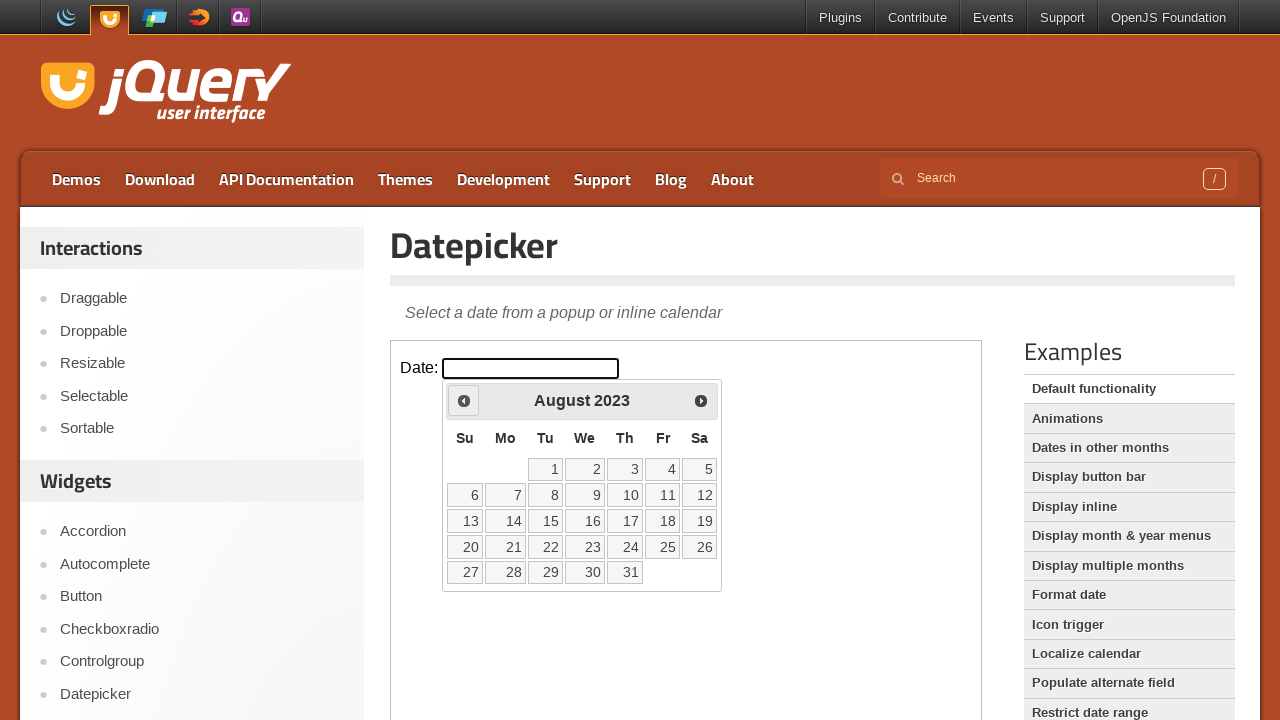

Retrieved current month: August
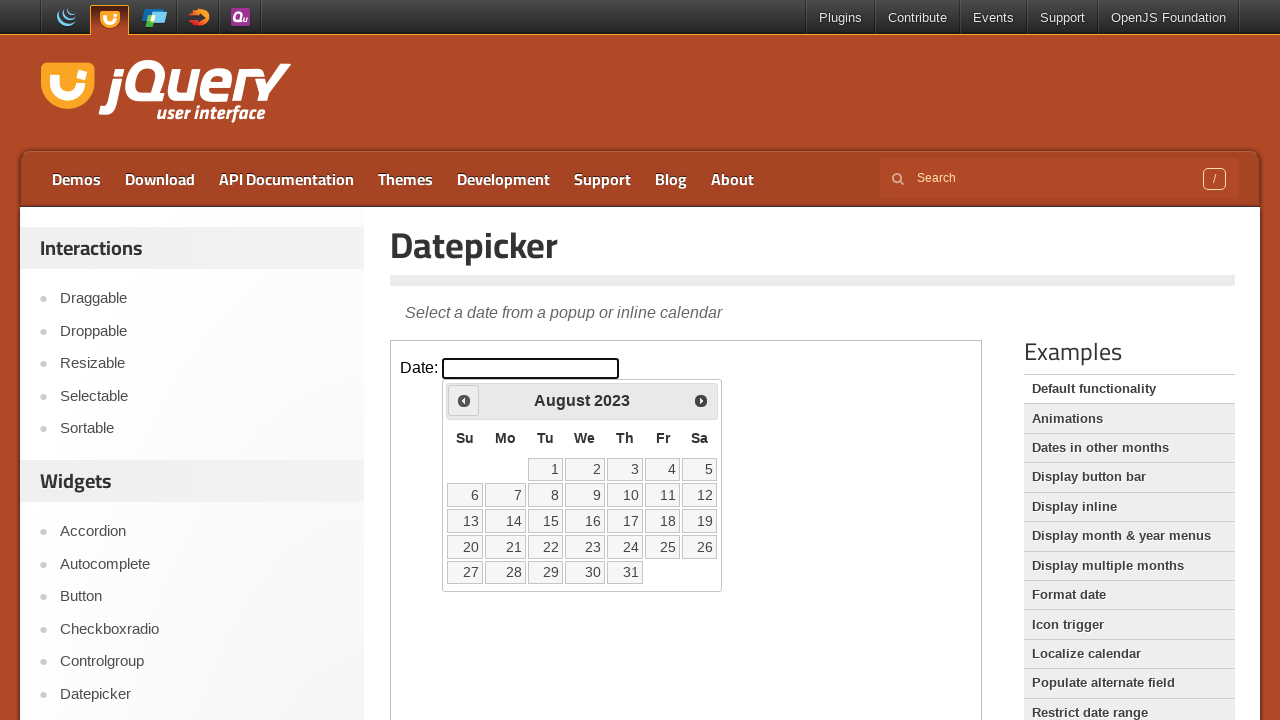

Retrieved current year: 2023
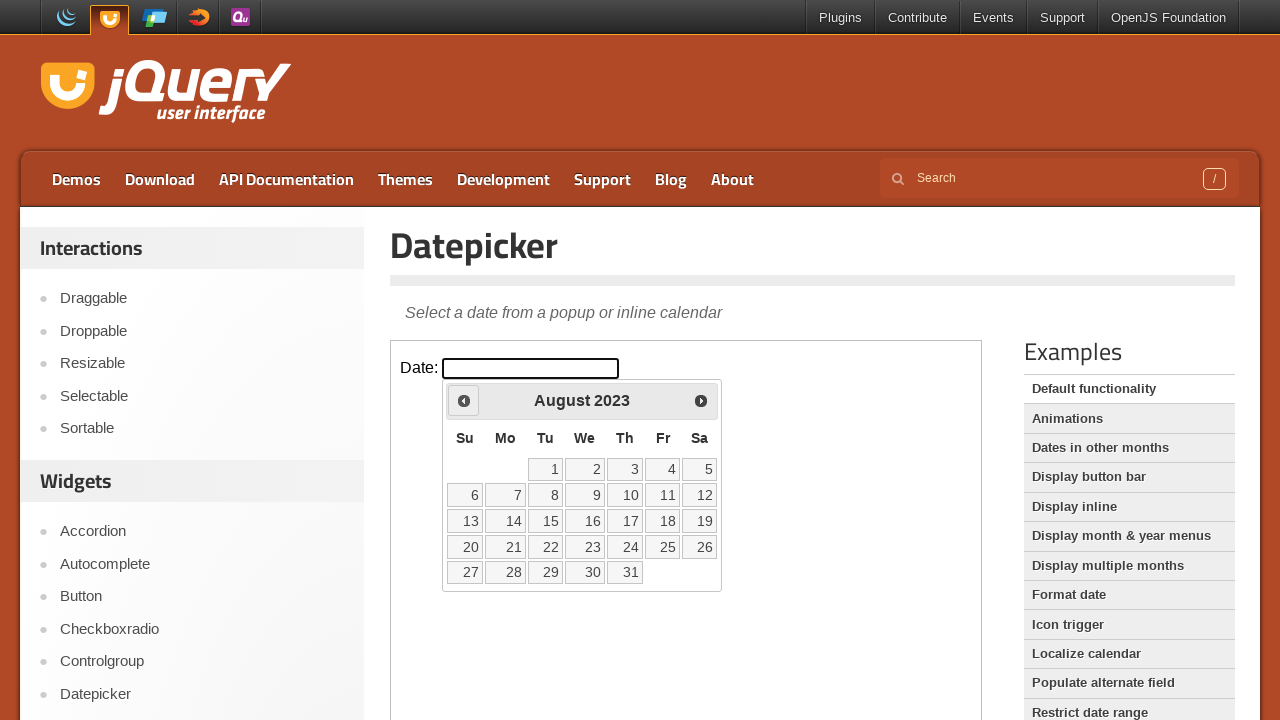

Clicked previous month button to navigate backwards at (464, 400) on iframe >> nth=0 >> internal:control=enter-frame >> .ui-icon.ui-icon-circle-trian
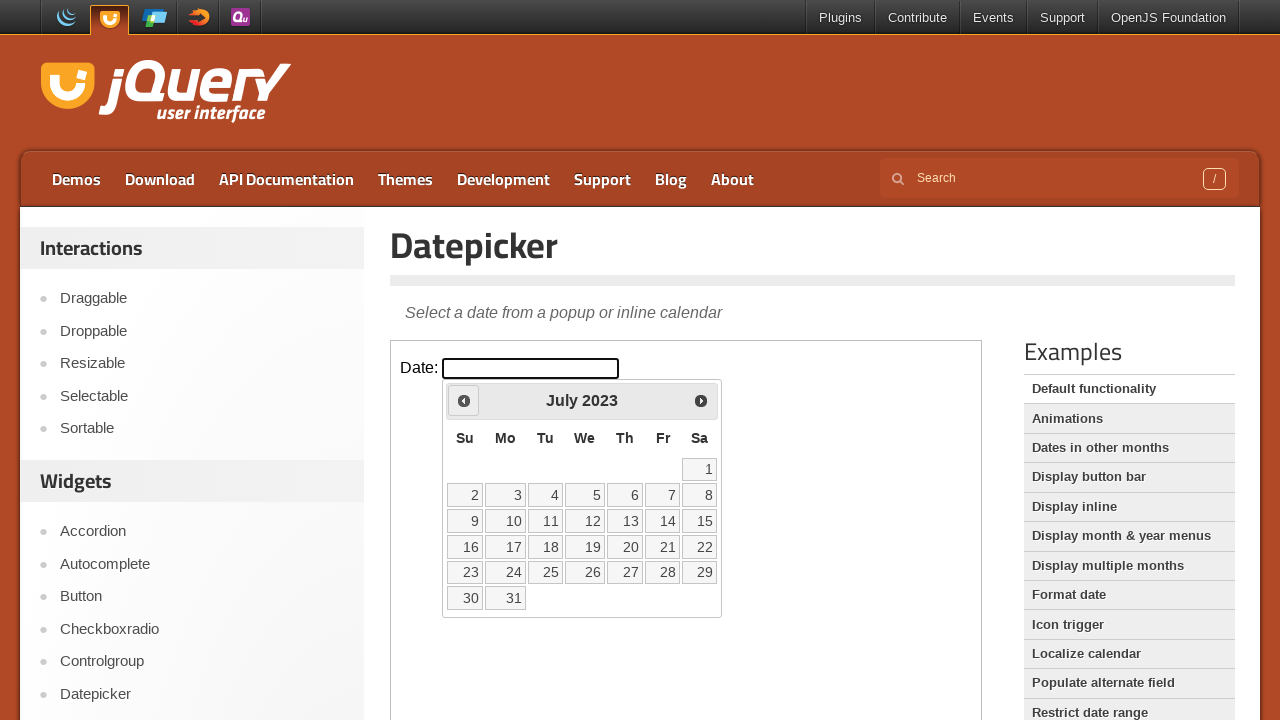

Retrieved current month: July
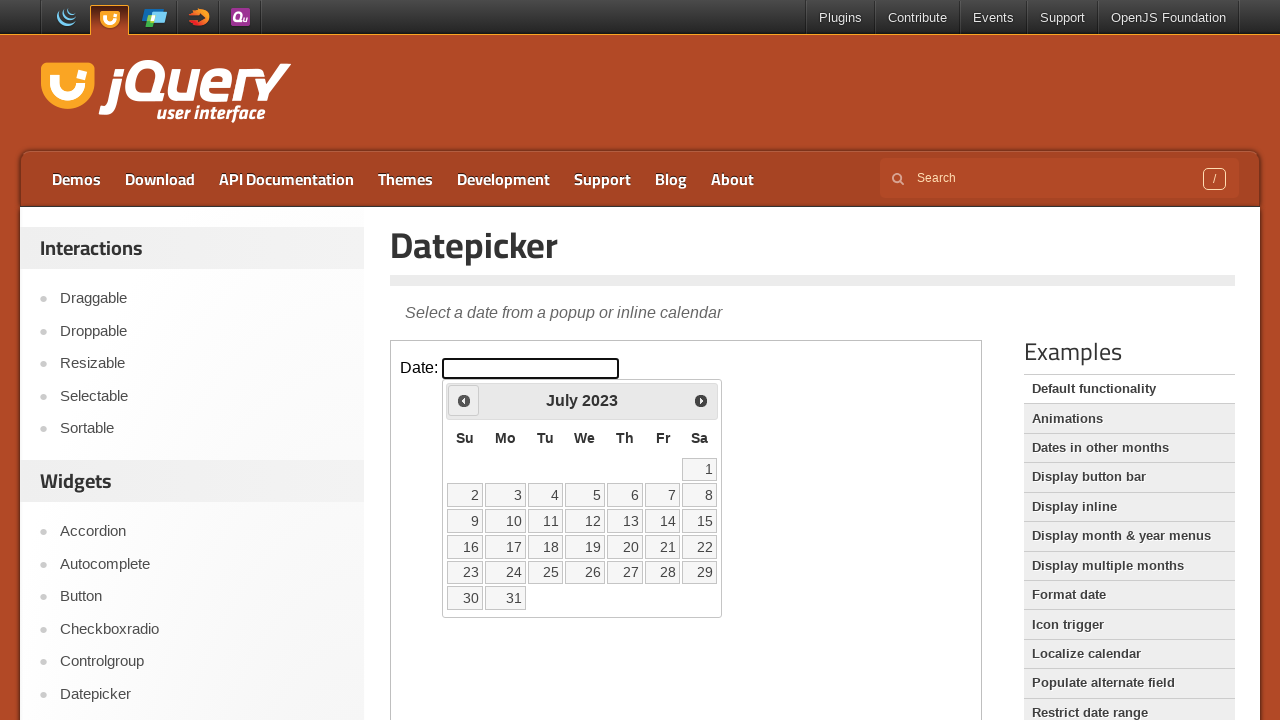

Retrieved current year: 2023
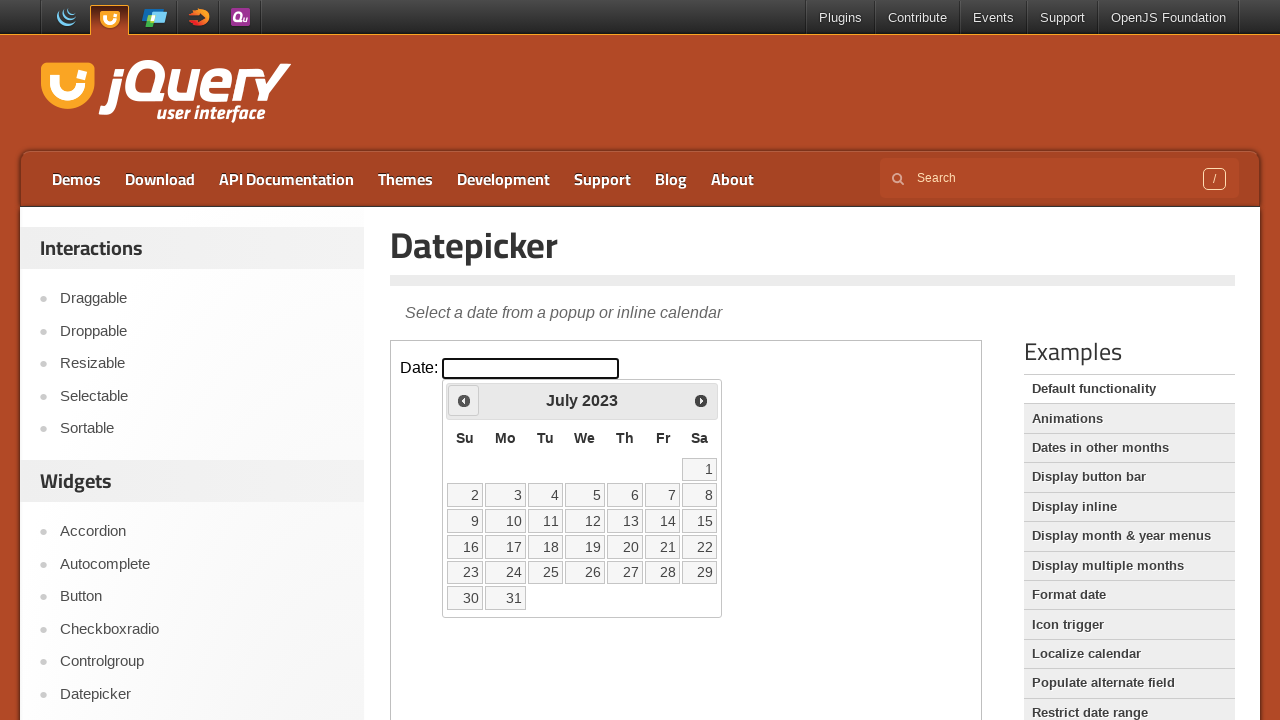

Clicked previous month button to navigate backwards at (464, 400) on iframe >> nth=0 >> internal:control=enter-frame >> .ui-icon.ui-icon-circle-trian
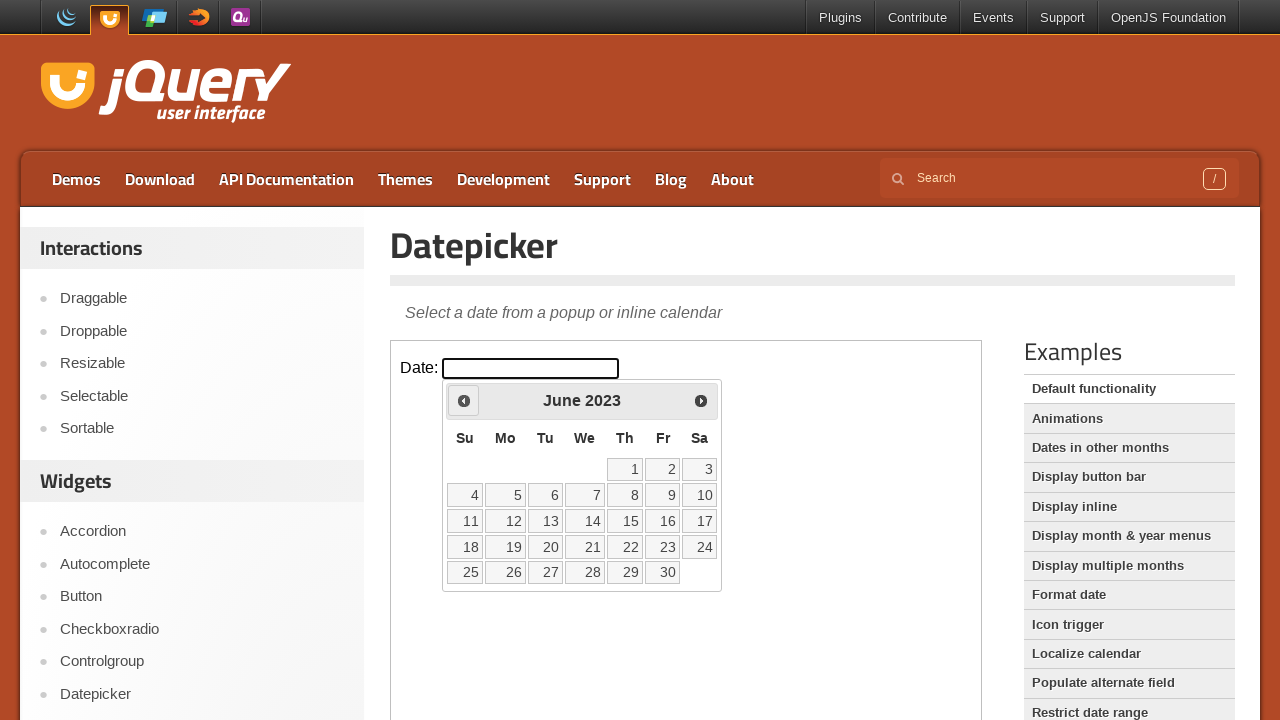

Retrieved current month: June
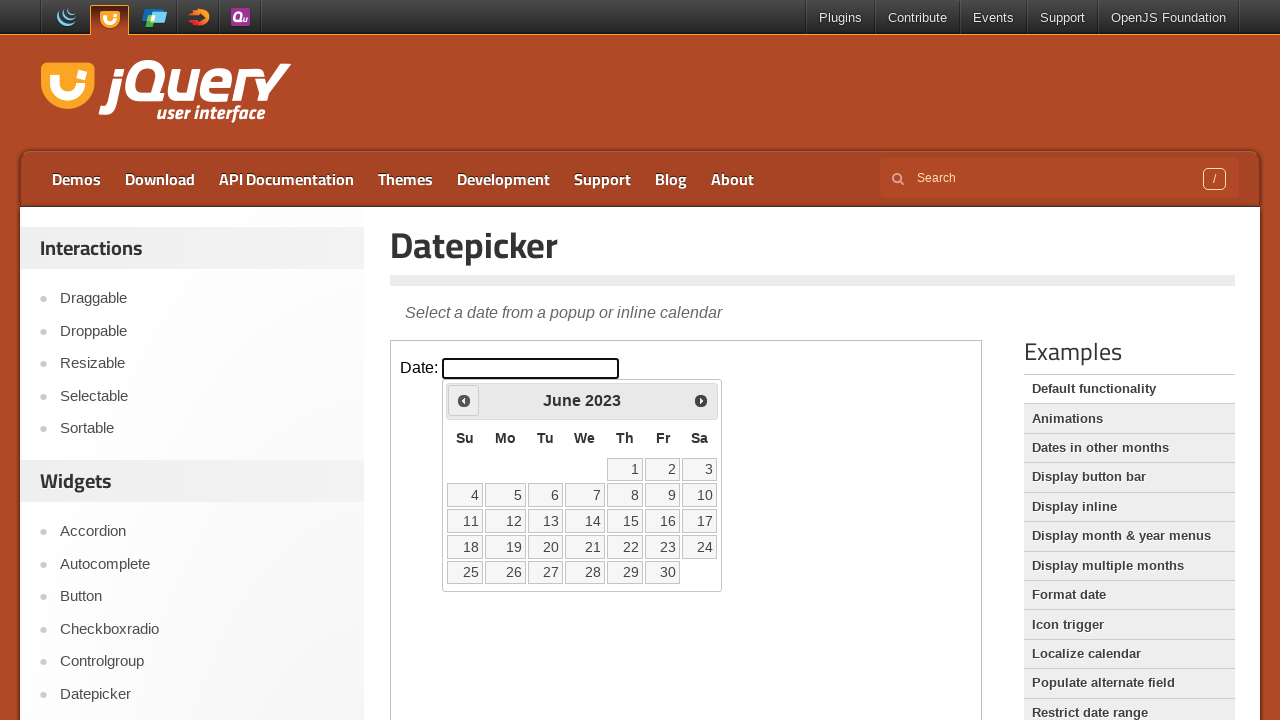

Retrieved current year: 2023
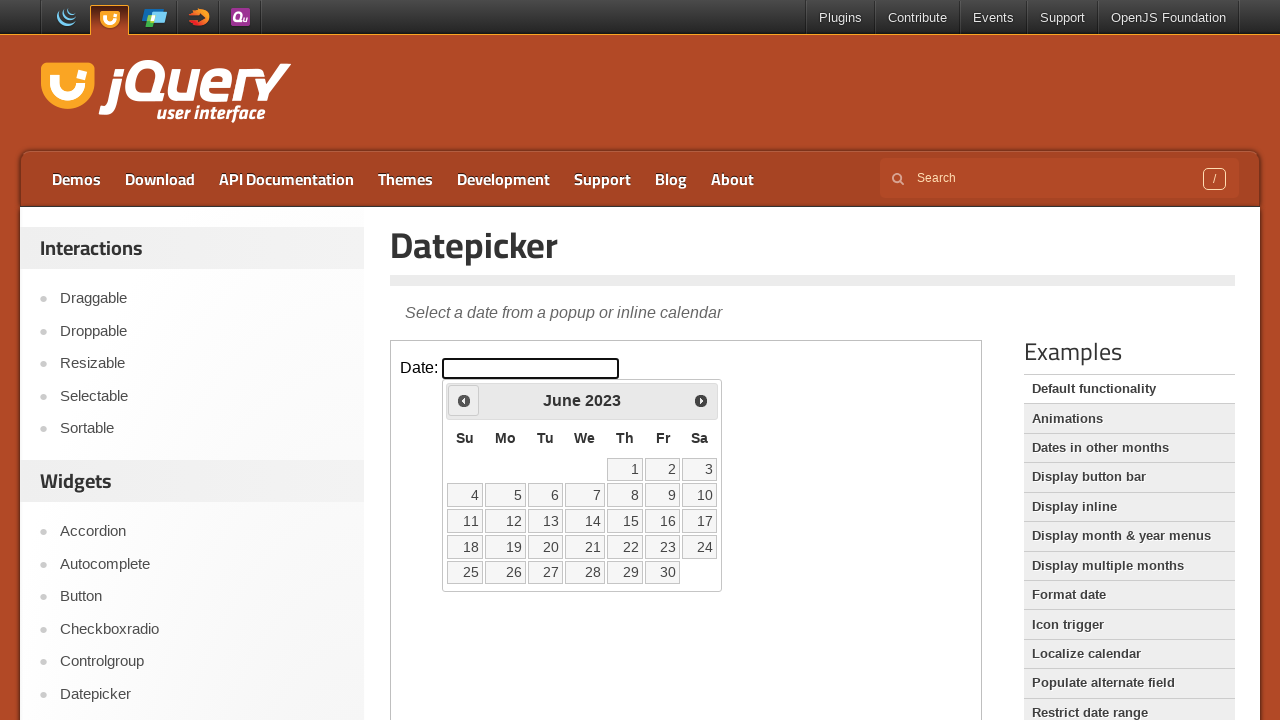

Clicked previous month button to navigate backwards at (464, 400) on iframe >> nth=0 >> internal:control=enter-frame >> .ui-icon.ui-icon-circle-trian
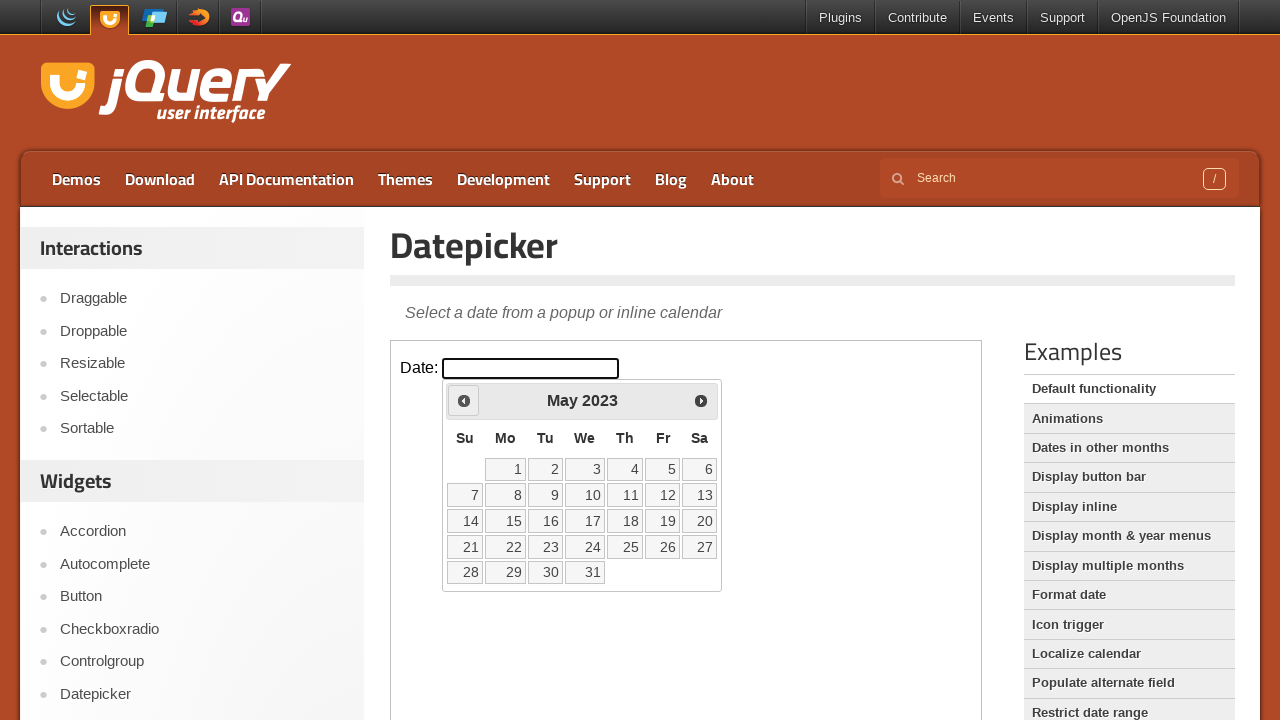

Retrieved current month: May
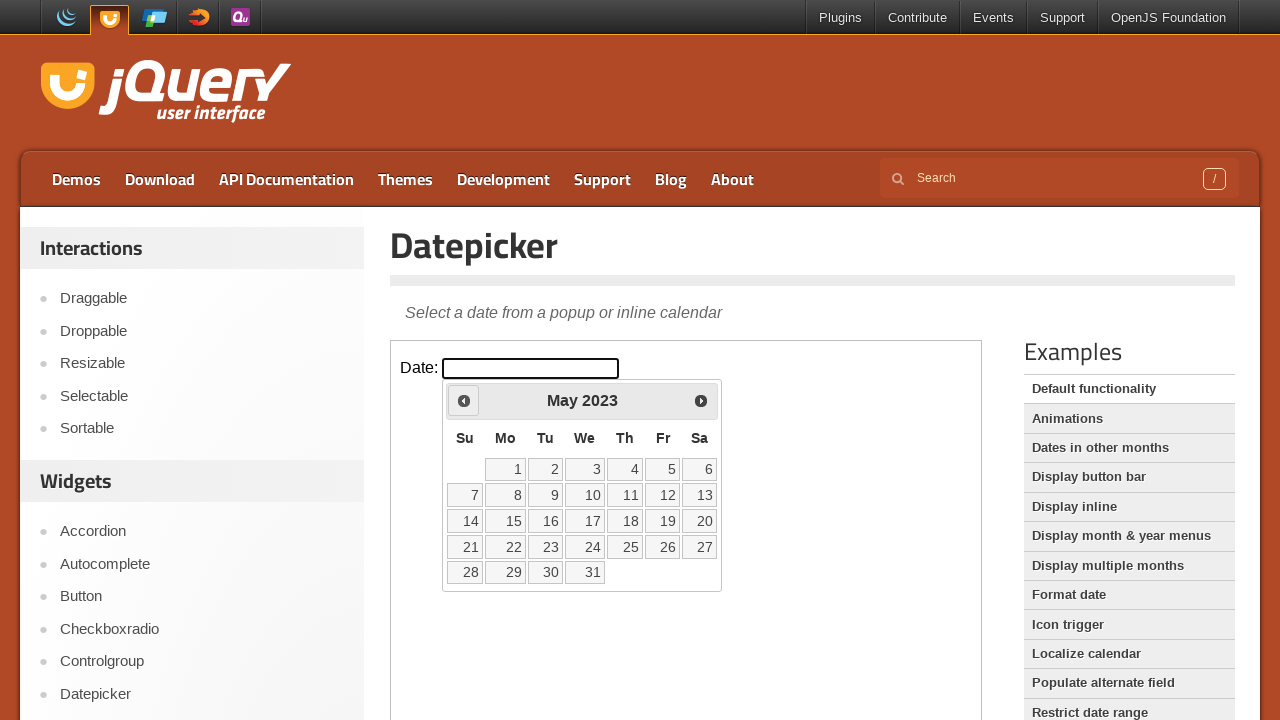

Retrieved current year: 2023
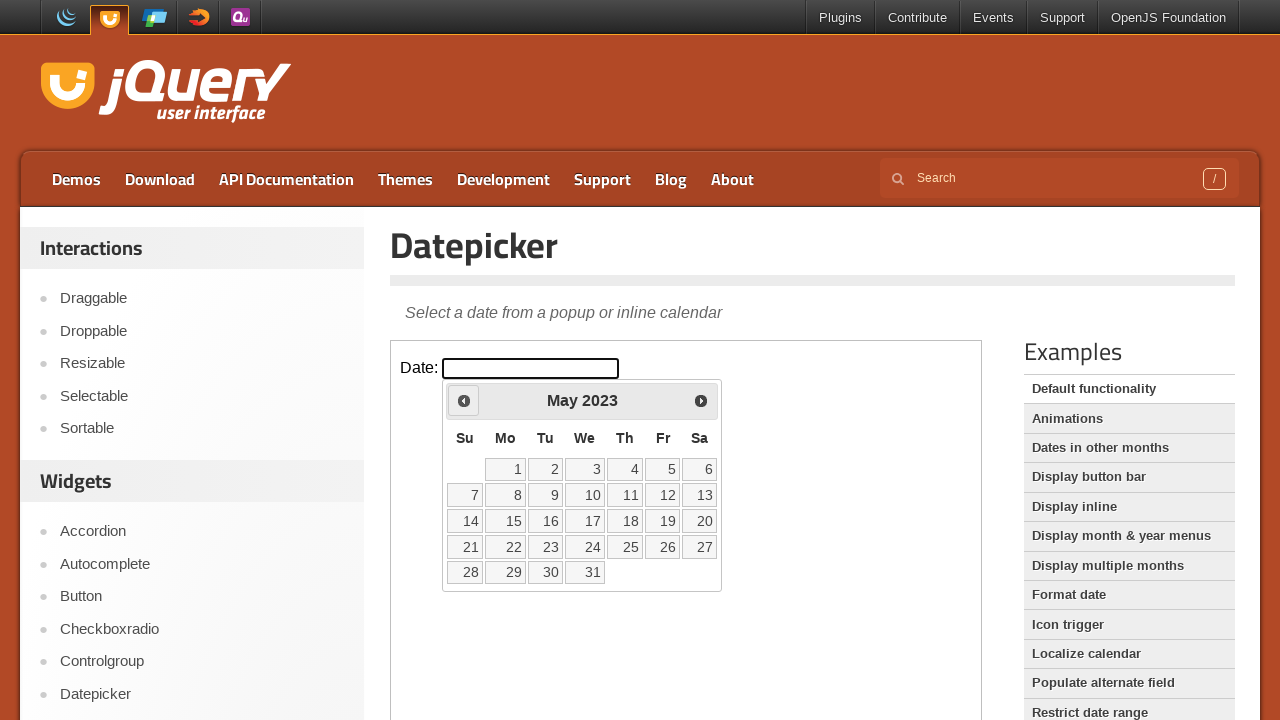

Clicked previous month button to navigate backwards at (464, 400) on iframe >> nth=0 >> internal:control=enter-frame >> .ui-icon.ui-icon-circle-trian
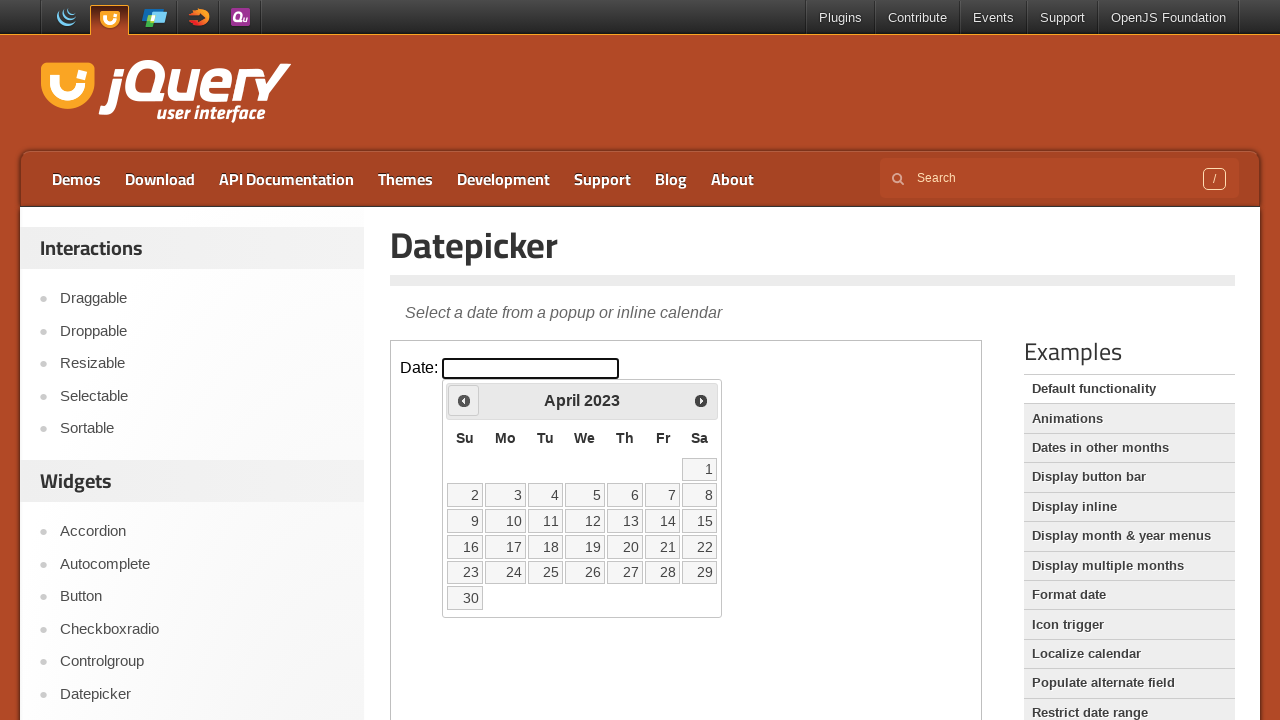

Retrieved current month: April
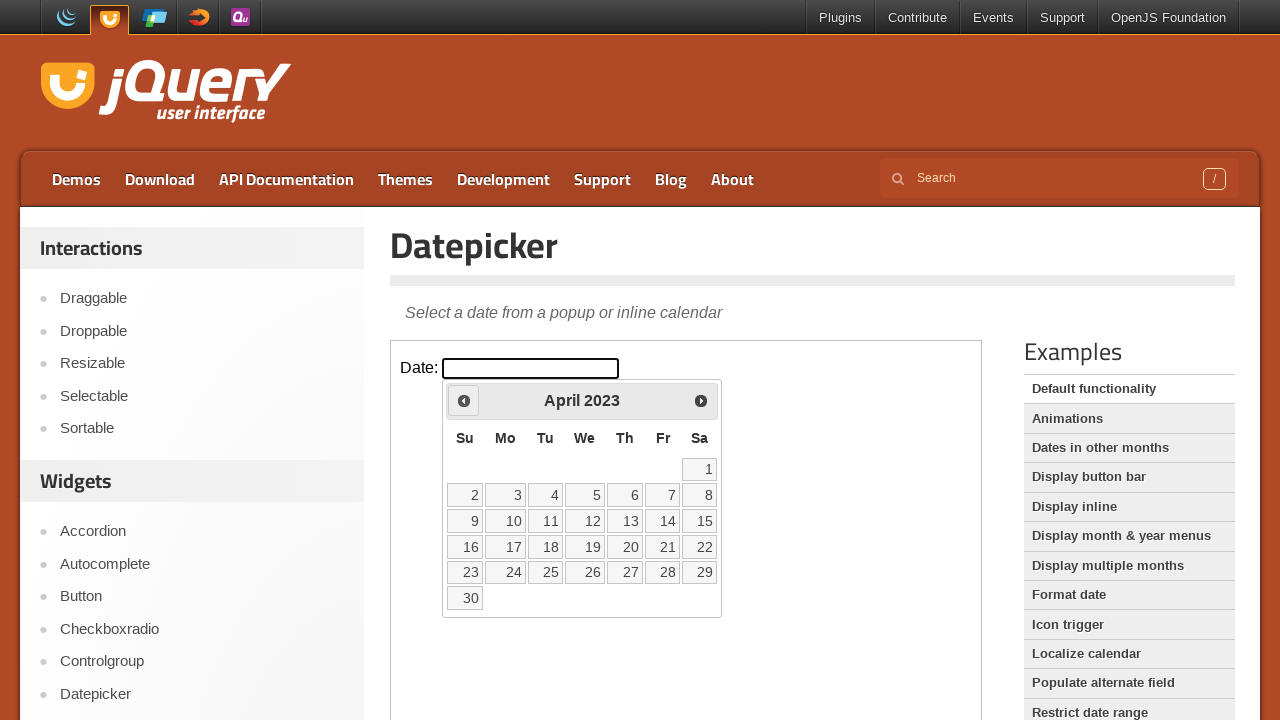

Retrieved current year: 2023
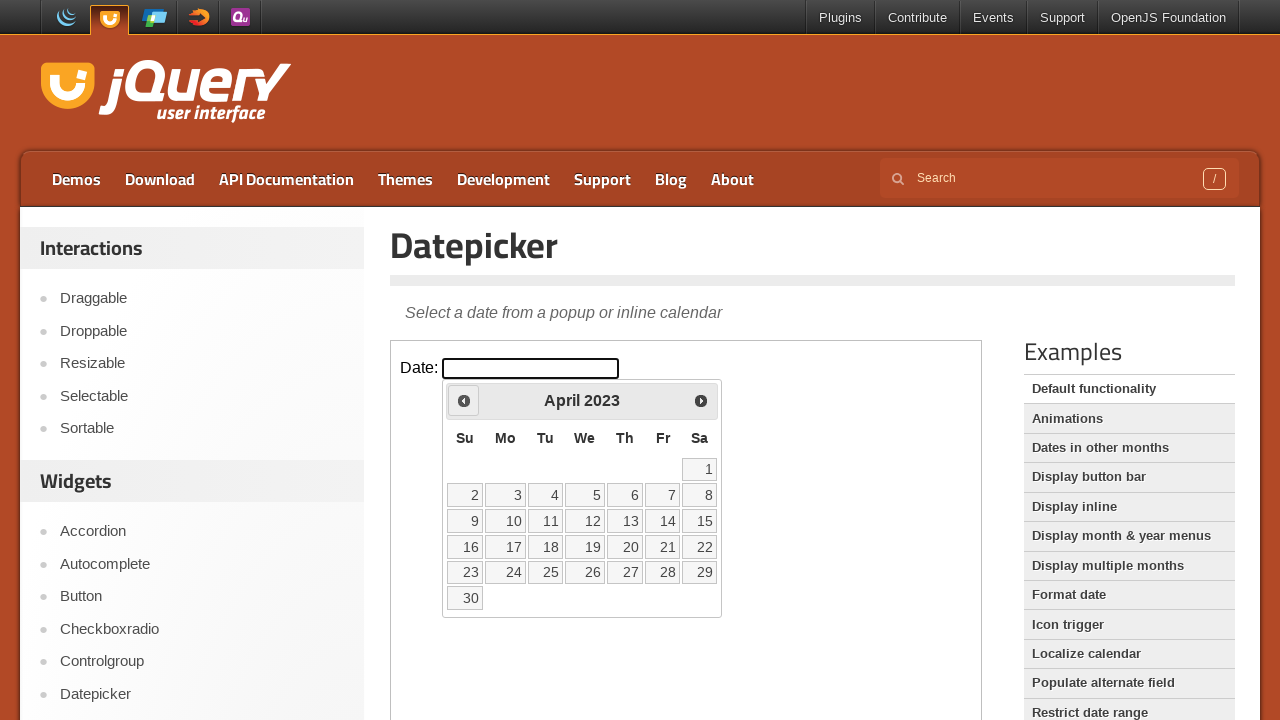

Clicked previous month button to navigate backwards at (464, 400) on iframe >> nth=0 >> internal:control=enter-frame >> .ui-icon.ui-icon-circle-trian
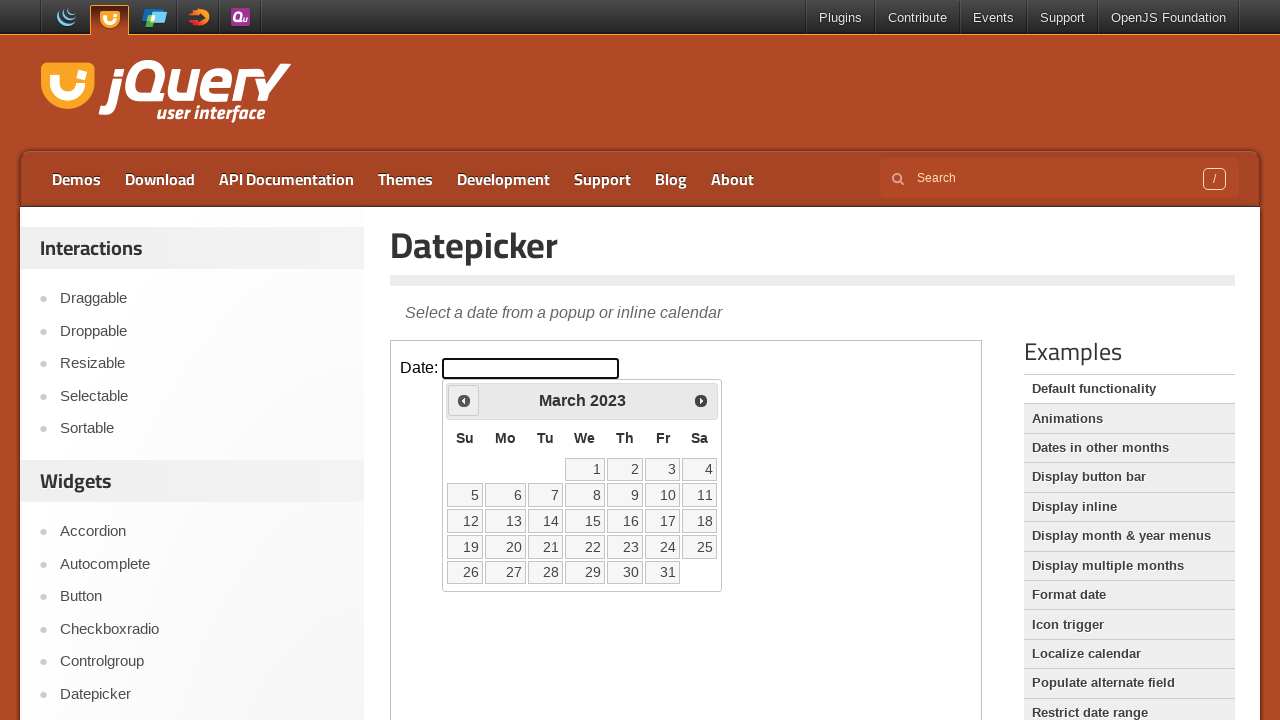

Retrieved current month: March
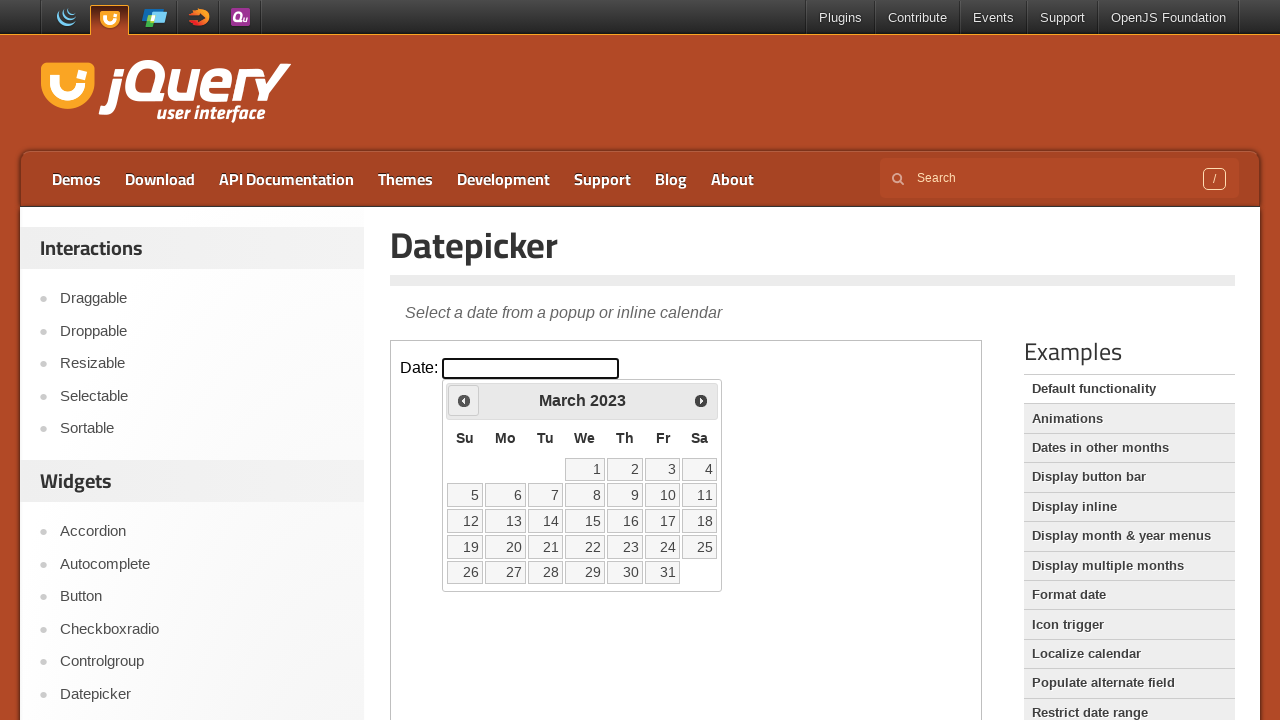

Retrieved current year: 2023
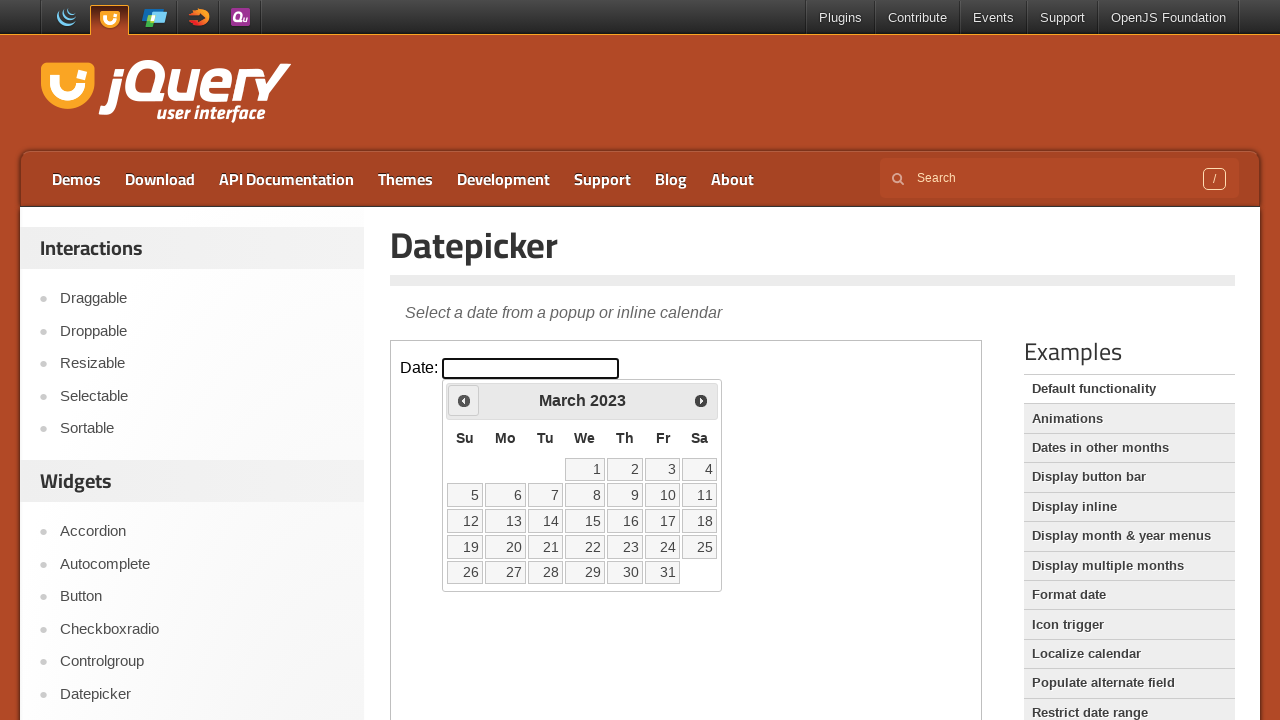

Reached target date: March 2023
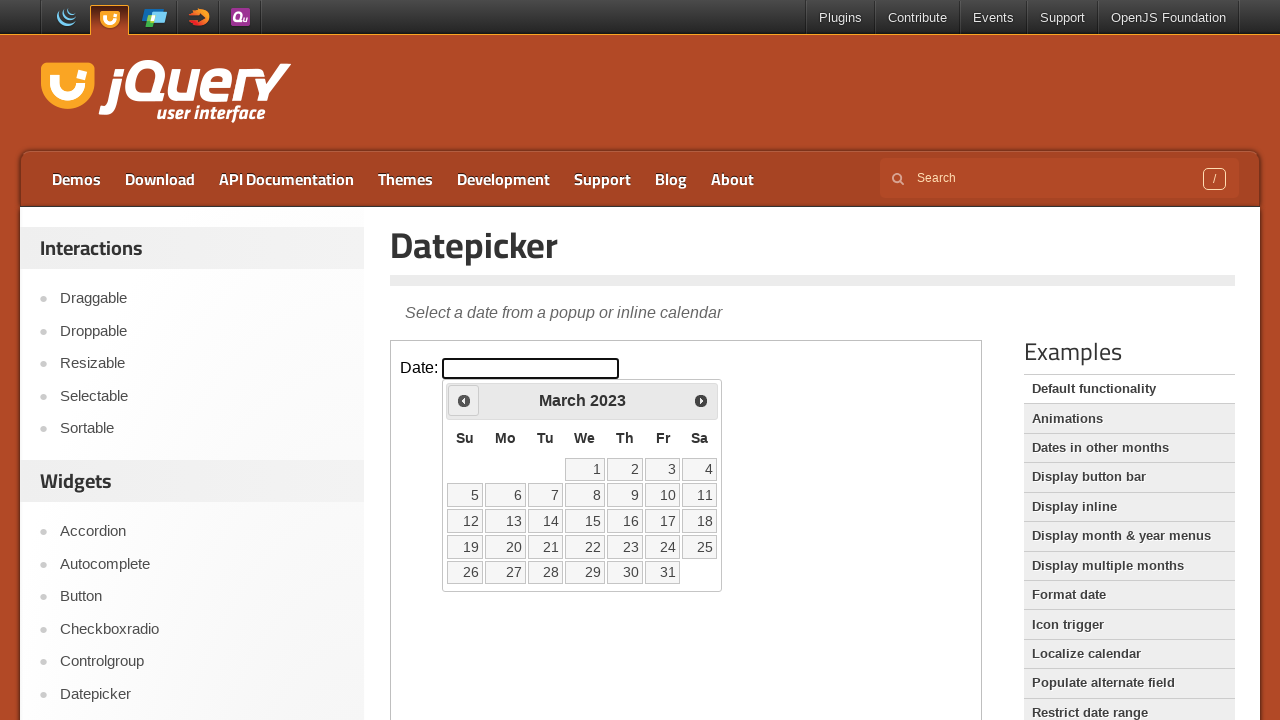

Selected day 15 from datepicker calendar at (585, 521) on iframe >> nth=0 >> internal:control=enter-frame >> //table[@class='ui-datepicker
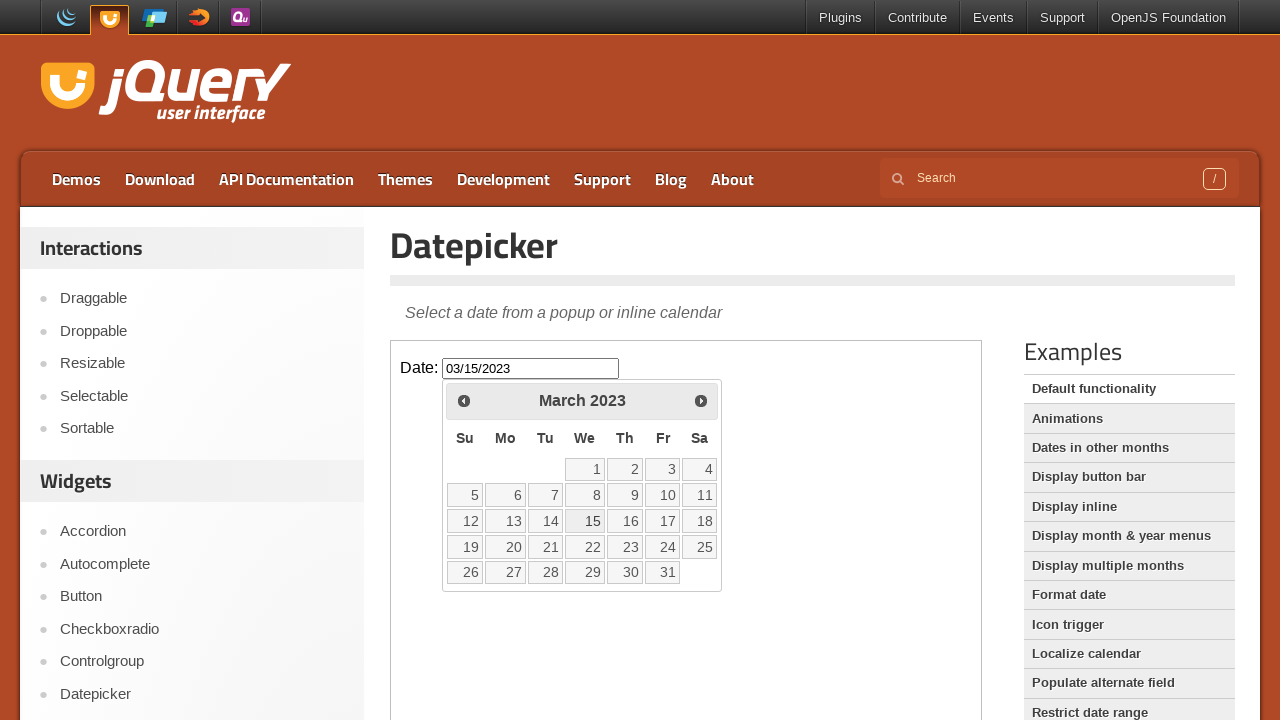

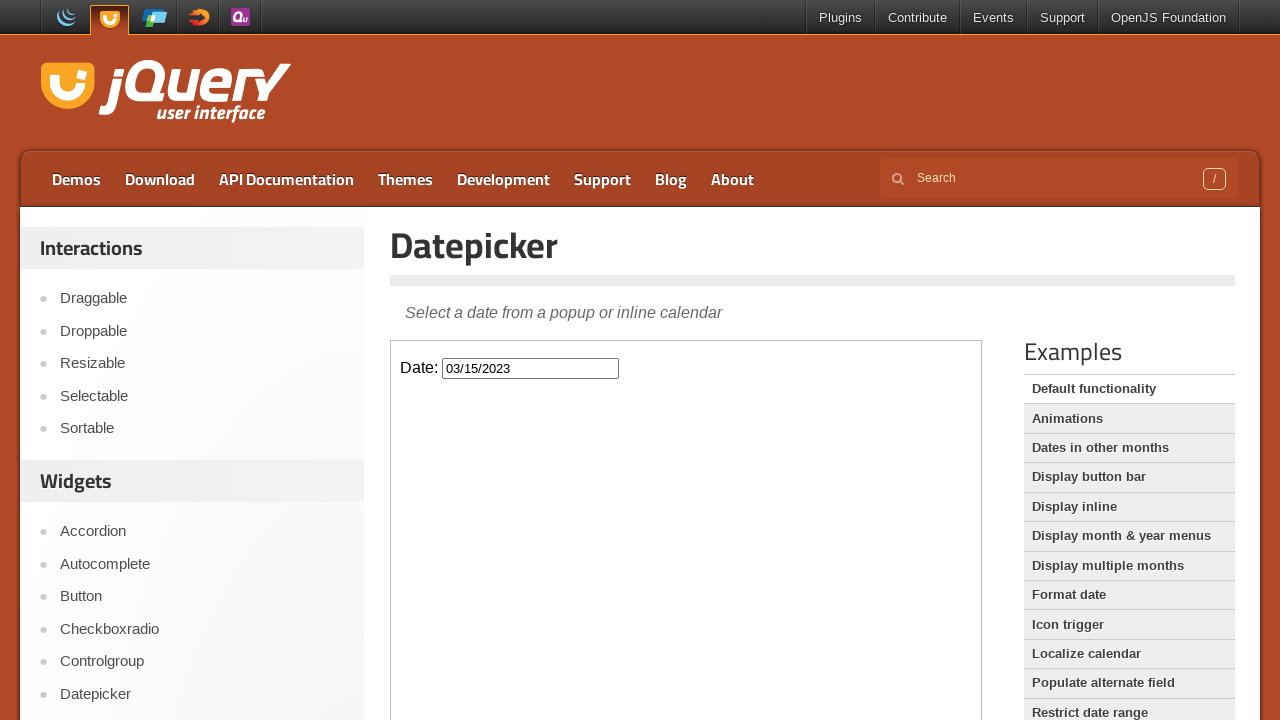